Tests selecting and deselecting all checkboxes in a multiple fields form, then selects only the Heart Attack checkbox specifically.

Starting URL: https://automationfc.github.io/multiple-fields/

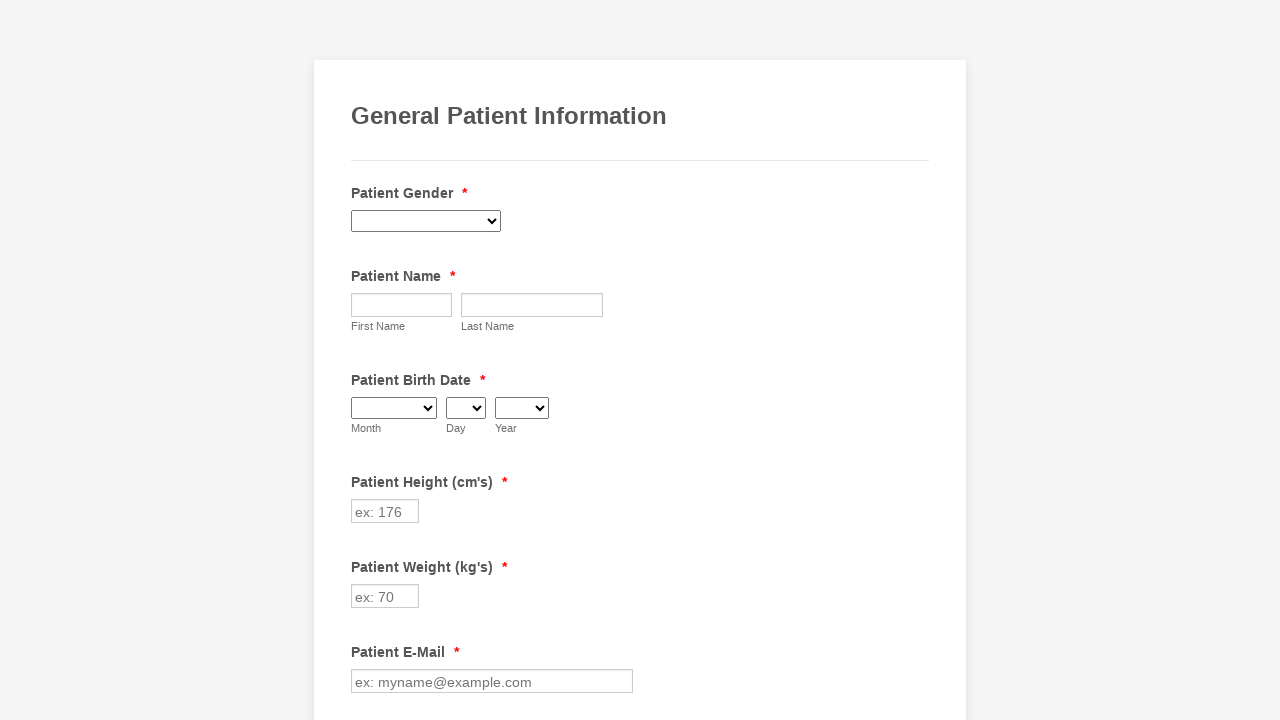

Navigated to multiple fields form page
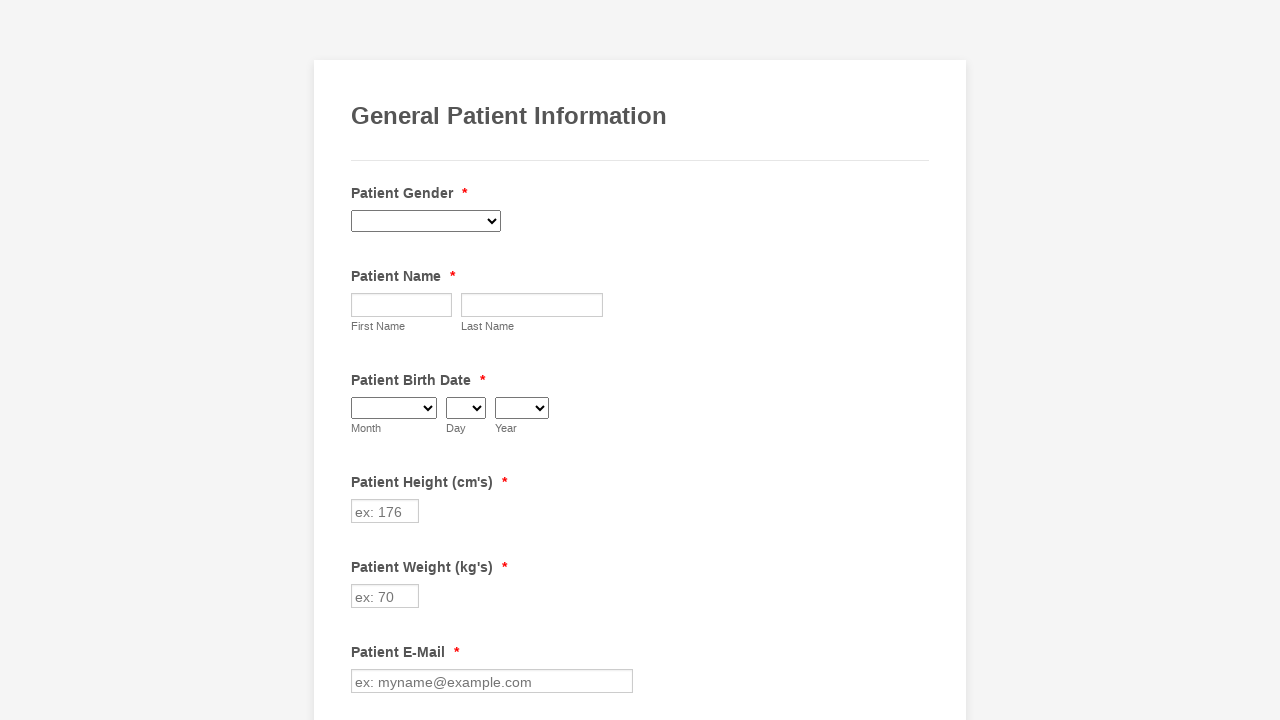

Located all checkboxes in 'Have you ever had' section
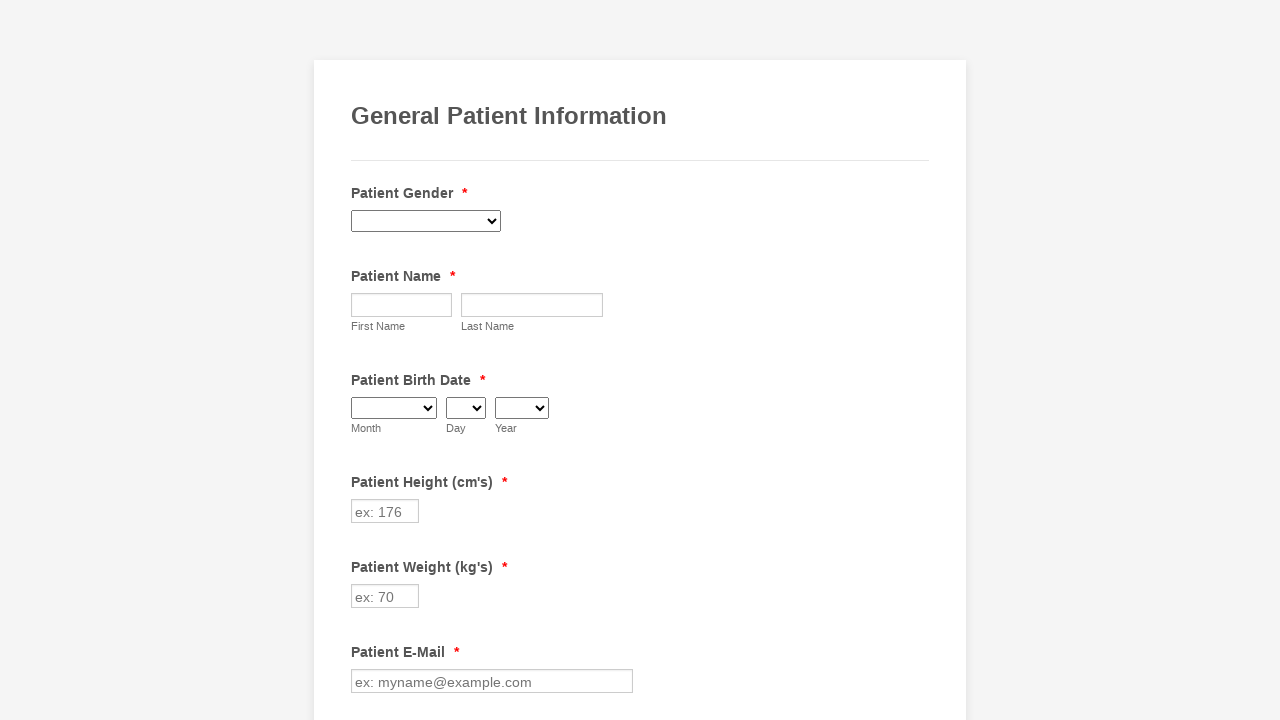

Found 29 checkboxes in the form
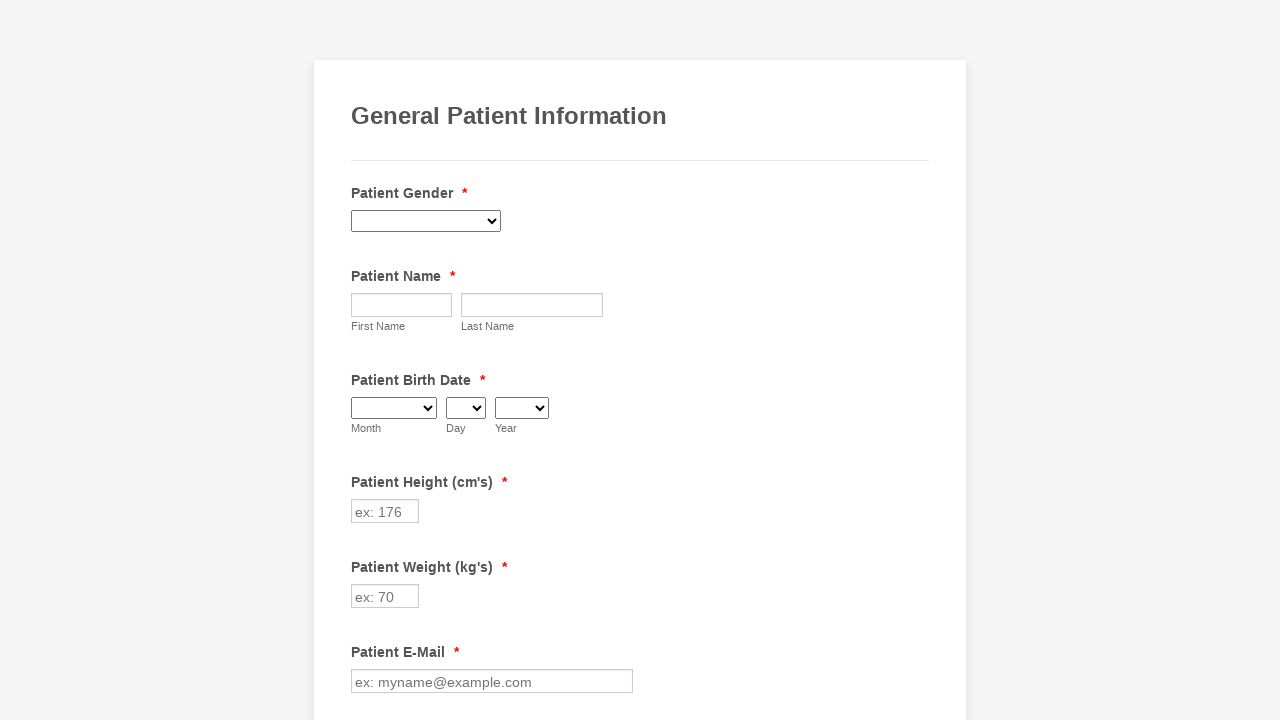

Selected checkbox 1 of 29 at (362, 360) on xpath=//label[contains(text(),'Have you ever had')]/following-sibling::div//inpu
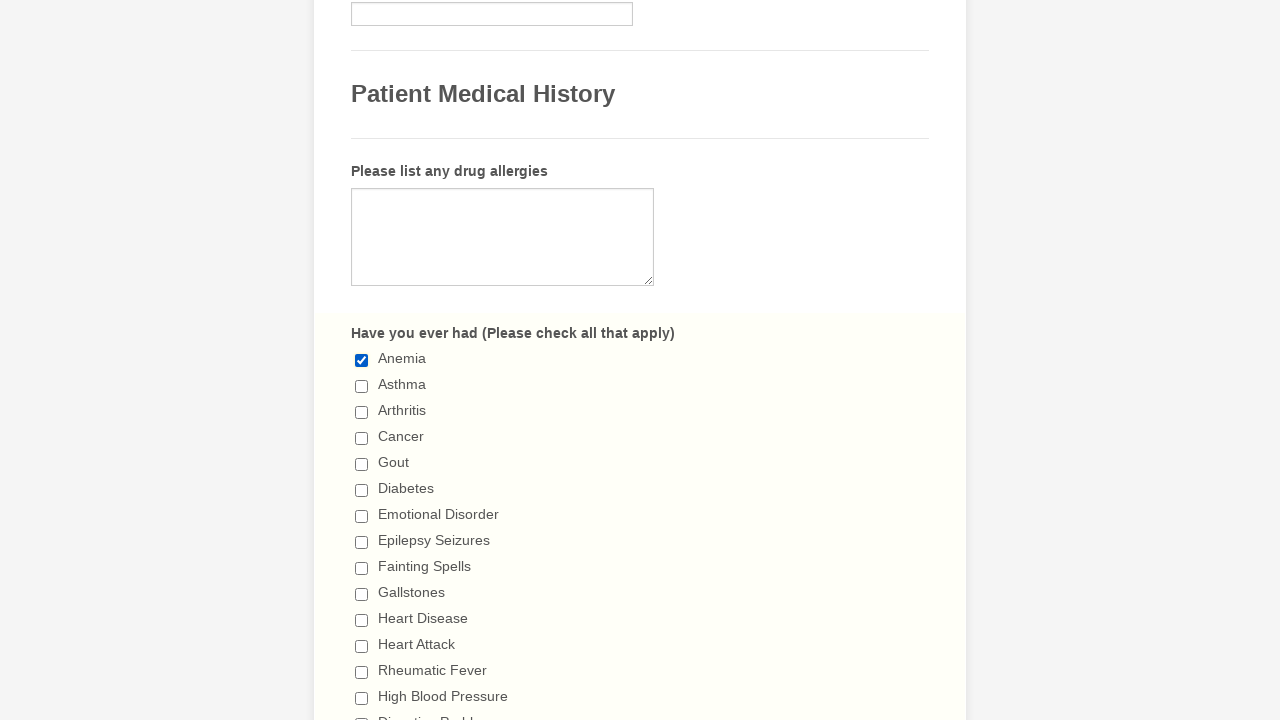

Verified checkbox 1 is checked
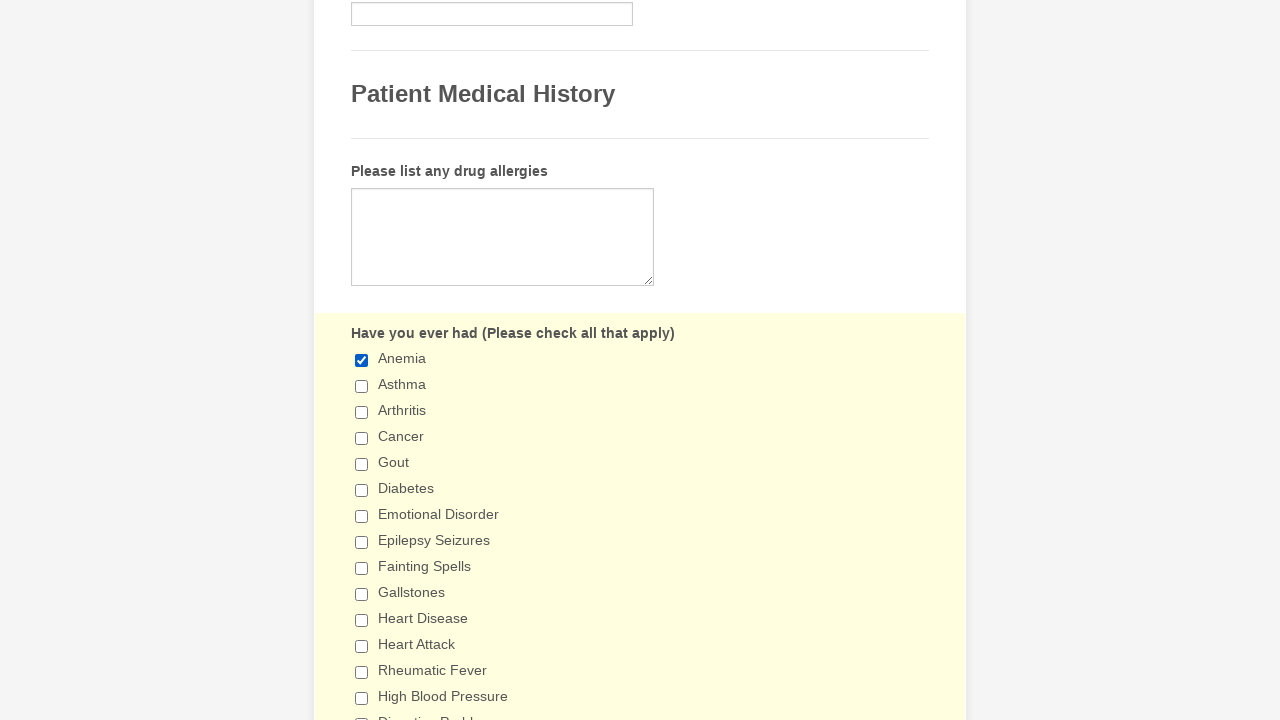

Selected checkbox 2 of 29 at (362, 386) on xpath=//label[contains(text(),'Have you ever had')]/following-sibling::div//inpu
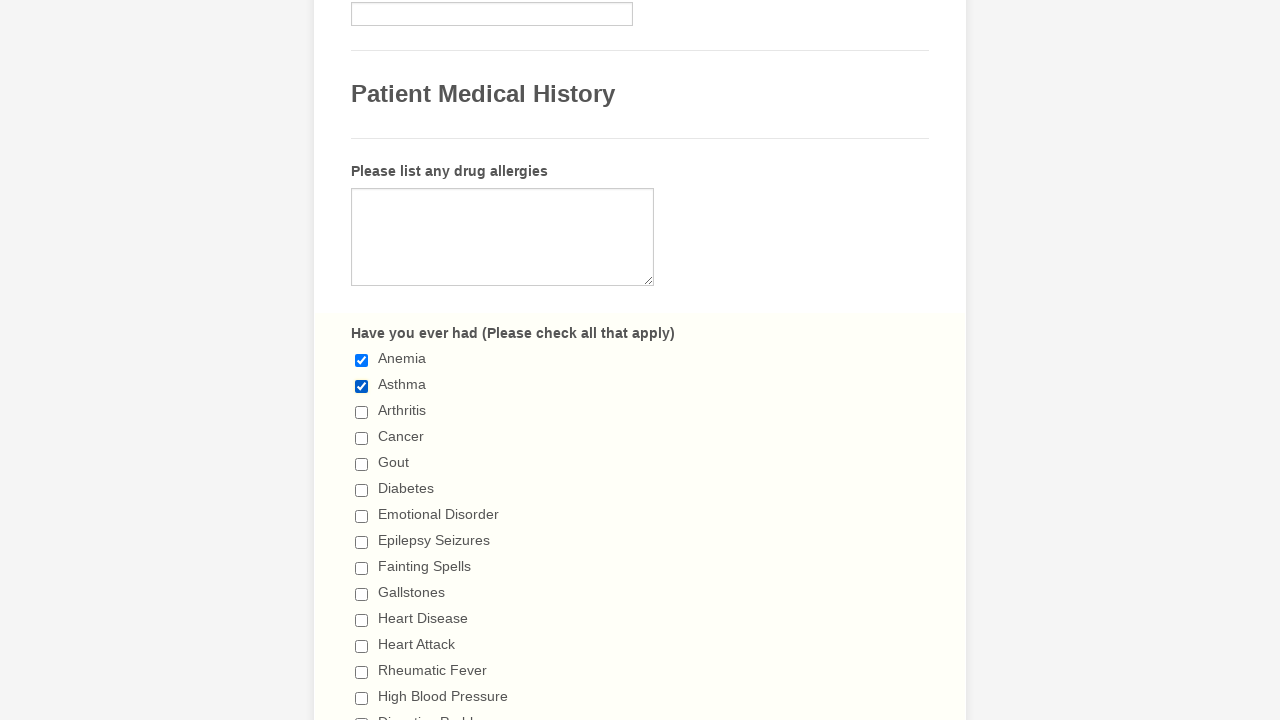

Verified checkbox 2 is checked
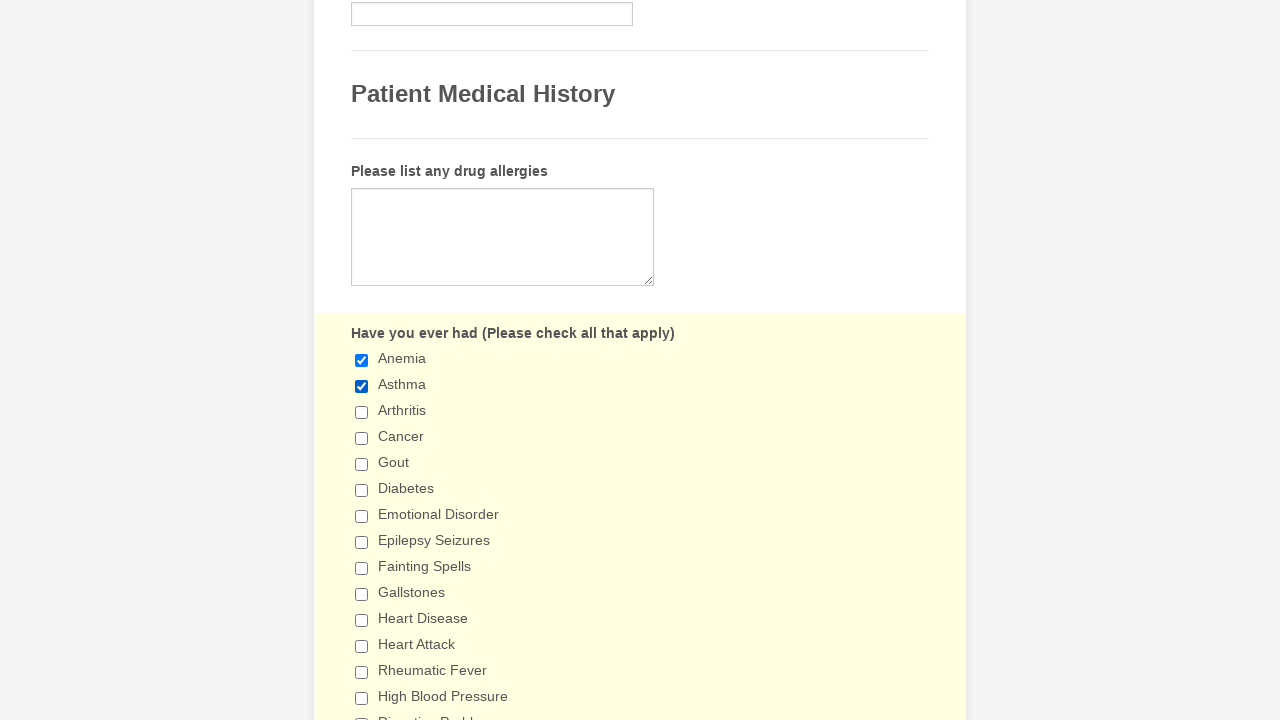

Selected checkbox 3 of 29 at (362, 412) on xpath=//label[contains(text(),'Have you ever had')]/following-sibling::div//inpu
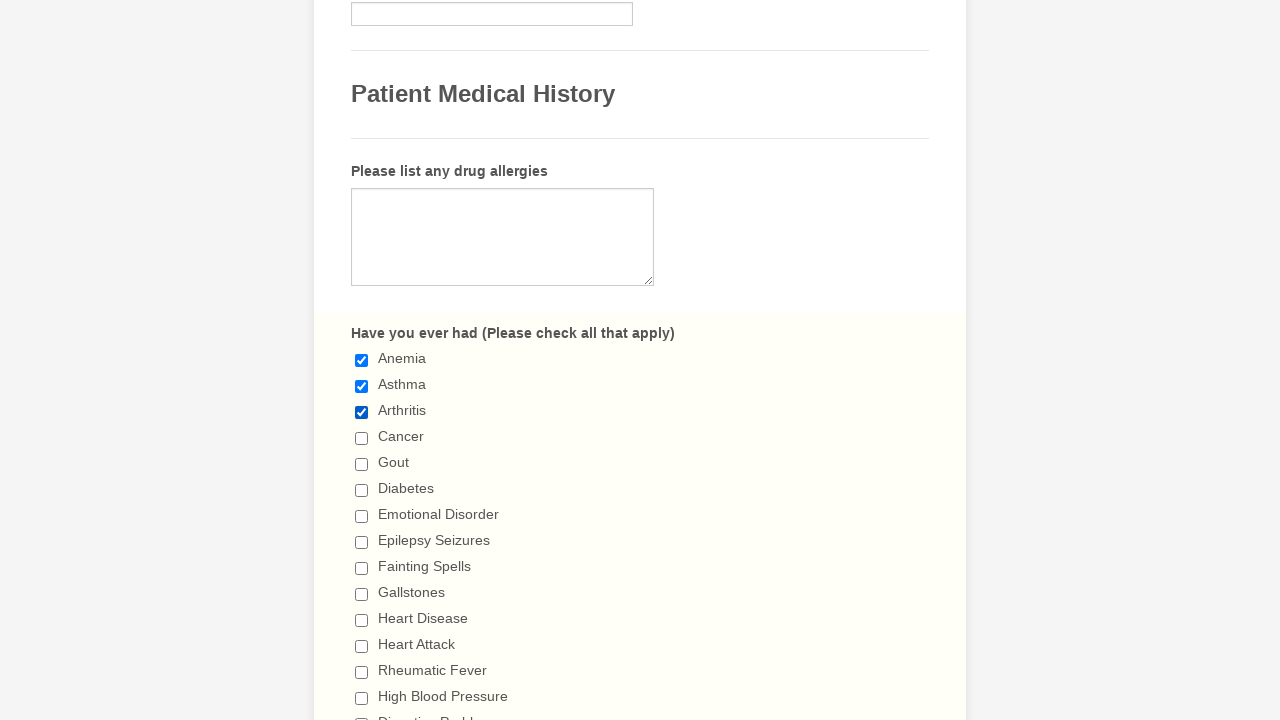

Verified checkbox 3 is checked
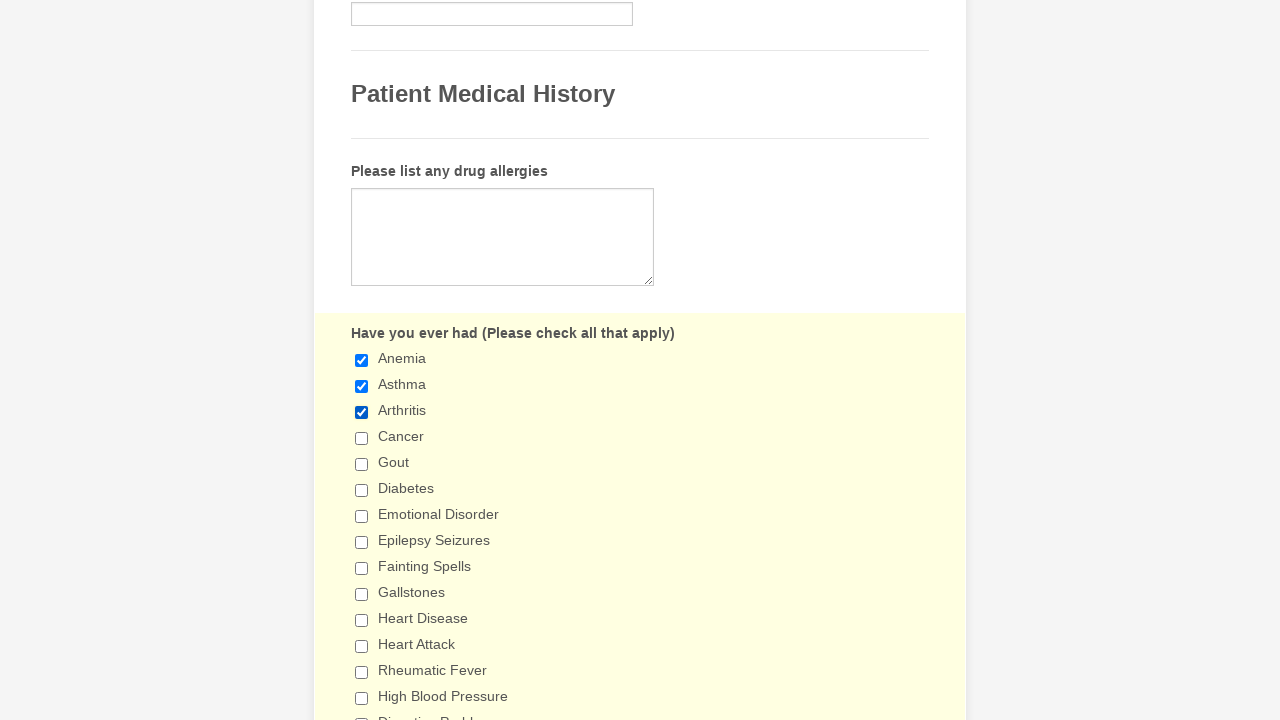

Selected checkbox 4 of 29 at (362, 438) on xpath=//label[contains(text(),'Have you ever had')]/following-sibling::div//inpu
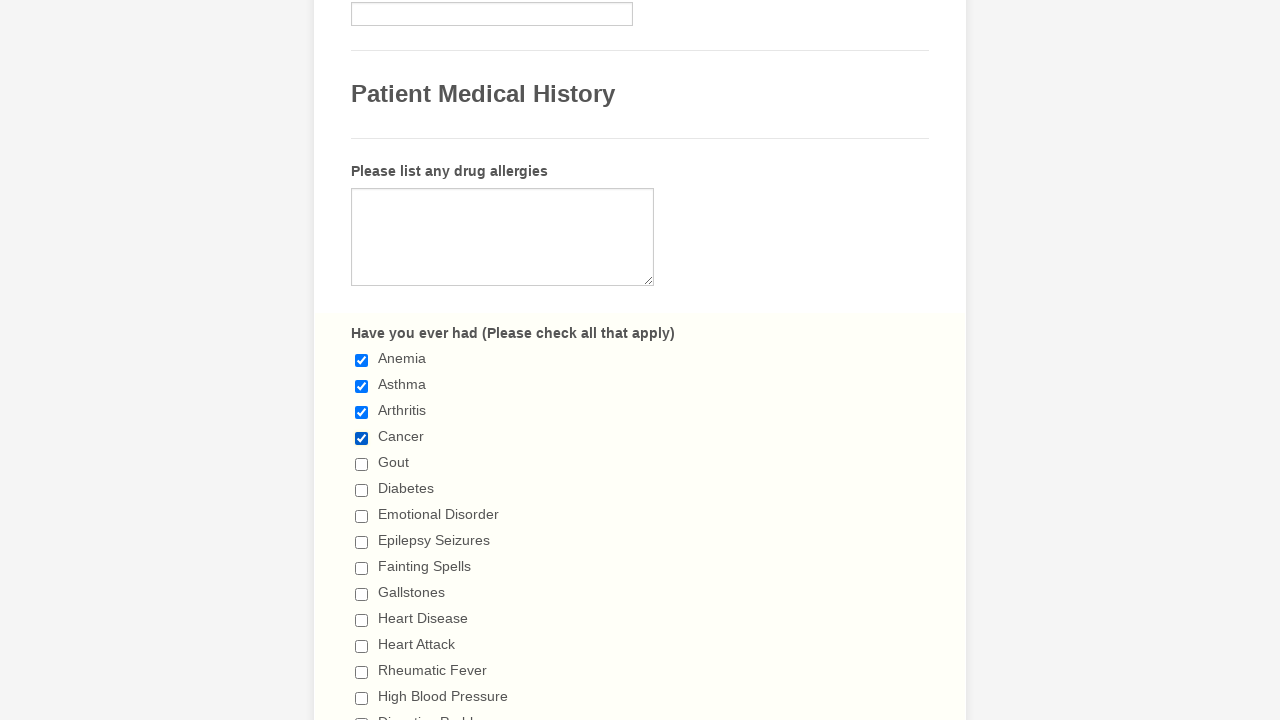

Verified checkbox 4 is checked
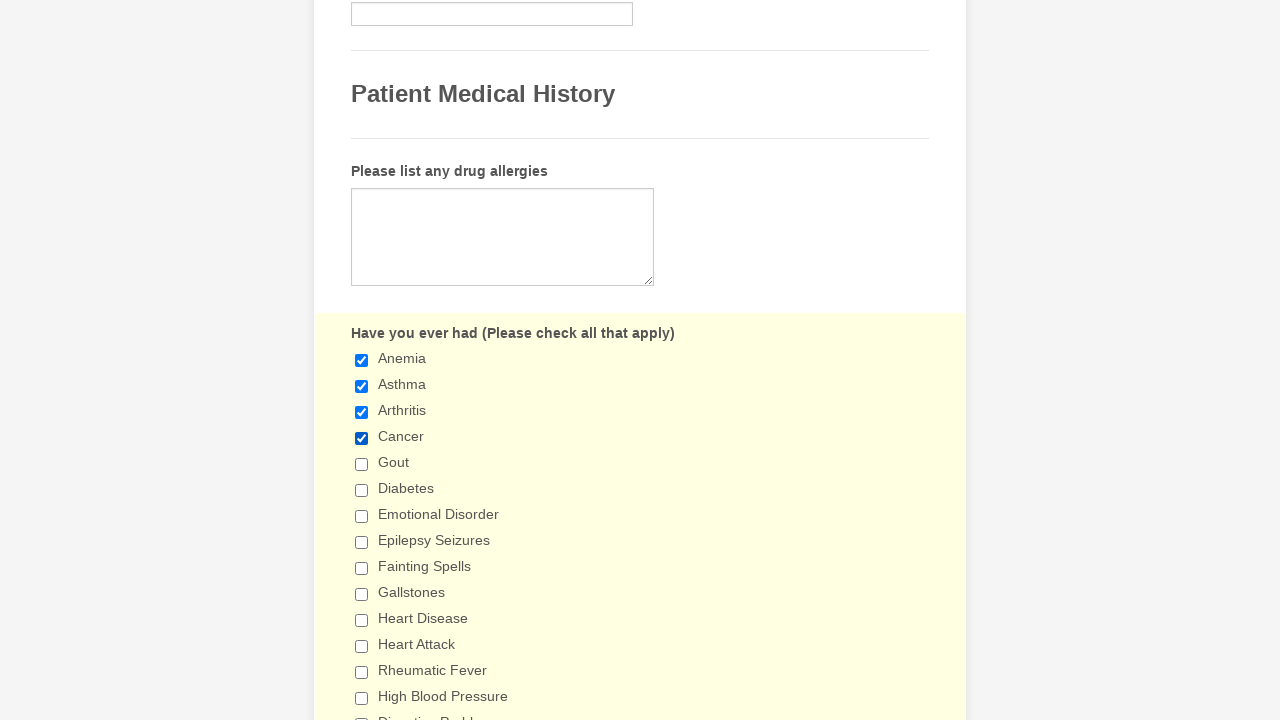

Selected checkbox 5 of 29 at (362, 464) on xpath=//label[contains(text(),'Have you ever had')]/following-sibling::div//inpu
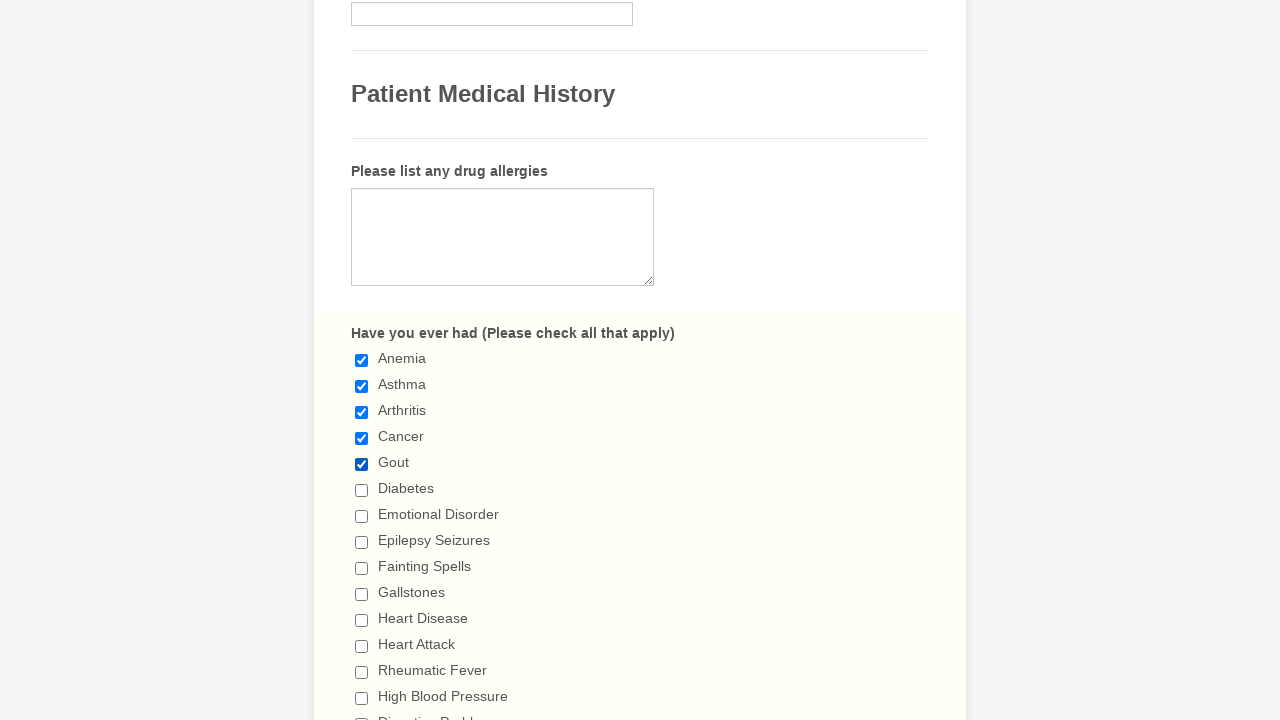

Verified checkbox 5 is checked
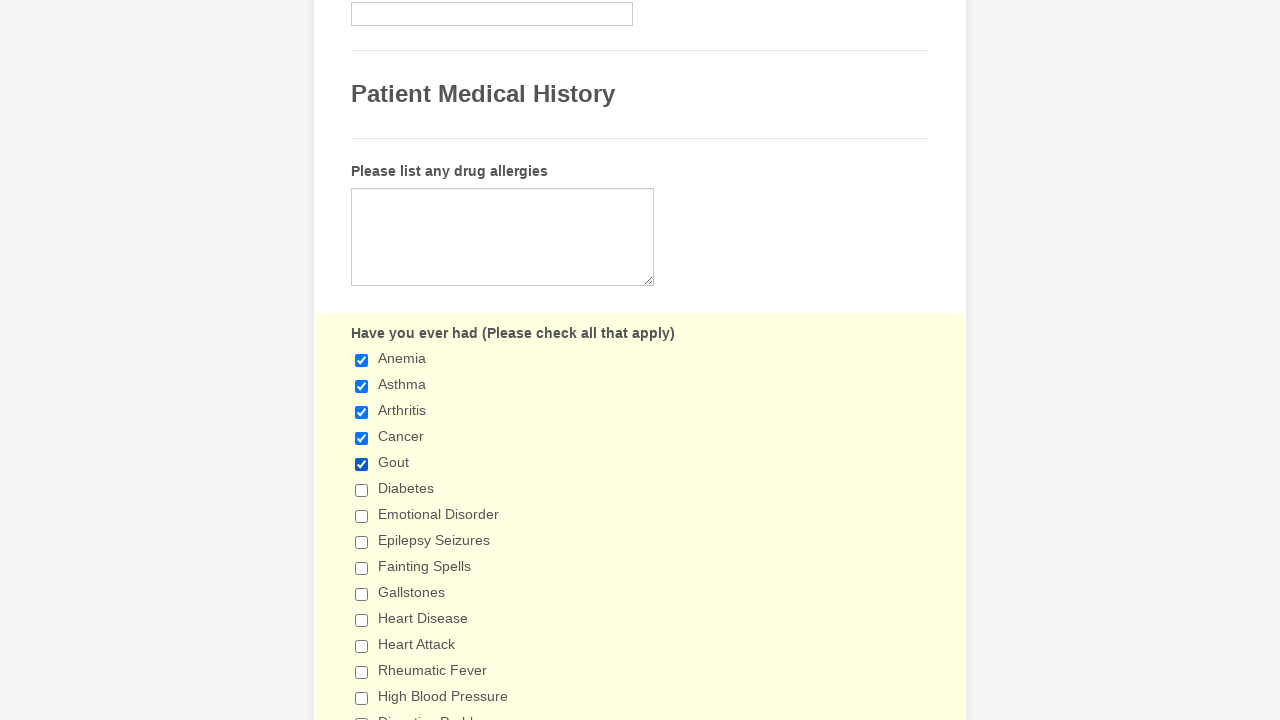

Selected checkbox 6 of 29 at (362, 490) on xpath=//label[contains(text(),'Have you ever had')]/following-sibling::div//inpu
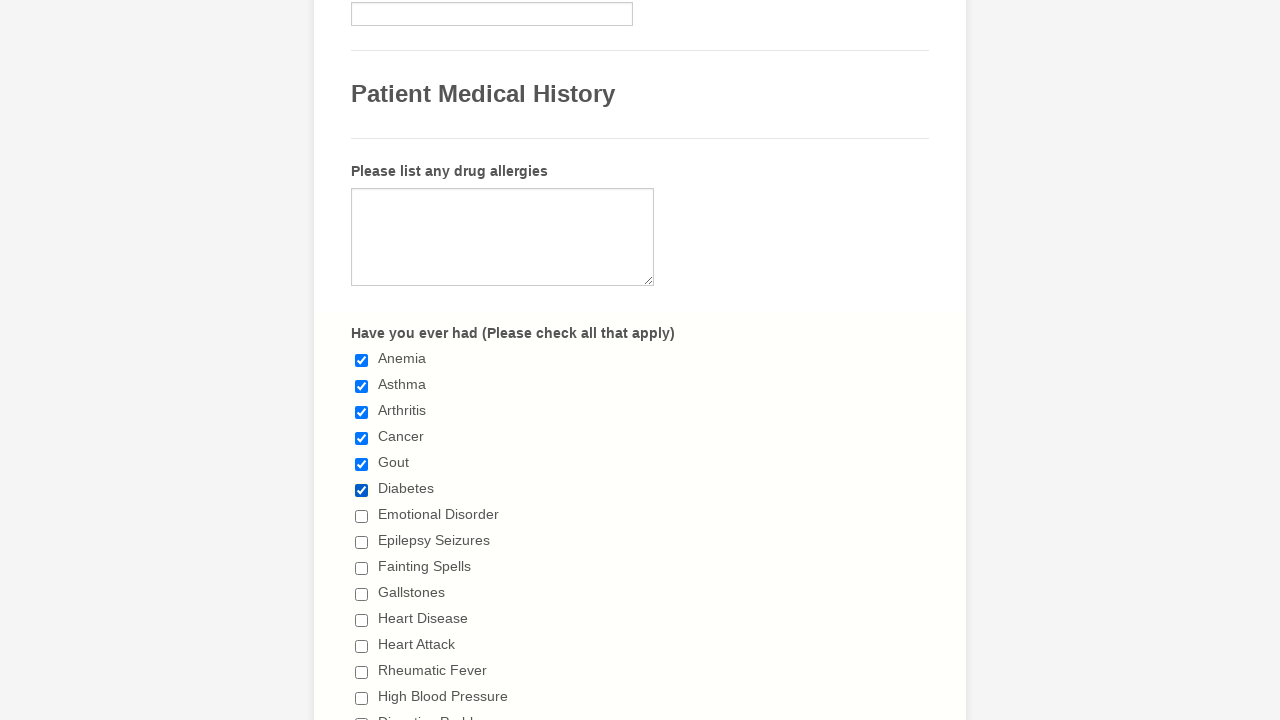

Verified checkbox 6 is checked
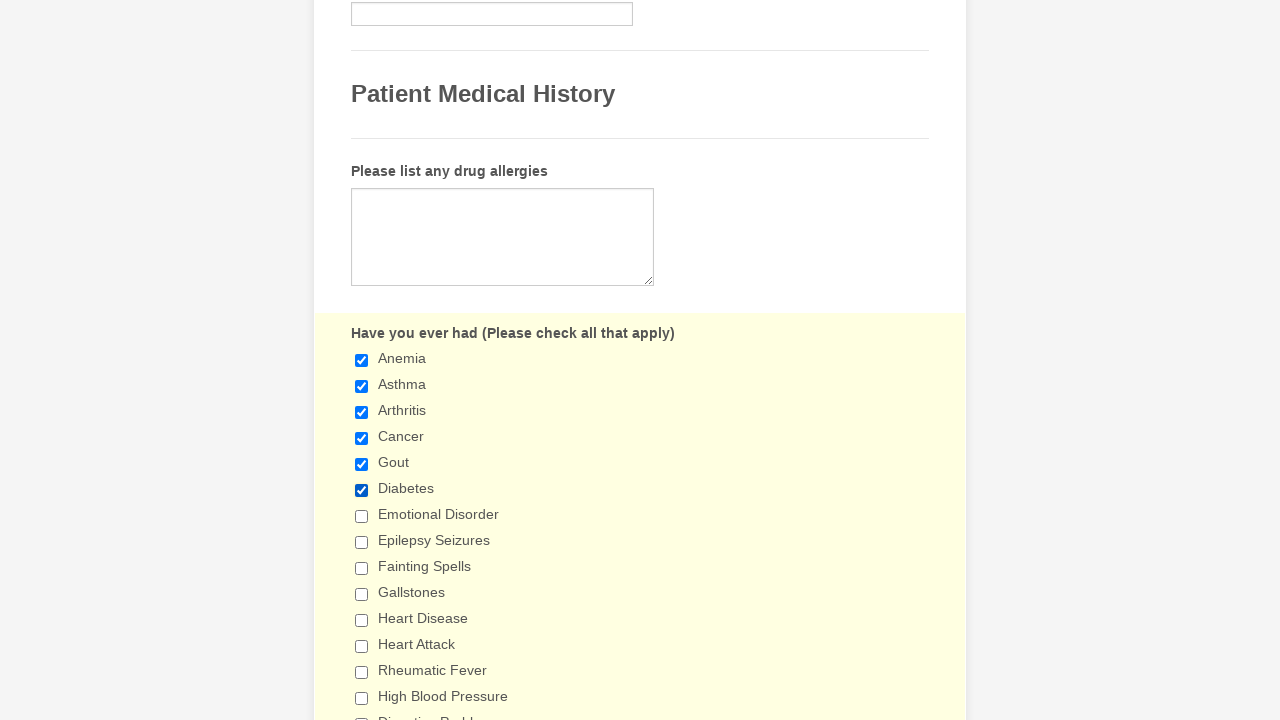

Selected checkbox 7 of 29 at (362, 516) on xpath=//label[contains(text(),'Have you ever had')]/following-sibling::div//inpu
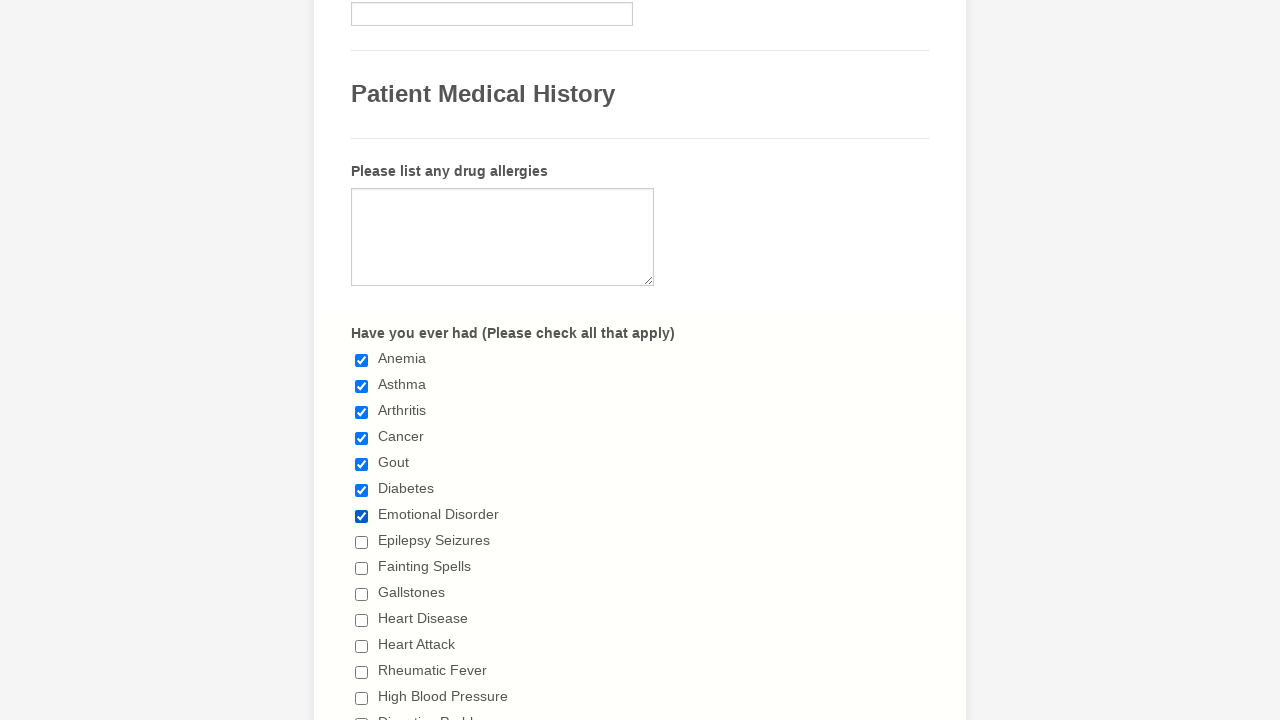

Verified checkbox 7 is checked
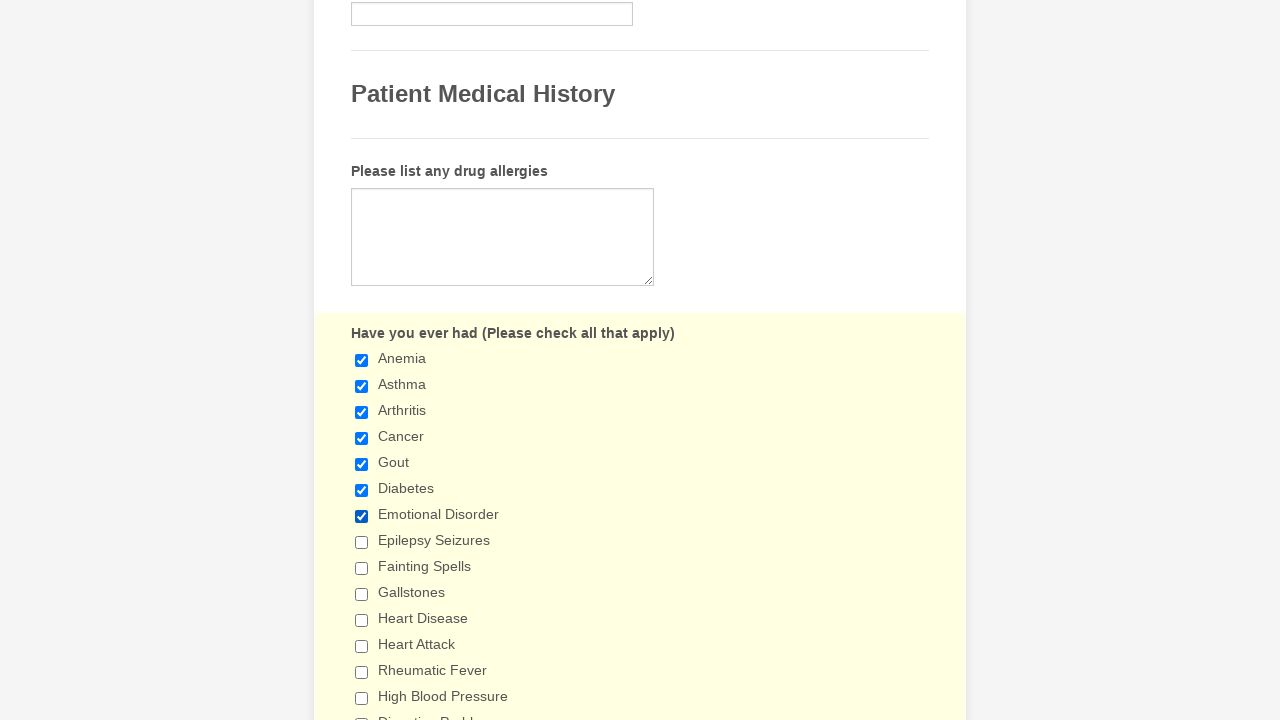

Selected checkbox 8 of 29 at (362, 542) on xpath=//label[contains(text(),'Have you ever had')]/following-sibling::div//inpu
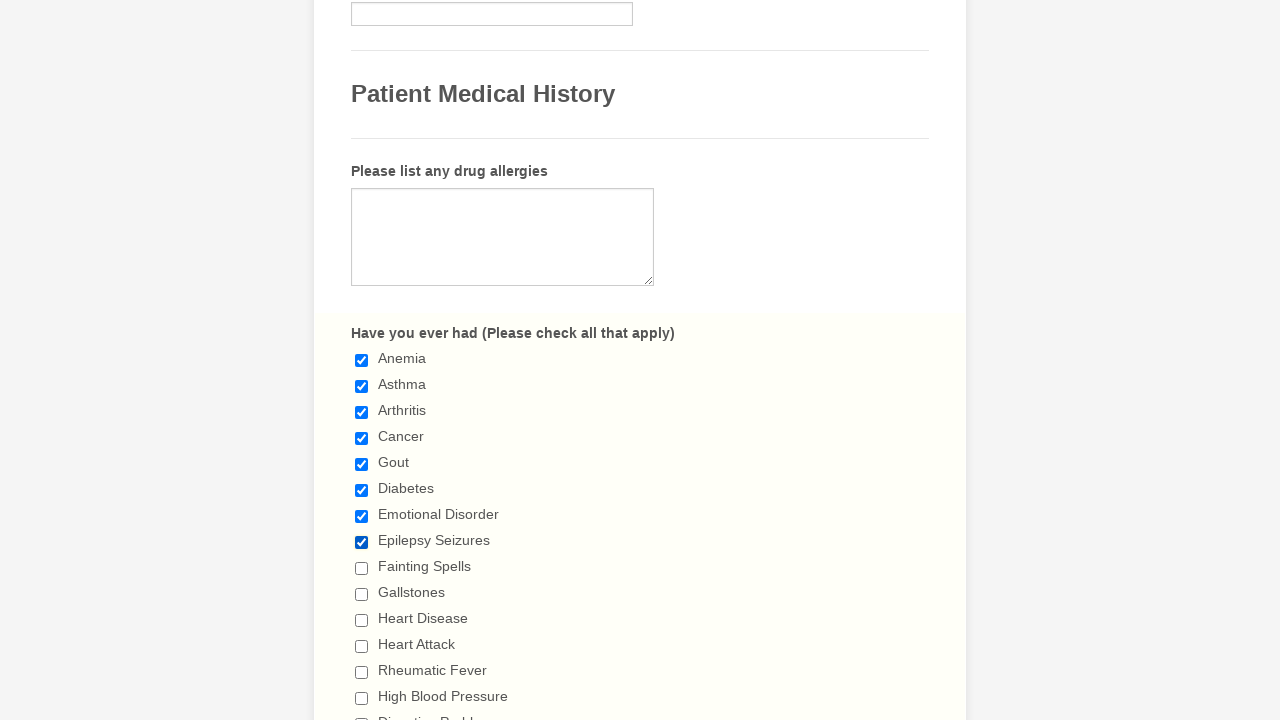

Verified checkbox 8 is checked
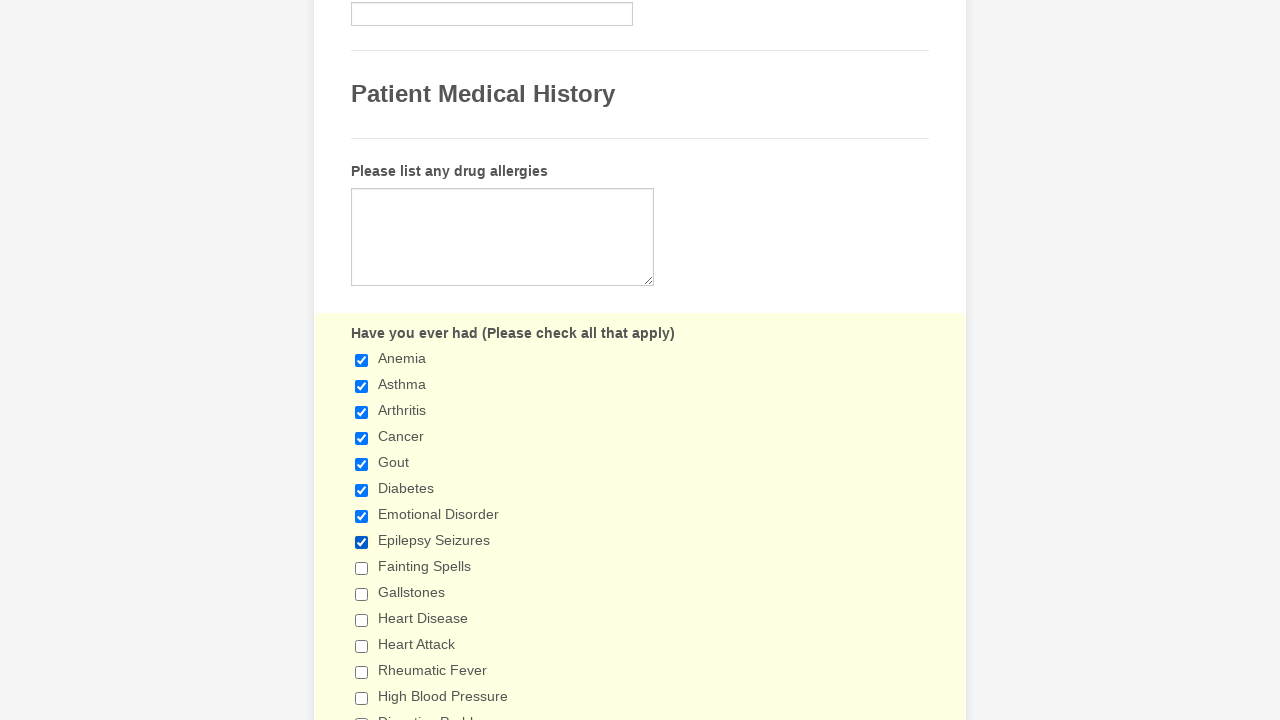

Selected checkbox 9 of 29 at (362, 568) on xpath=//label[contains(text(),'Have you ever had')]/following-sibling::div//inpu
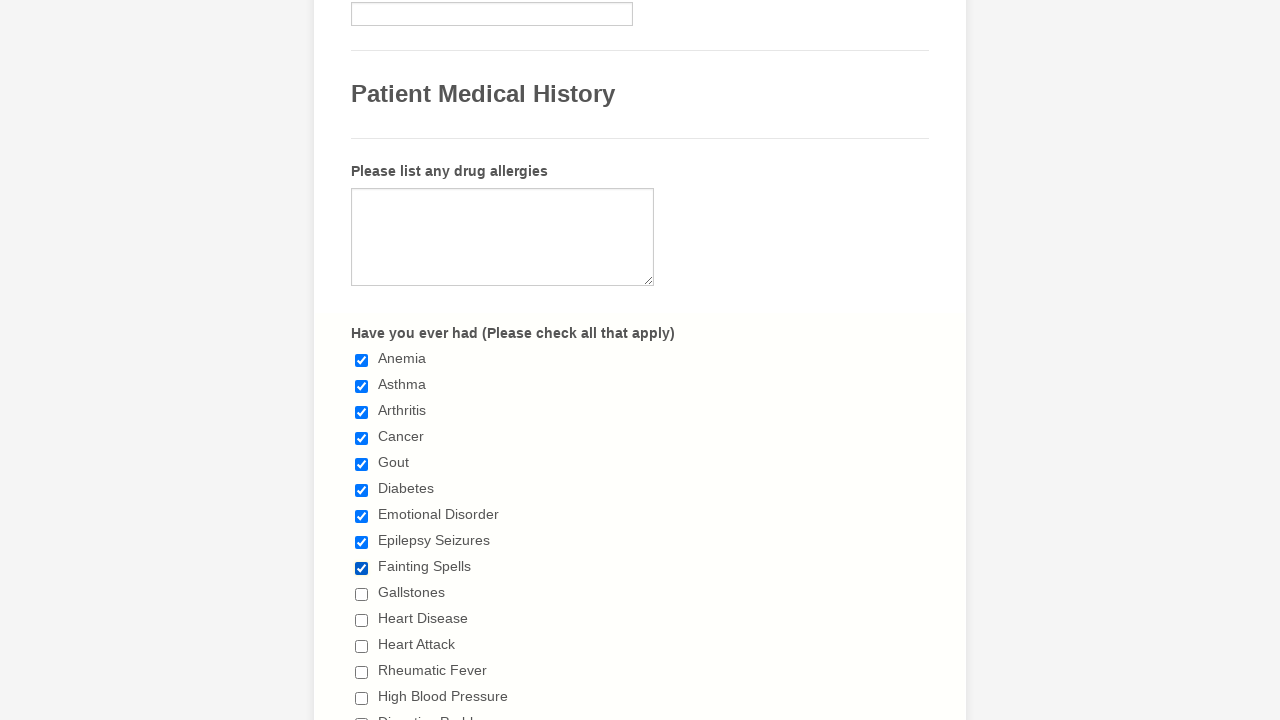

Verified checkbox 9 is checked
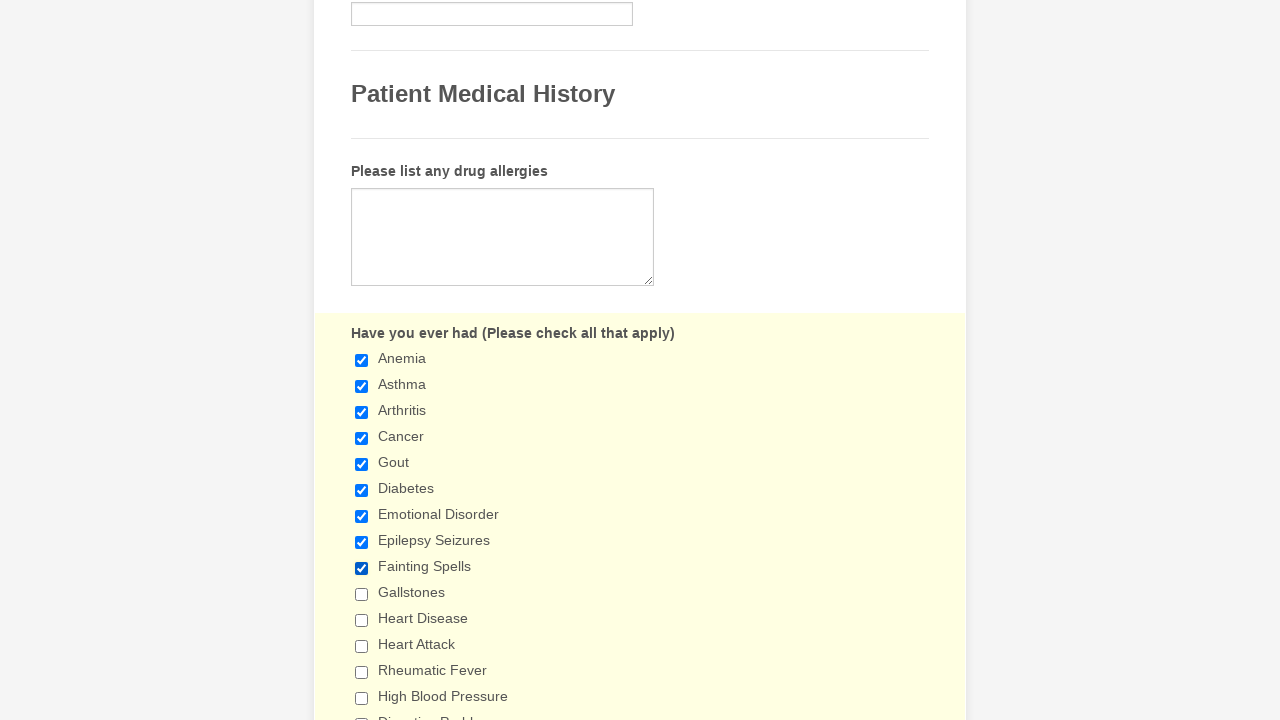

Selected checkbox 10 of 29 at (362, 594) on xpath=//label[contains(text(),'Have you ever had')]/following-sibling::div//inpu
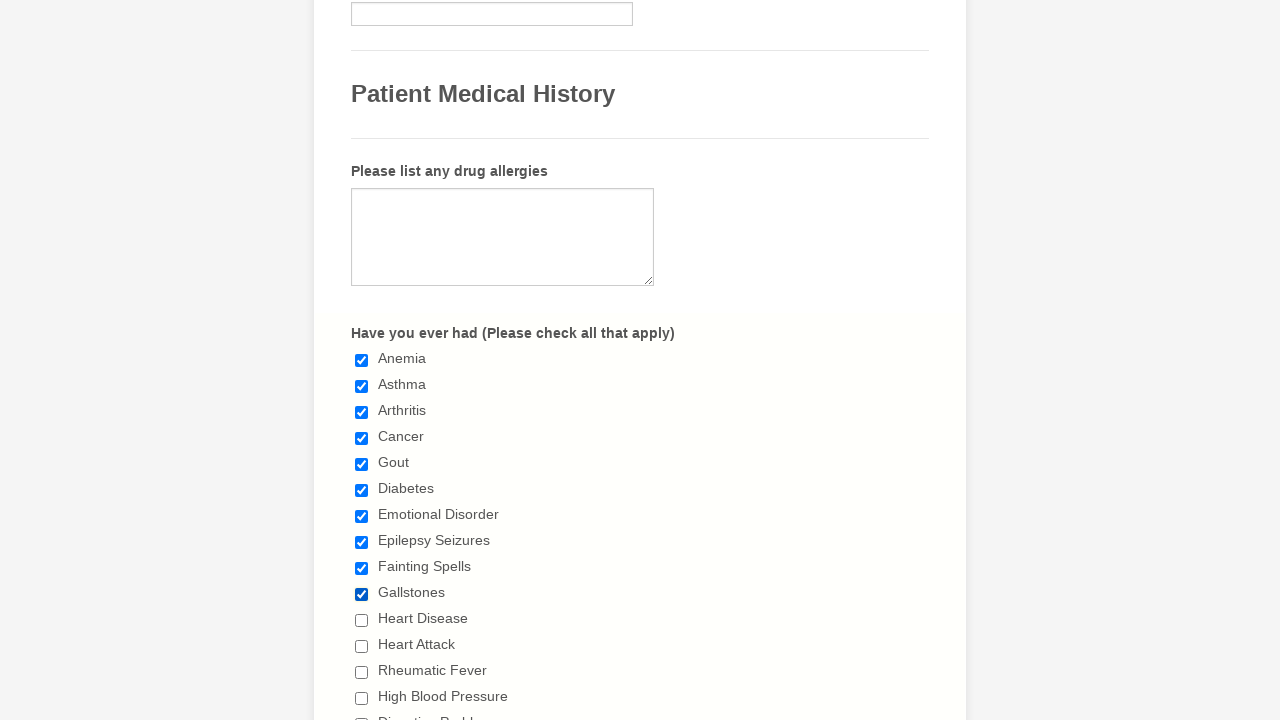

Verified checkbox 10 is checked
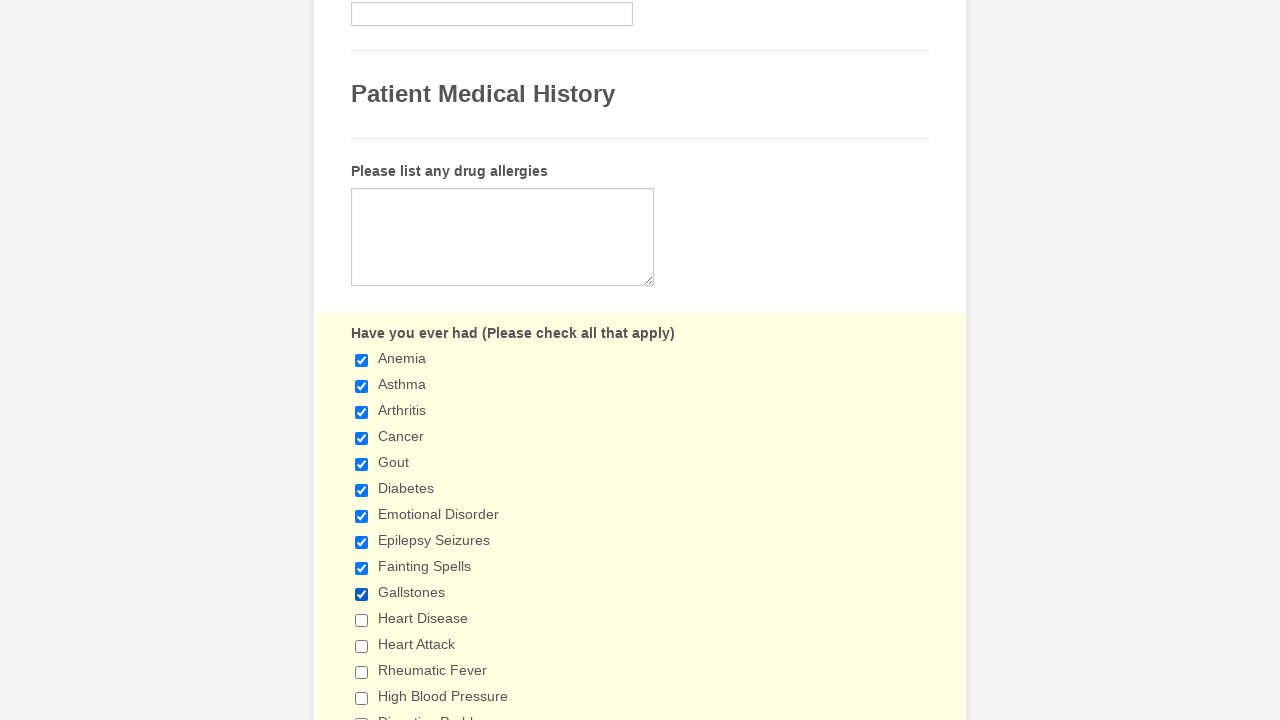

Selected checkbox 11 of 29 at (362, 620) on xpath=//label[contains(text(),'Have you ever had')]/following-sibling::div//inpu
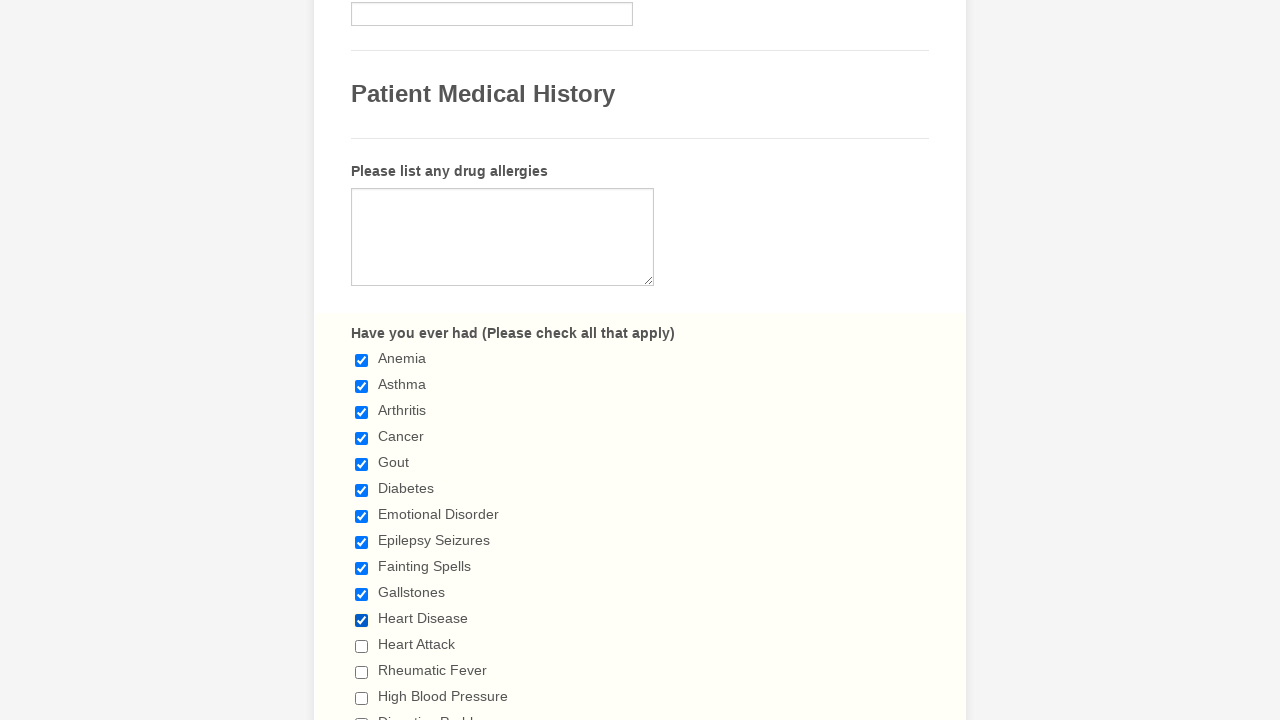

Verified checkbox 11 is checked
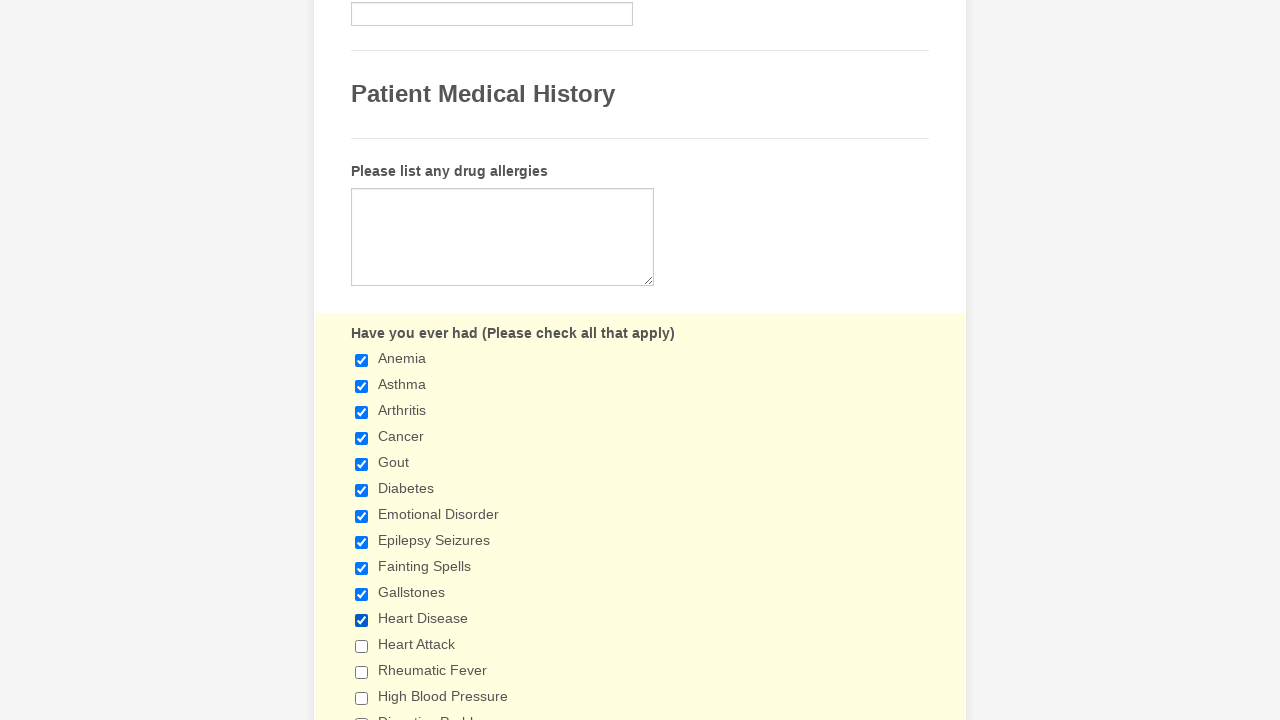

Selected checkbox 12 of 29 at (362, 646) on xpath=//label[contains(text(),'Have you ever had')]/following-sibling::div//inpu
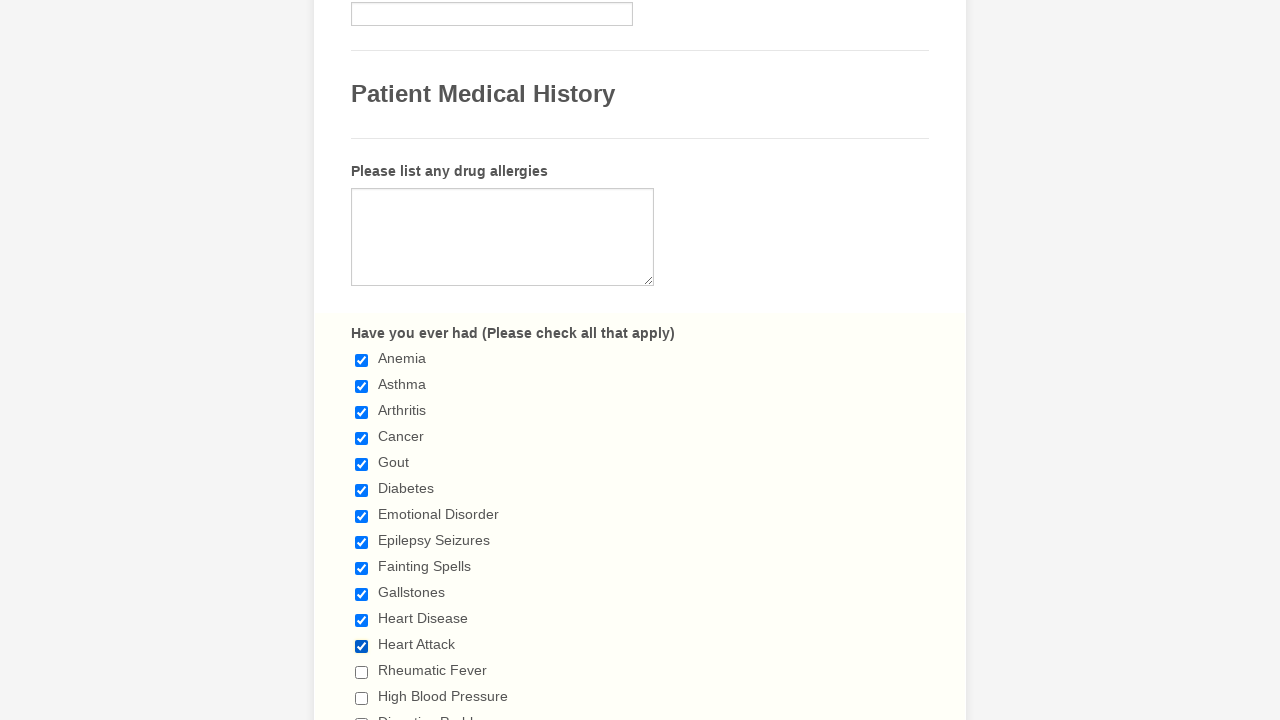

Verified checkbox 12 is checked
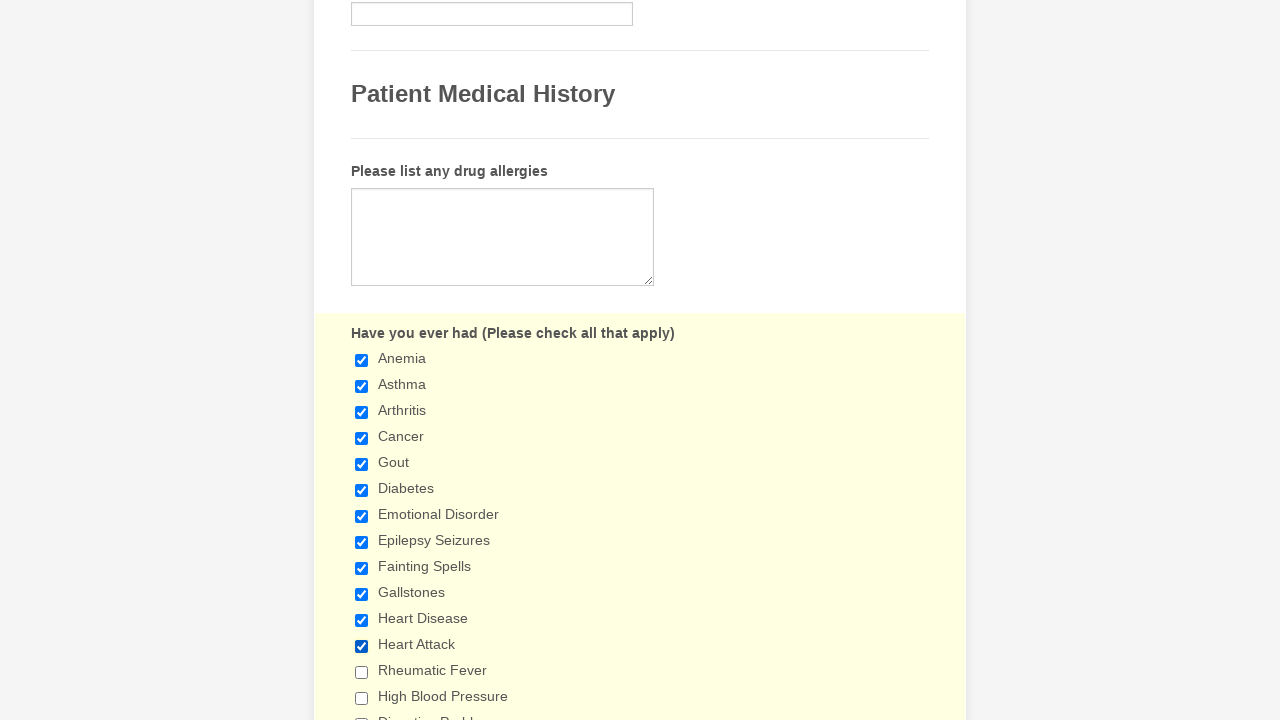

Selected checkbox 13 of 29 at (362, 672) on xpath=//label[contains(text(),'Have you ever had')]/following-sibling::div//inpu
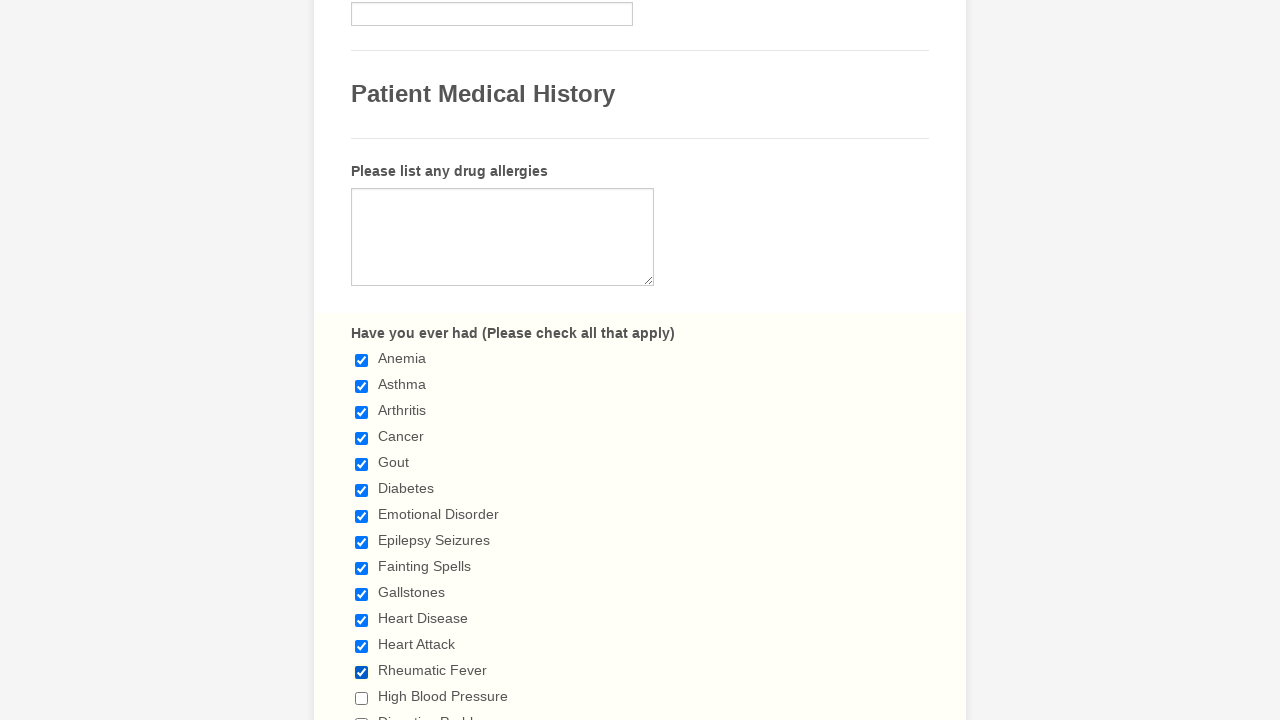

Verified checkbox 13 is checked
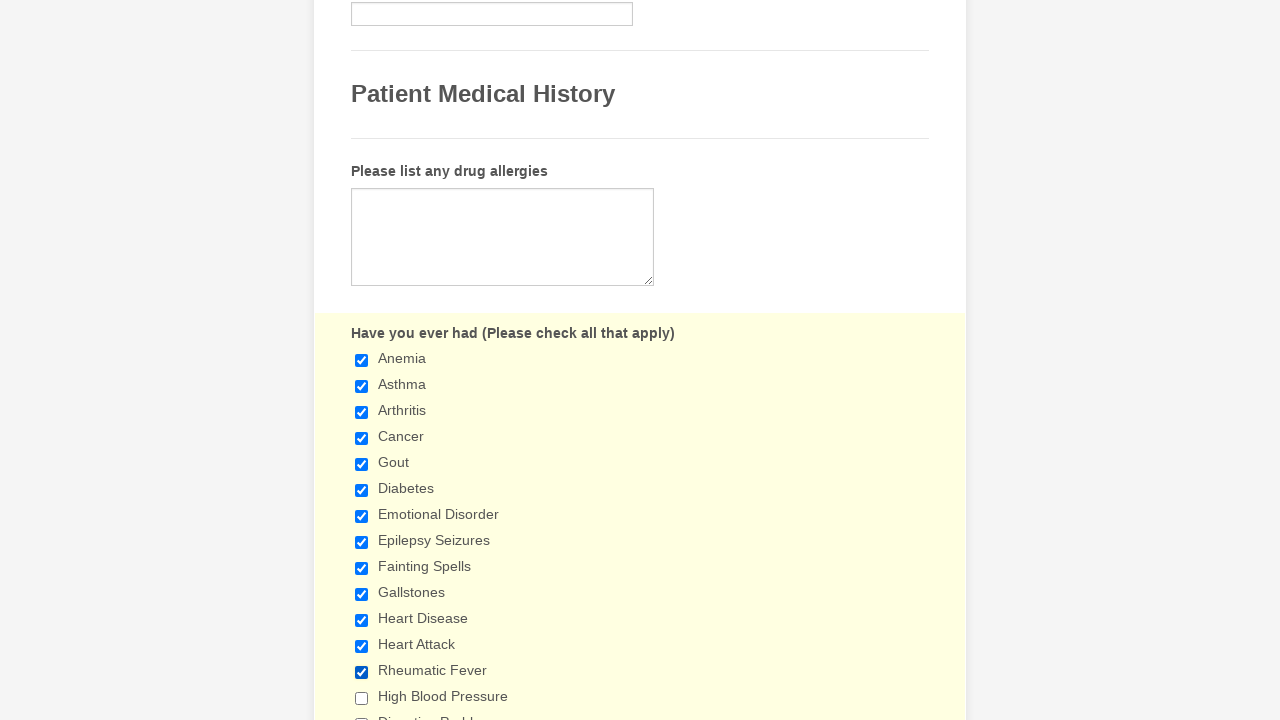

Selected checkbox 14 of 29 at (362, 698) on xpath=//label[contains(text(),'Have you ever had')]/following-sibling::div//inpu
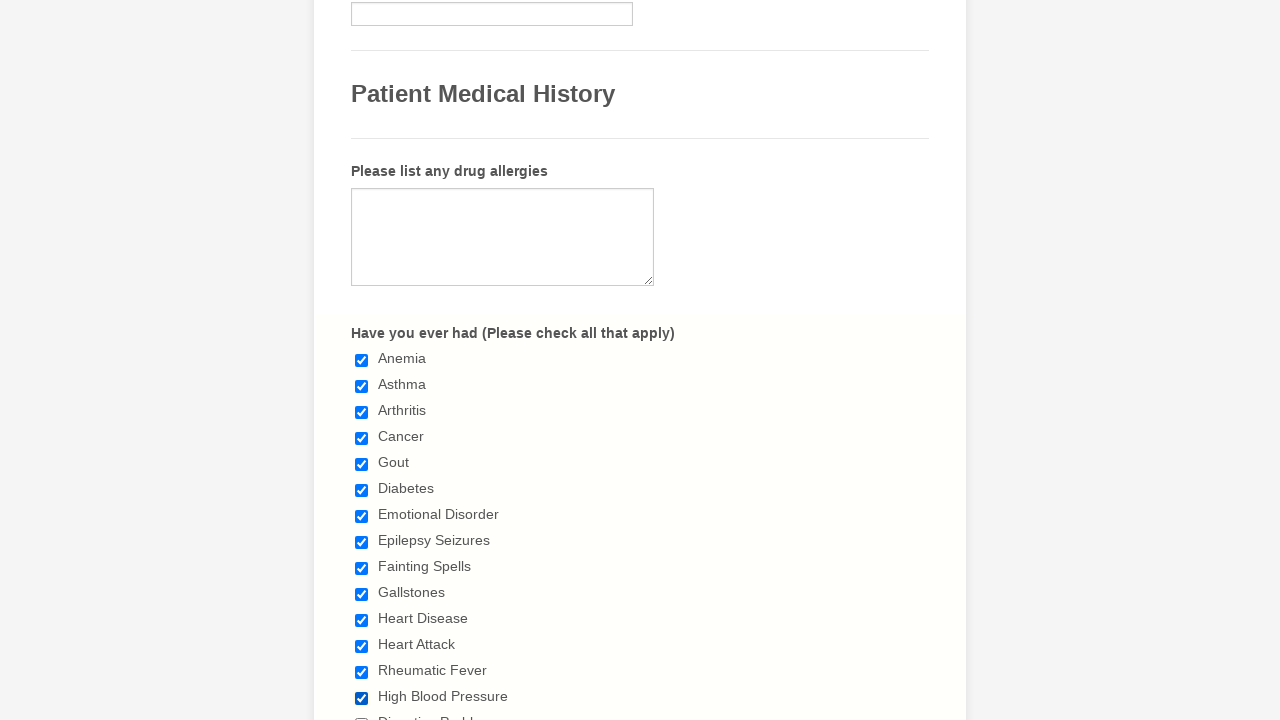

Verified checkbox 14 is checked
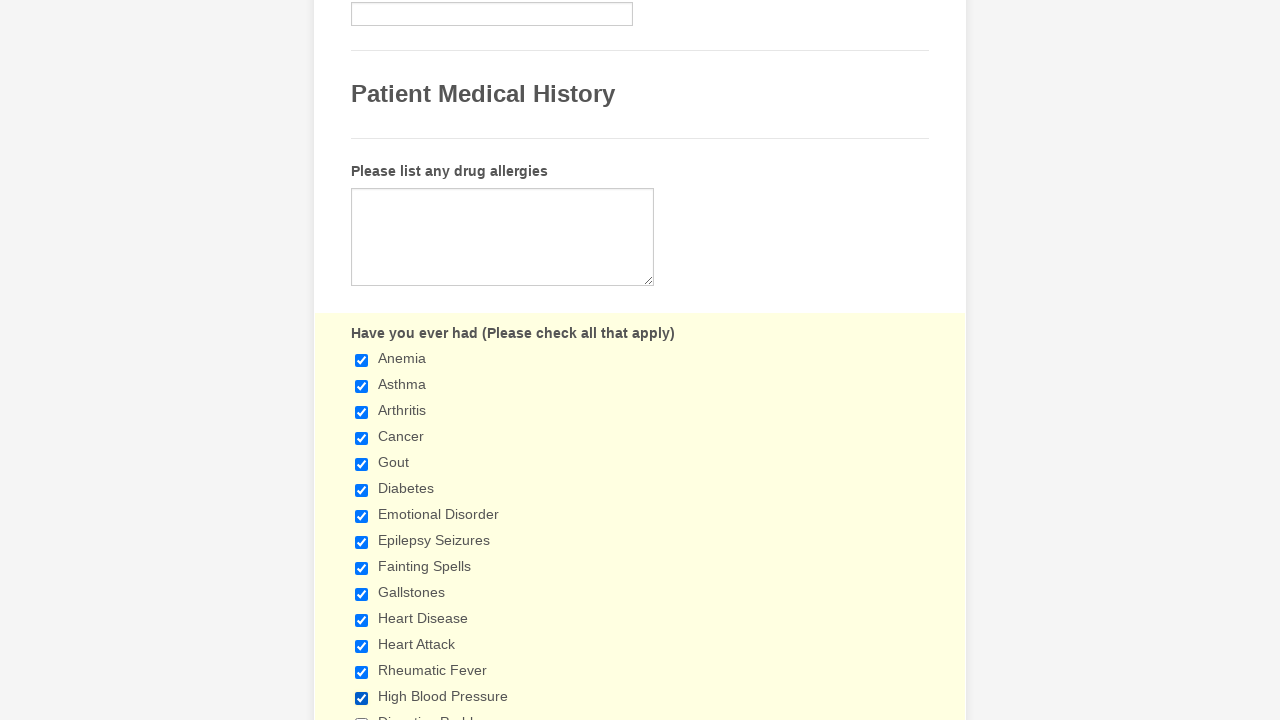

Selected checkbox 15 of 29 at (362, 714) on xpath=//label[contains(text(),'Have you ever had')]/following-sibling::div//inpu
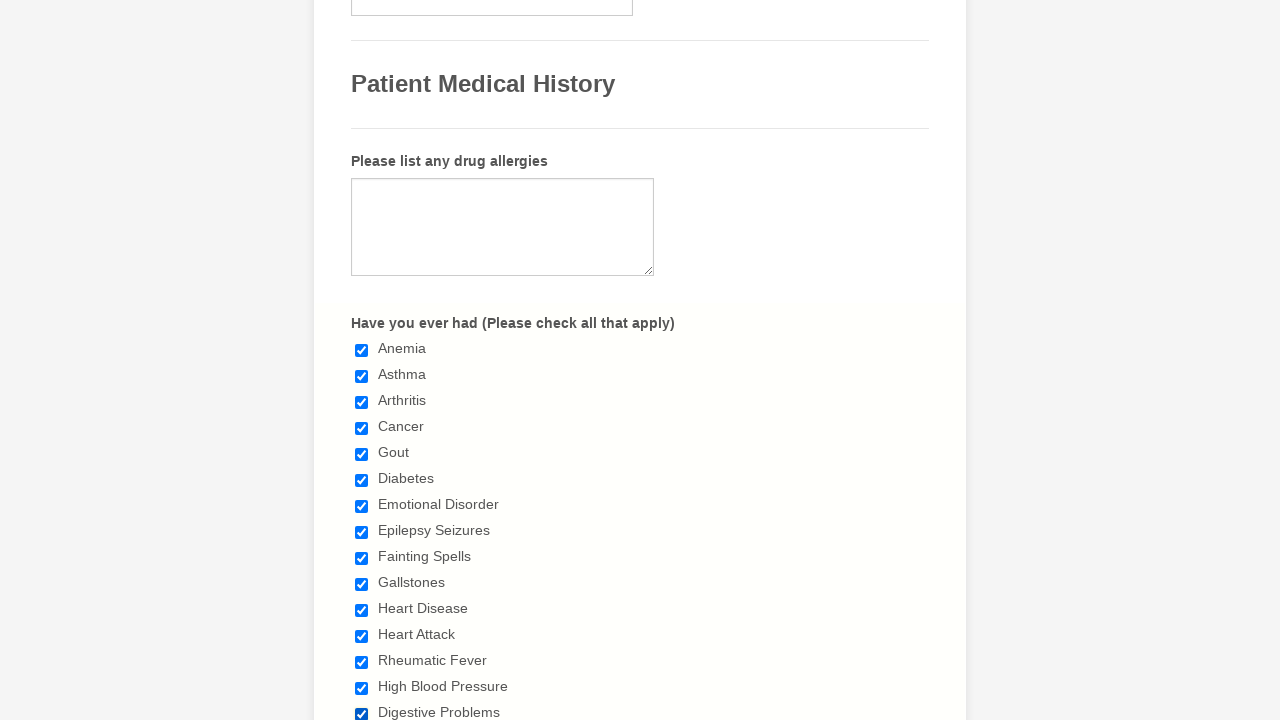

Verified checkbox 15 is checked
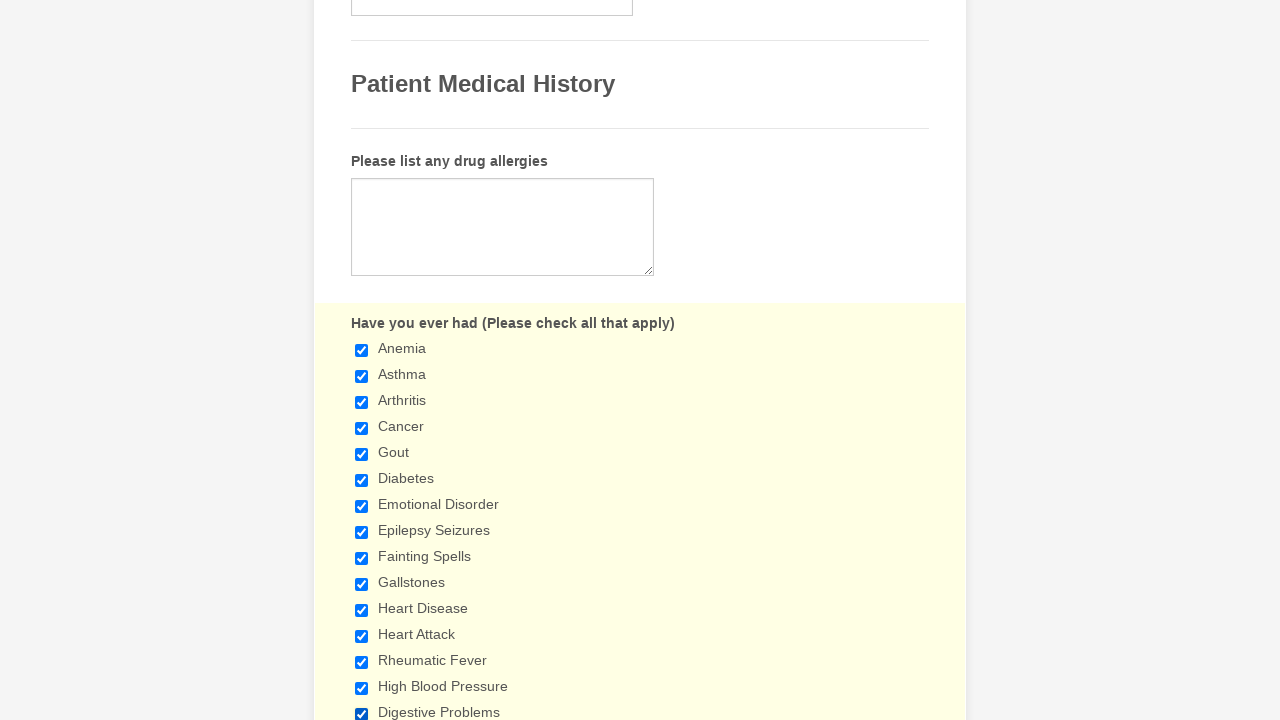

Selected checkbox 16 of 29 at (362, 360) on xpath=//label[contains(text(),'Have you ever had')]/following-sibling::div//inpu
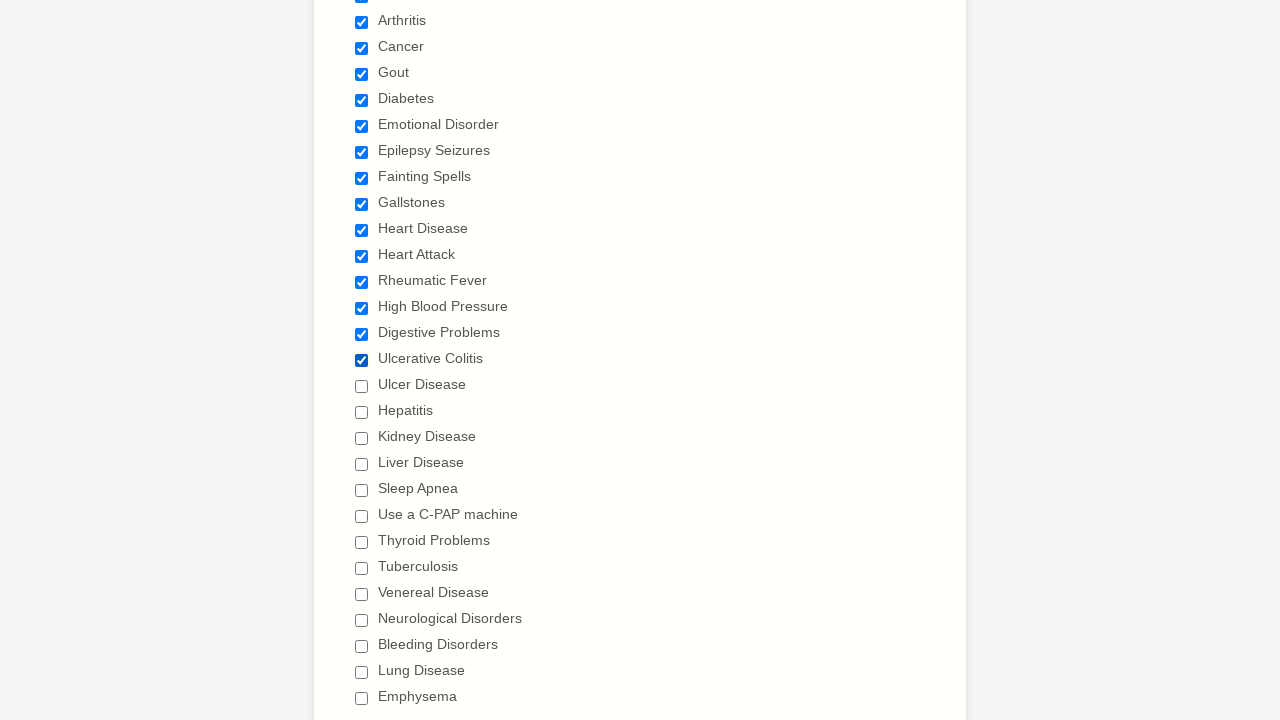

Verified checkbox 16 is checked
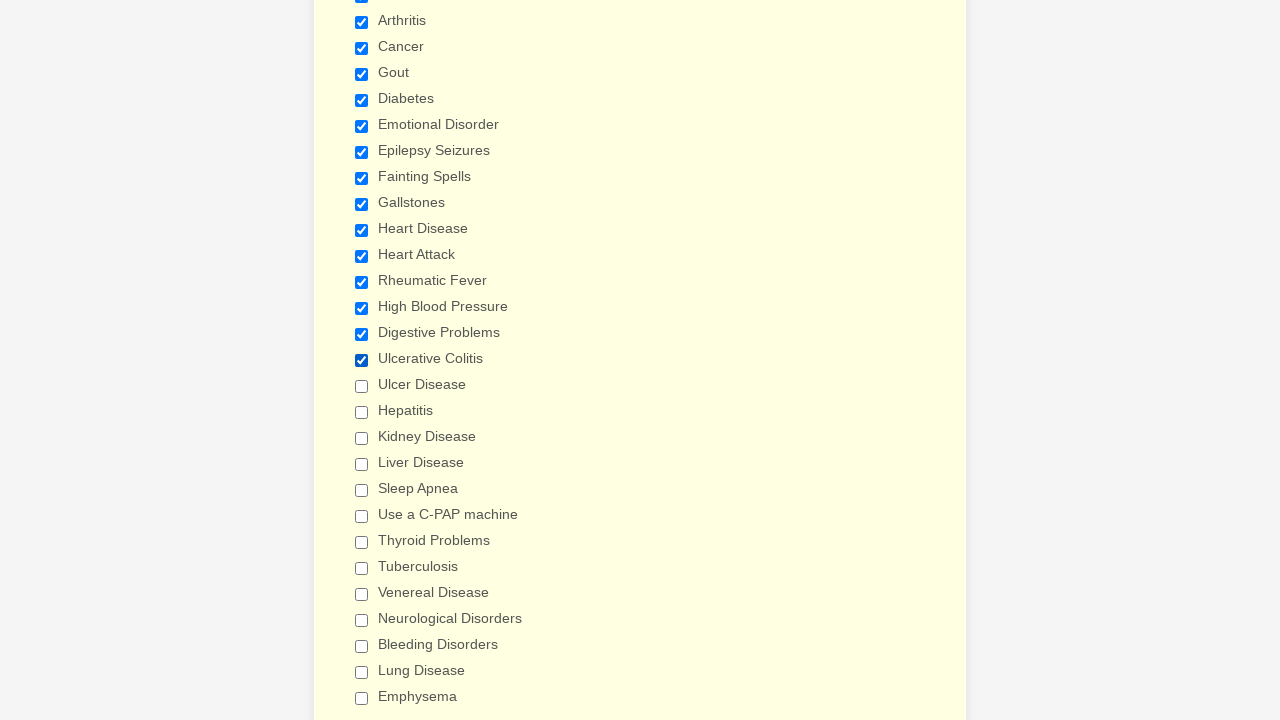

Selected checkbox 17 of 29 at (362, 386) on xpath=//label[contains(text(),'Have you ever had')]/following-sibling::div//inpu
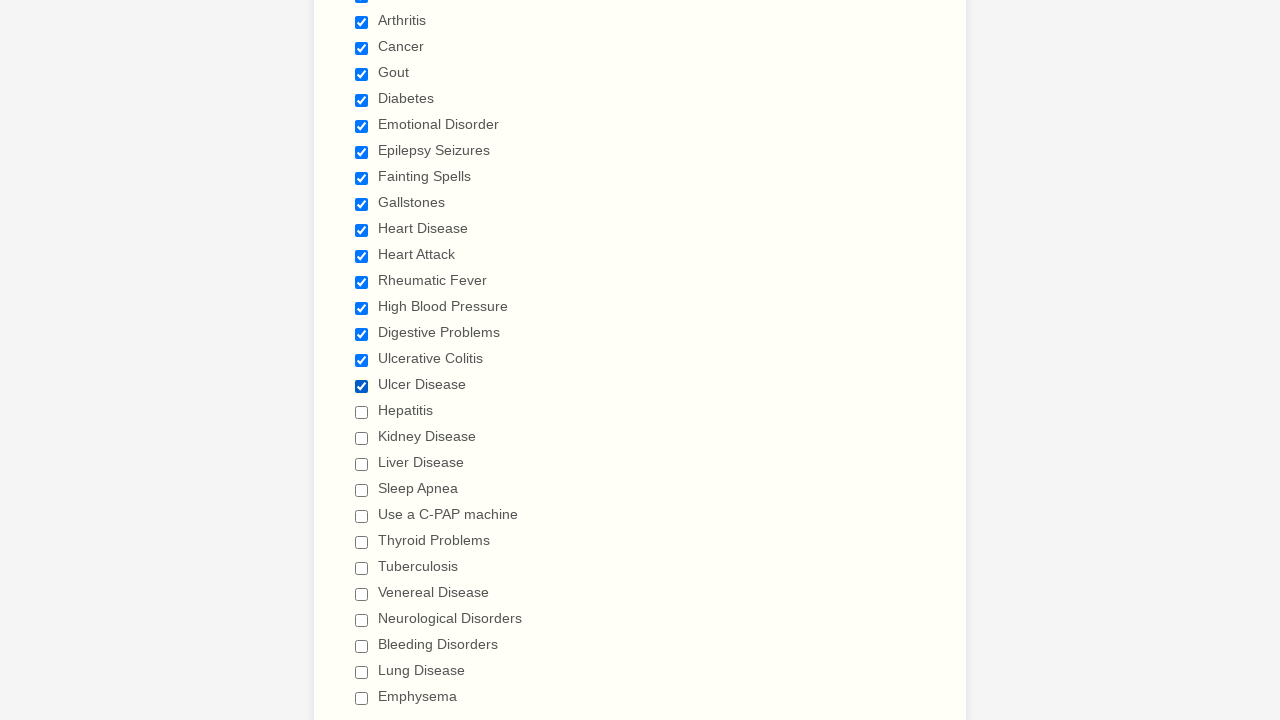

Verified checkbox 17 is checked
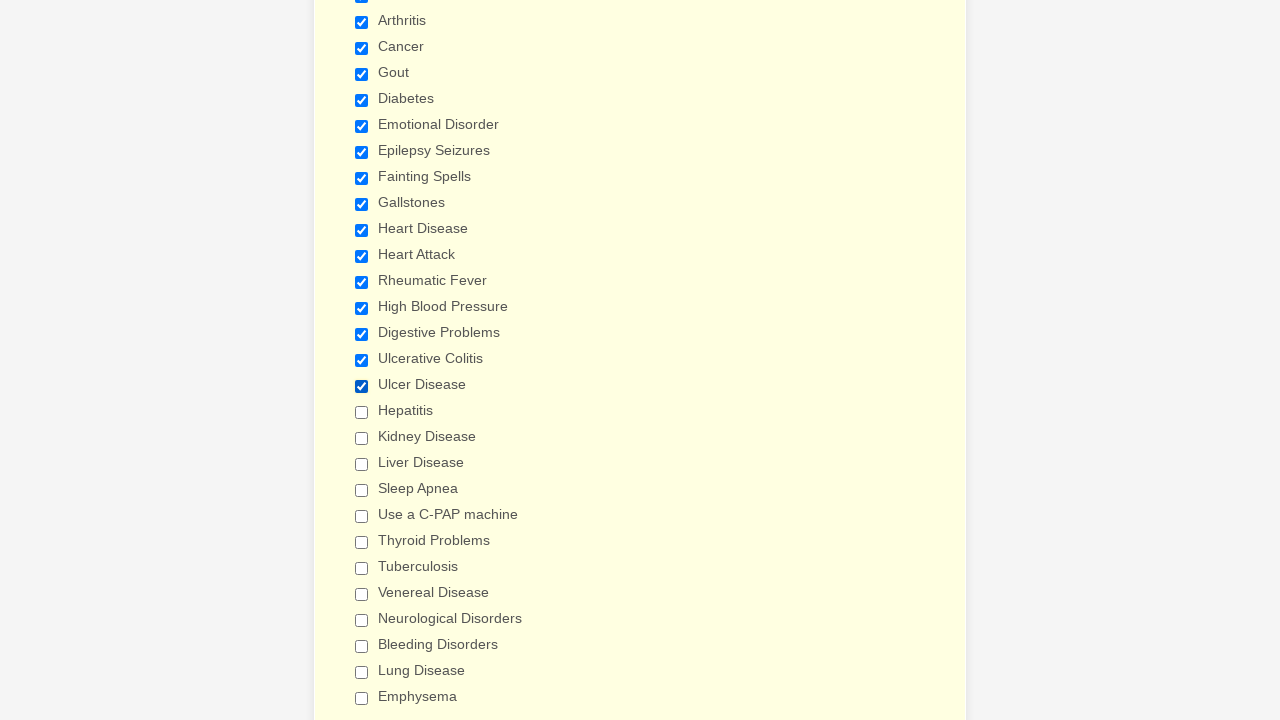

Selected checkbox 18 of 29 at (362, 412) on xpath=//label[contains(text(),'Have you ever had')]/following-sibling::div//inpu
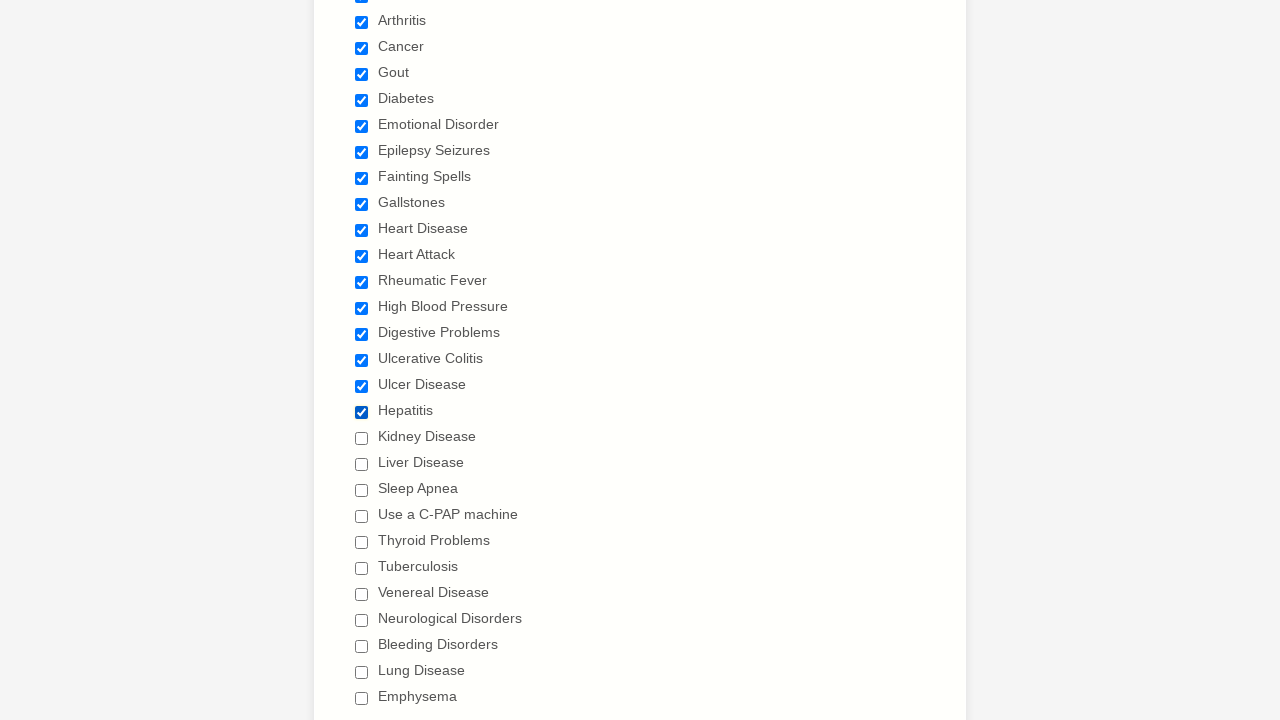

Verified checkbox 18 is checked
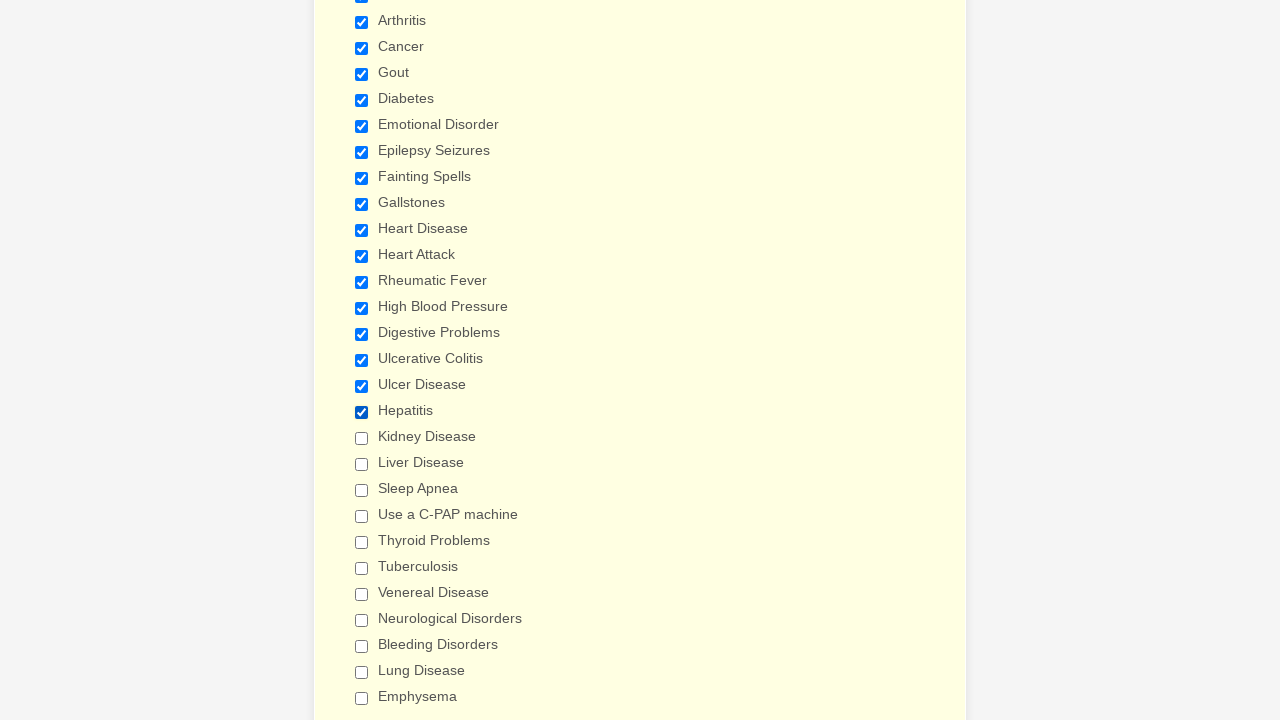

Selected checkbox 19 of 29 at (362, 438) on xpath=//label[contains(text(),'Have you ever had')]/following-sibling::div//inpu
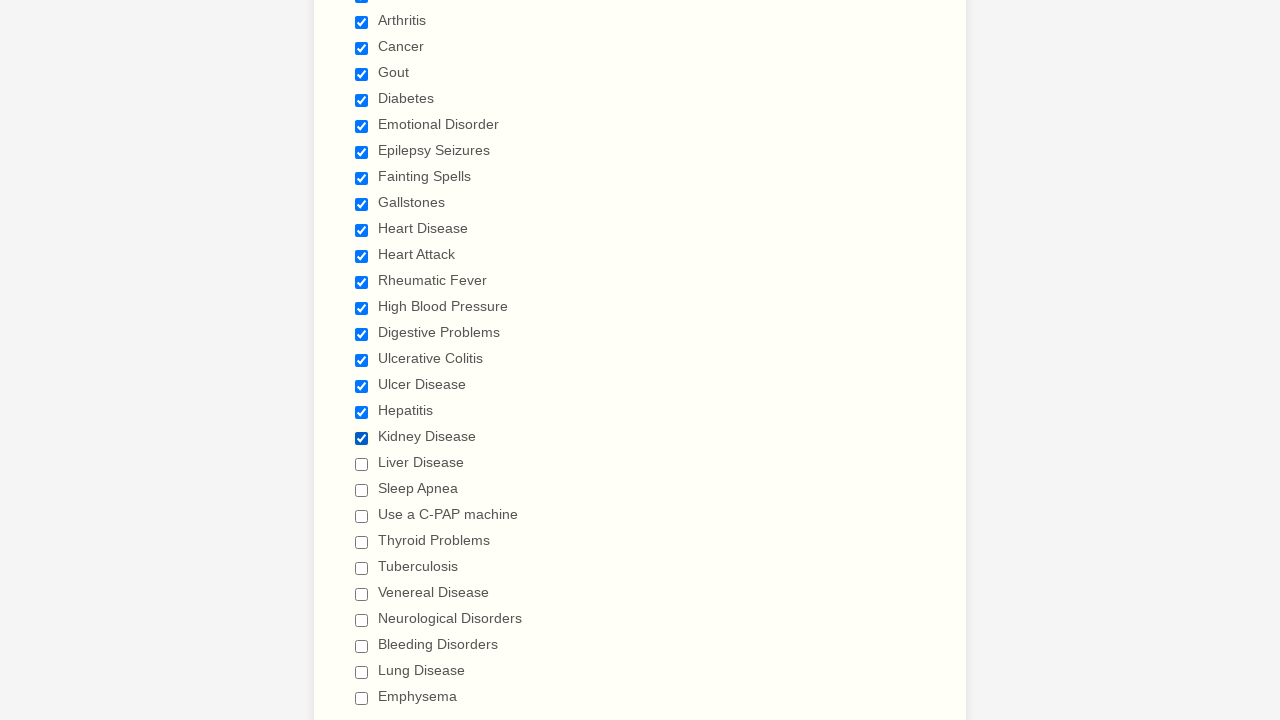

Verified checkbox 19 is checked
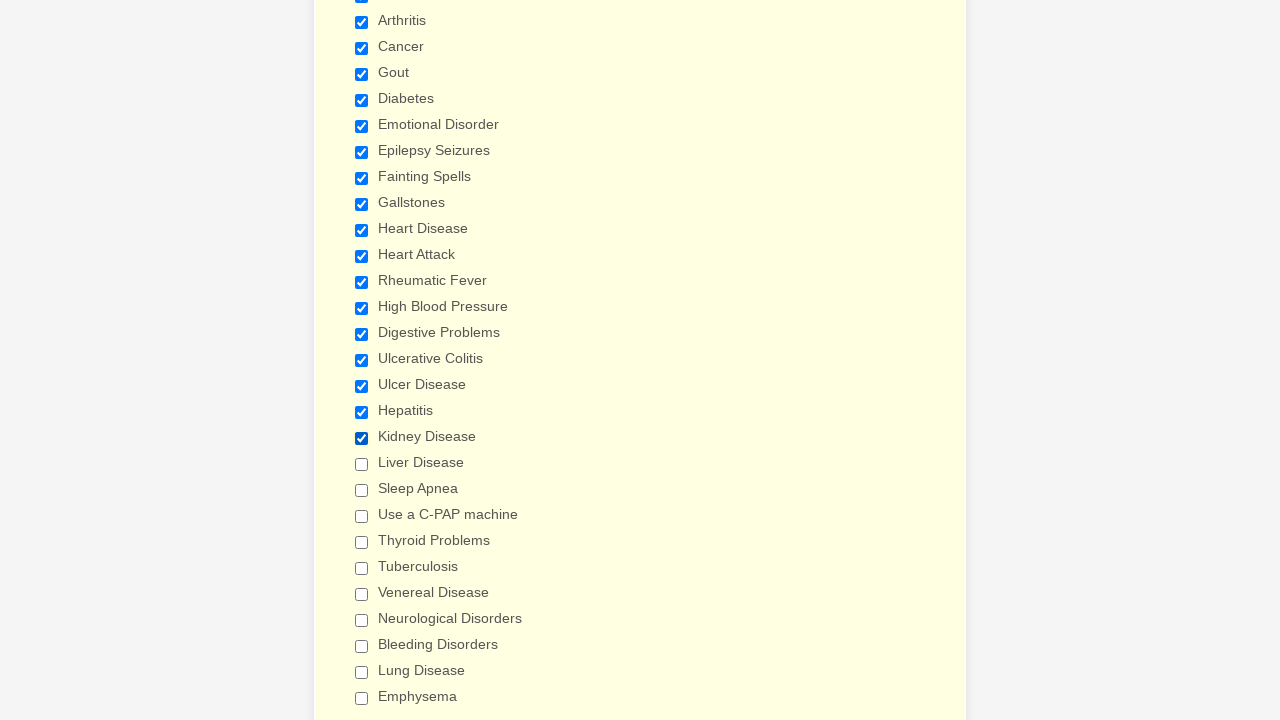

Selected checkbox 20 of 29 at (362, 464) on xpath=//label[contains(text(),'Have you ever had')]/following-sibling::div//inpu
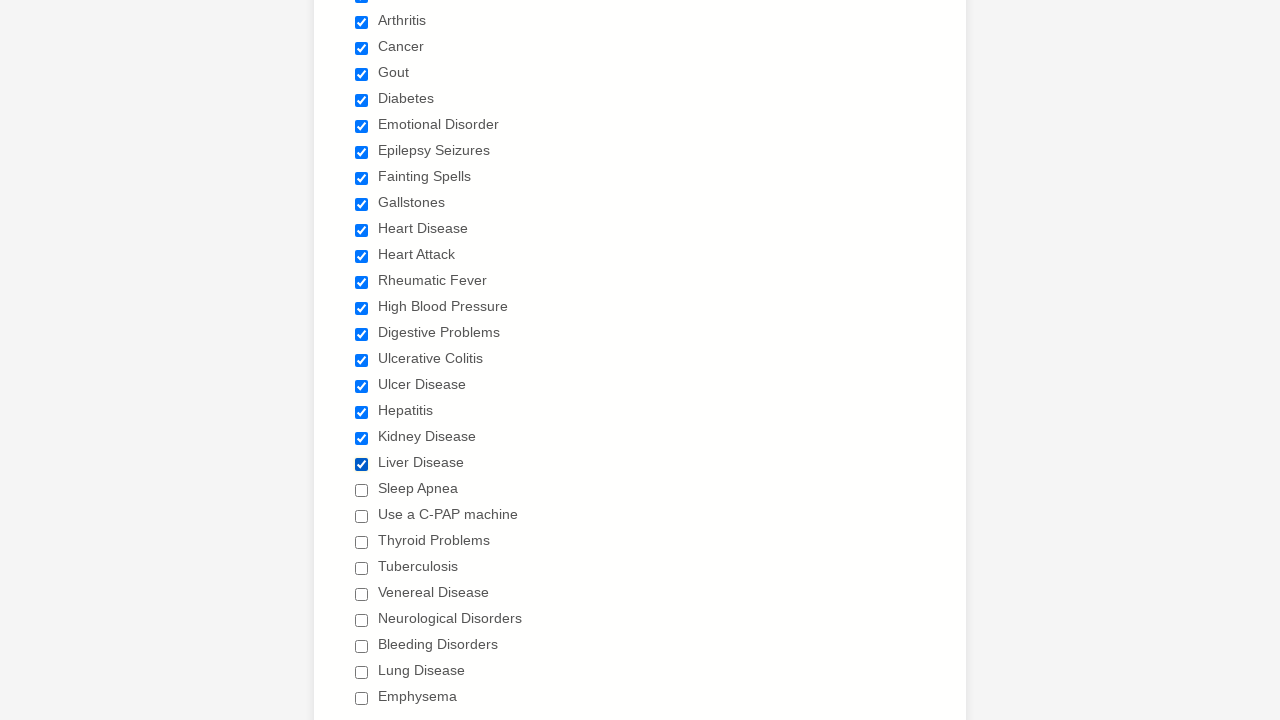

Verified checkbox 20 is checked
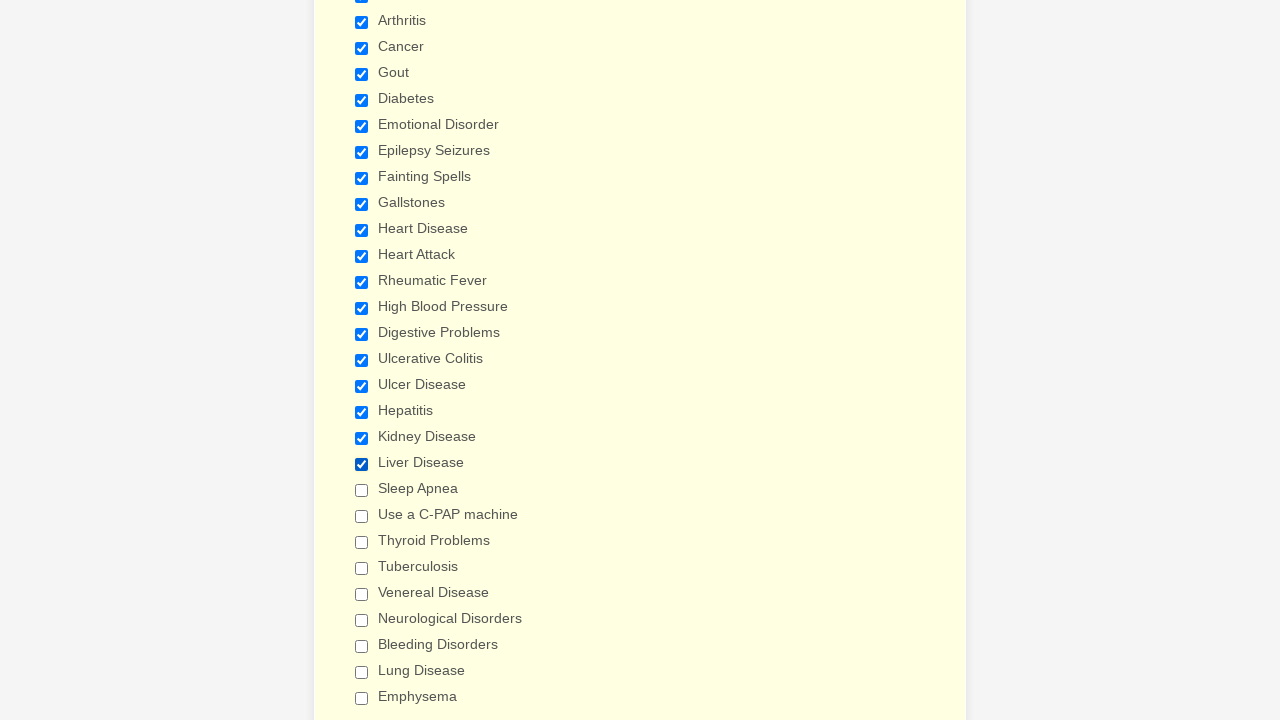

Selected checkbox 21 of 29 at (362, 490) on xpath=//label[contains(text(),'Have you ever had')]/following-sibling::div//inpu
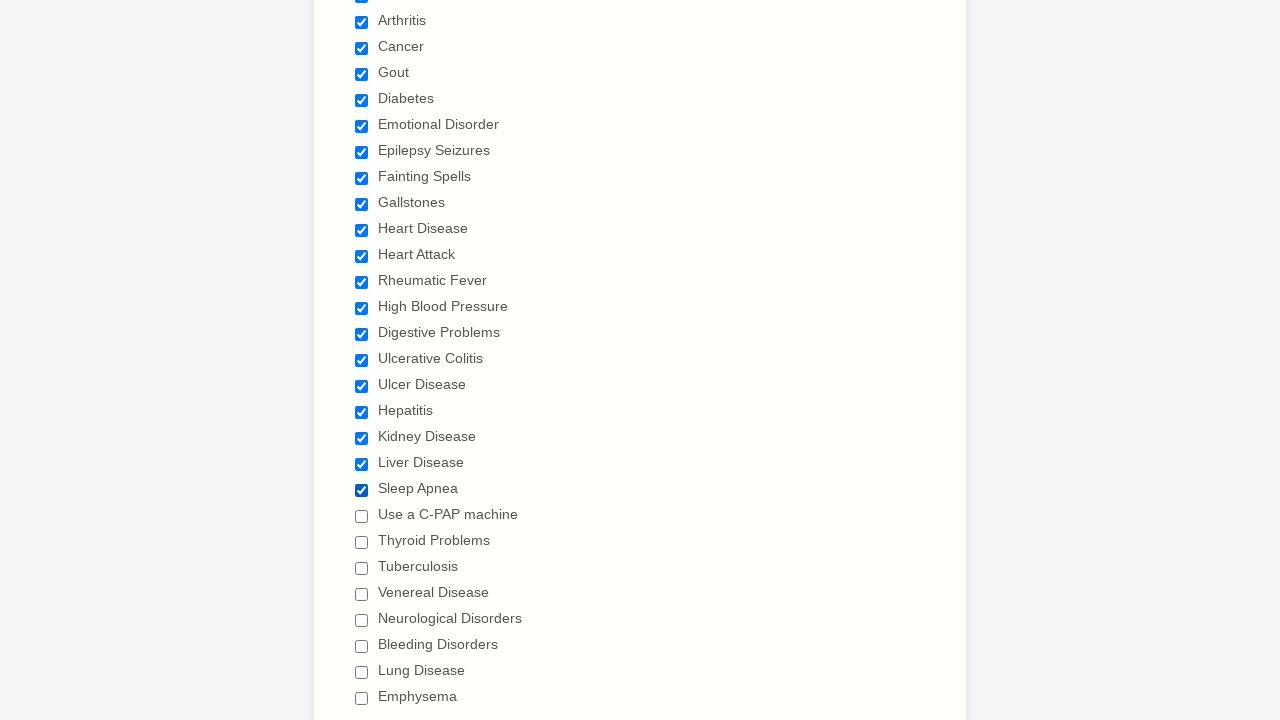

Verified checkbox 21 is checked
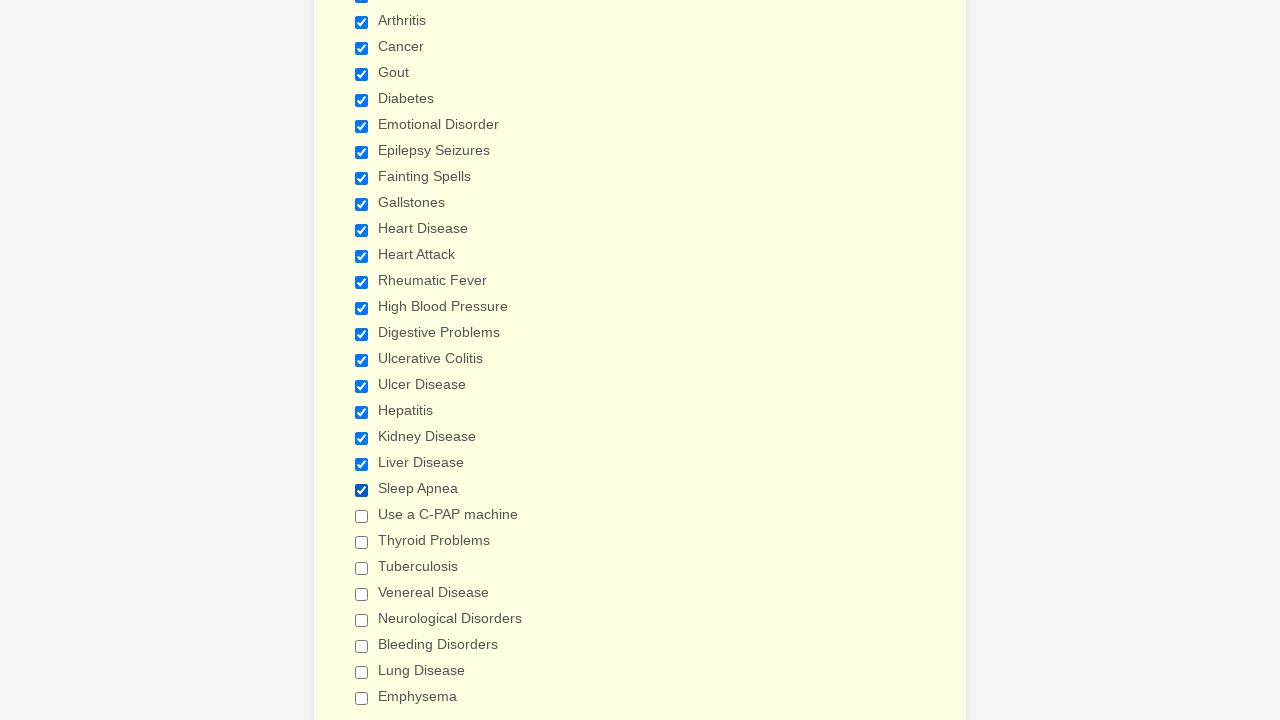

Selected checkbox 22 of 29 at (362, 516) on xpath=//label[contains(text(),'Have you ever had')]/following-sibling::div//inpu
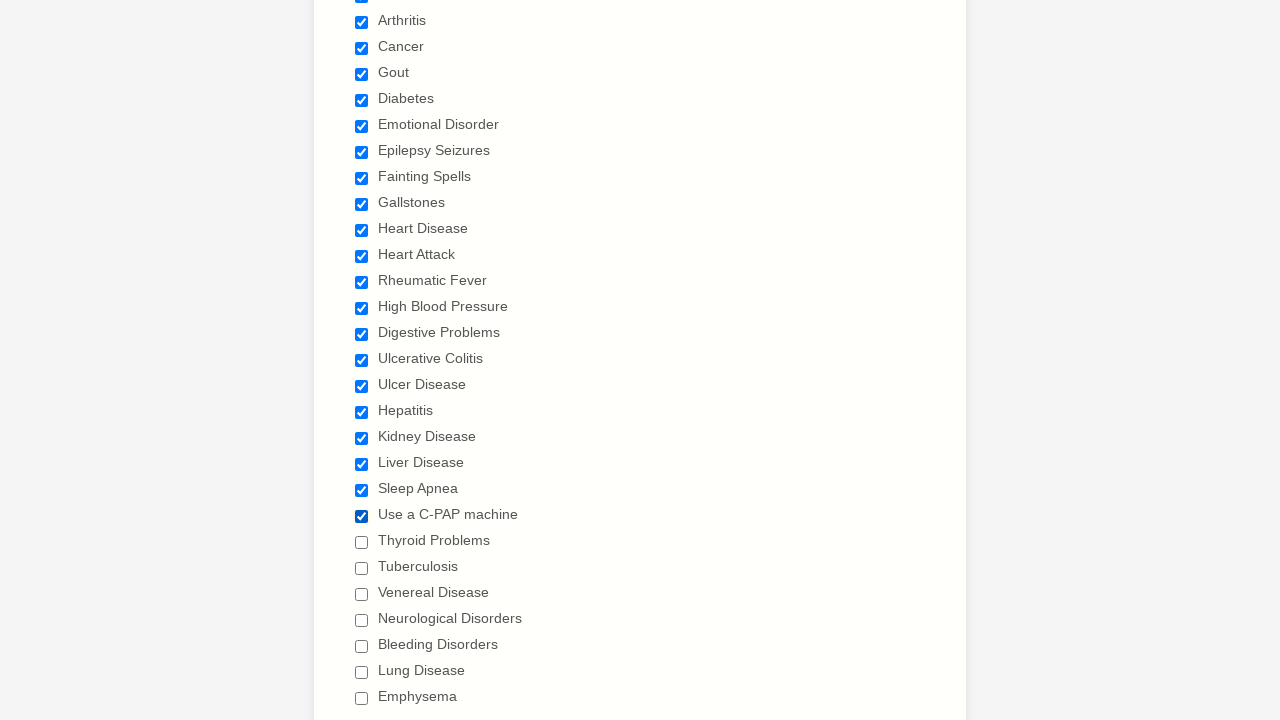

Verified checkbox 22 is checked
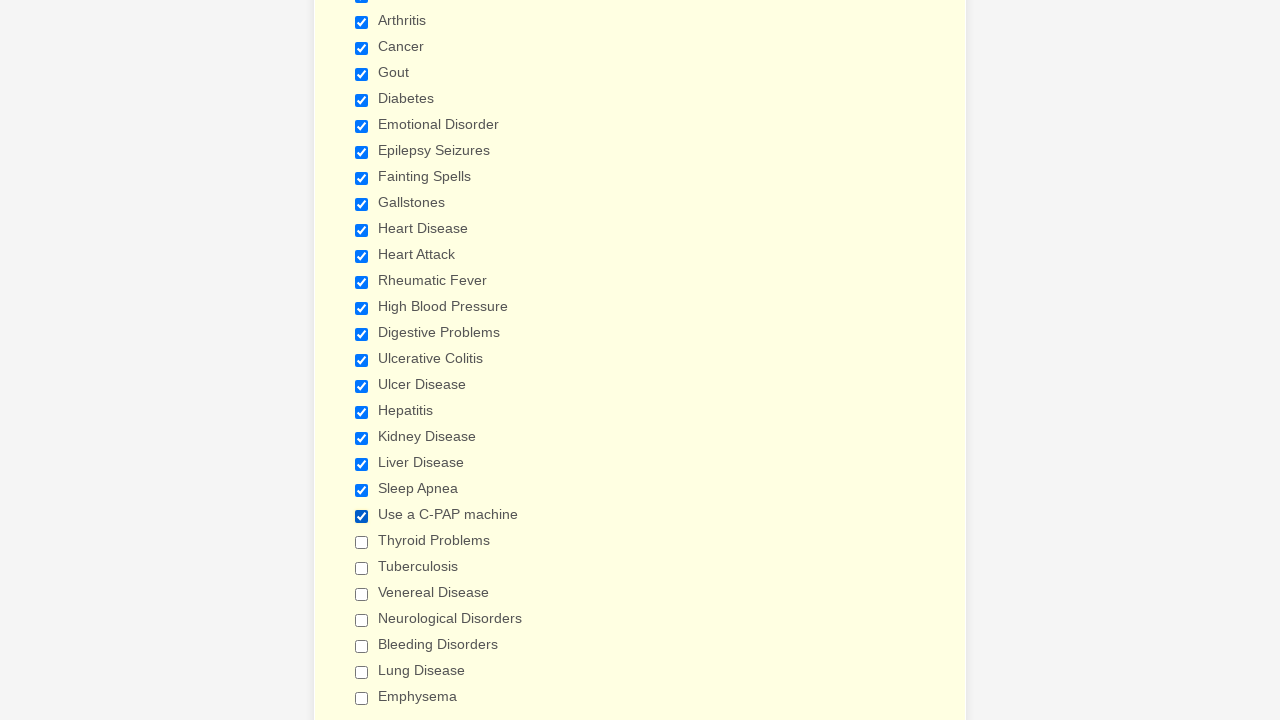

Selected checkbox 23 of 29 at (362, 542) on xpath=//label[contains(text(),'Have you ever had')]/following-sibling::div//inpu
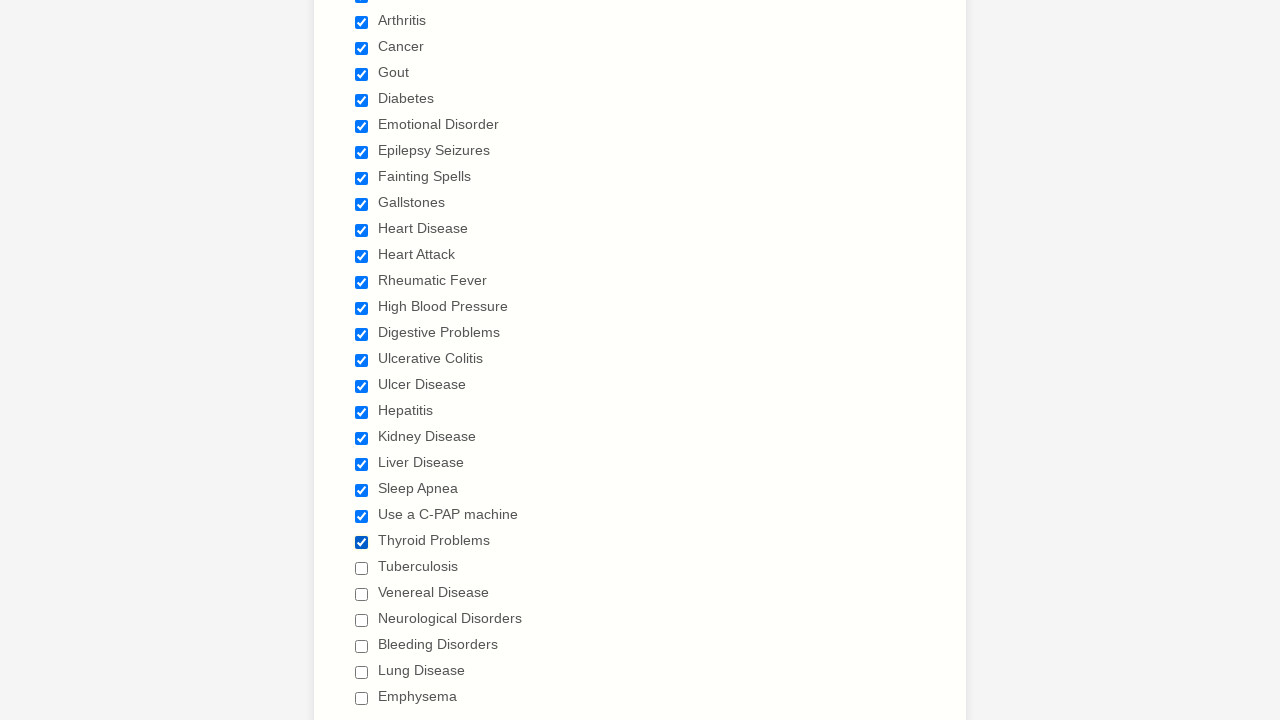

Verified checkbox 23 is checked
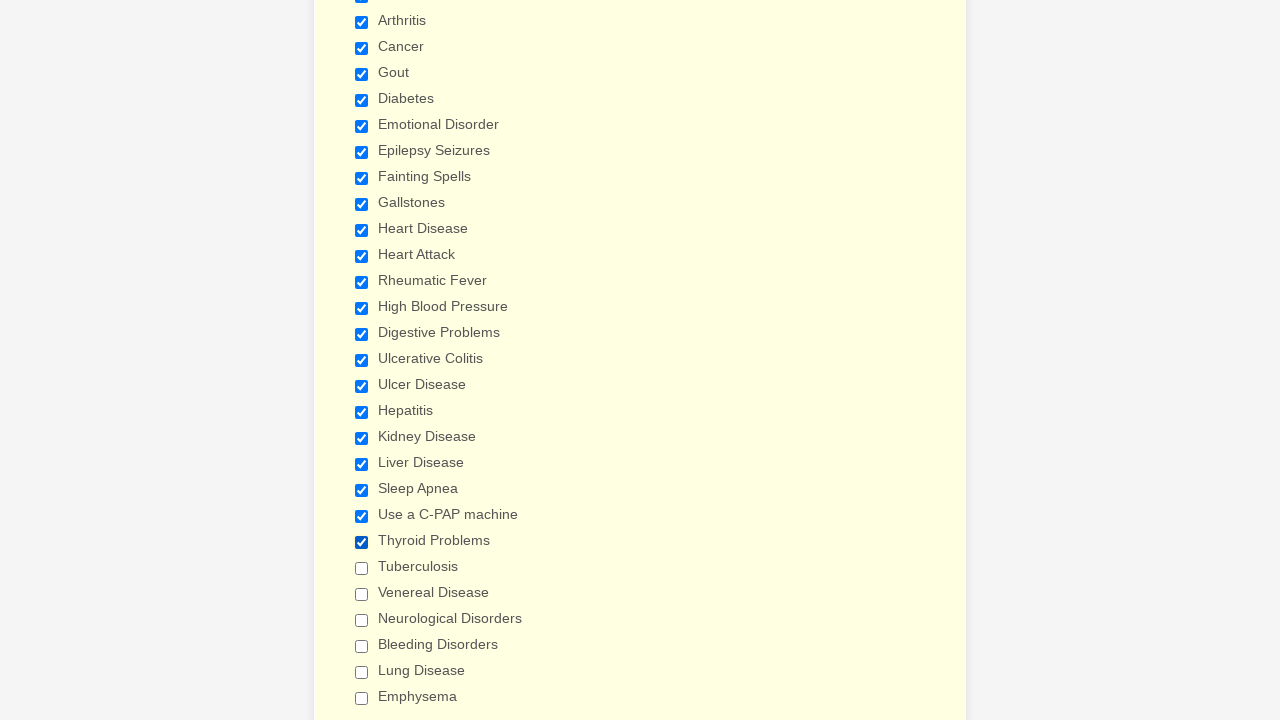

Selected checkbox 24 of 29 at (362, 568) on xpath=//label[contains(text(),'Have you ever had')]/following-sibling::div//inpu
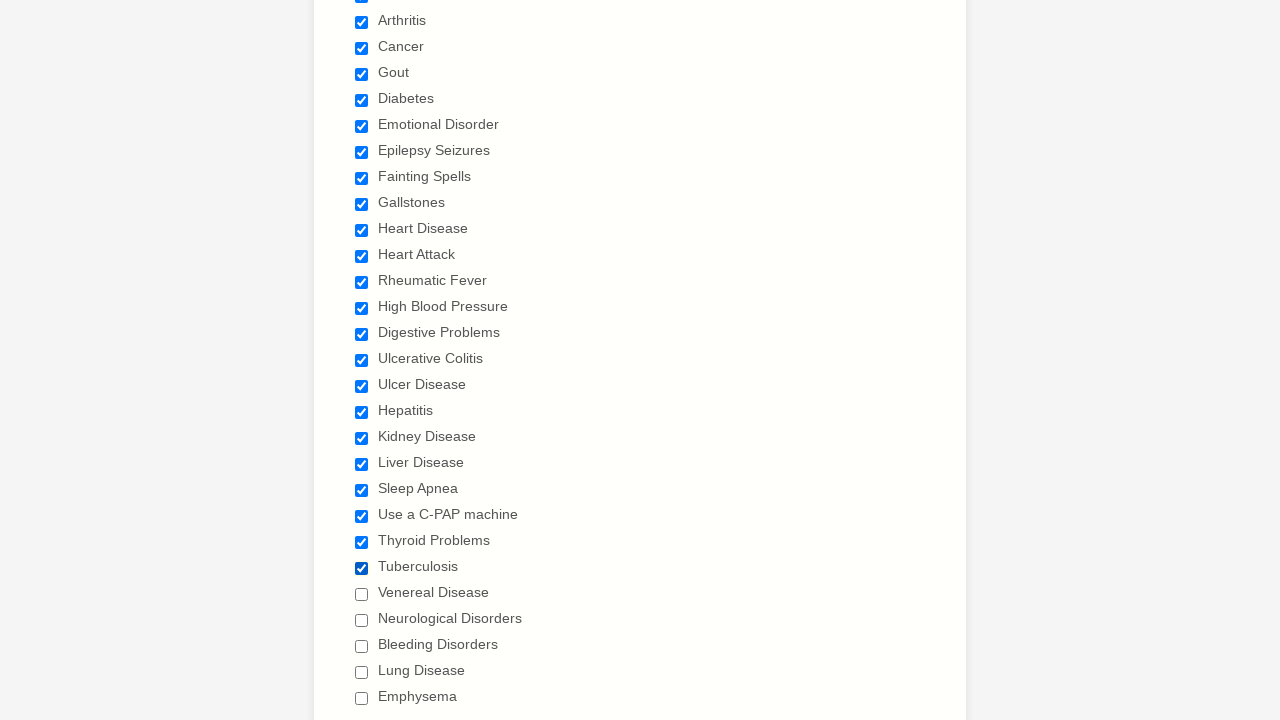

Verified checkbox 24 is checked
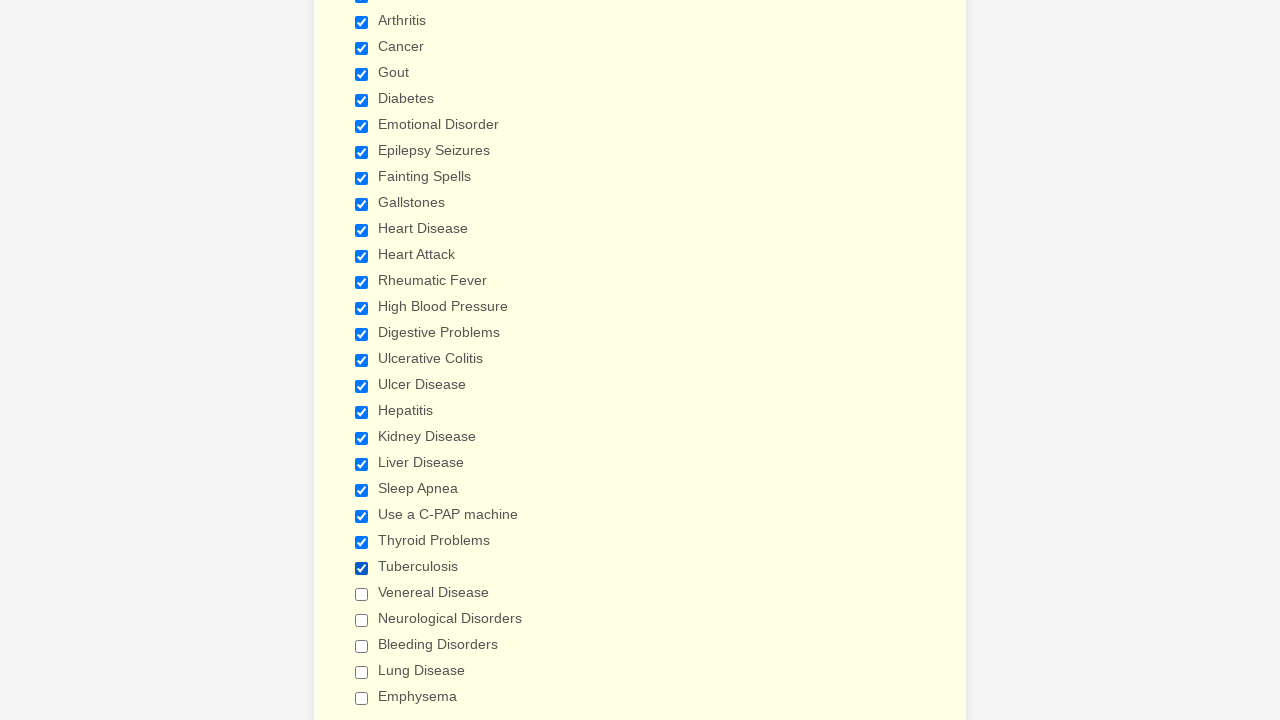

Selected checkbox 25 of 29 at (362, 594) on xpath=//label[contains(text(),'Have you ever had')]/following-sibling::div//inpu
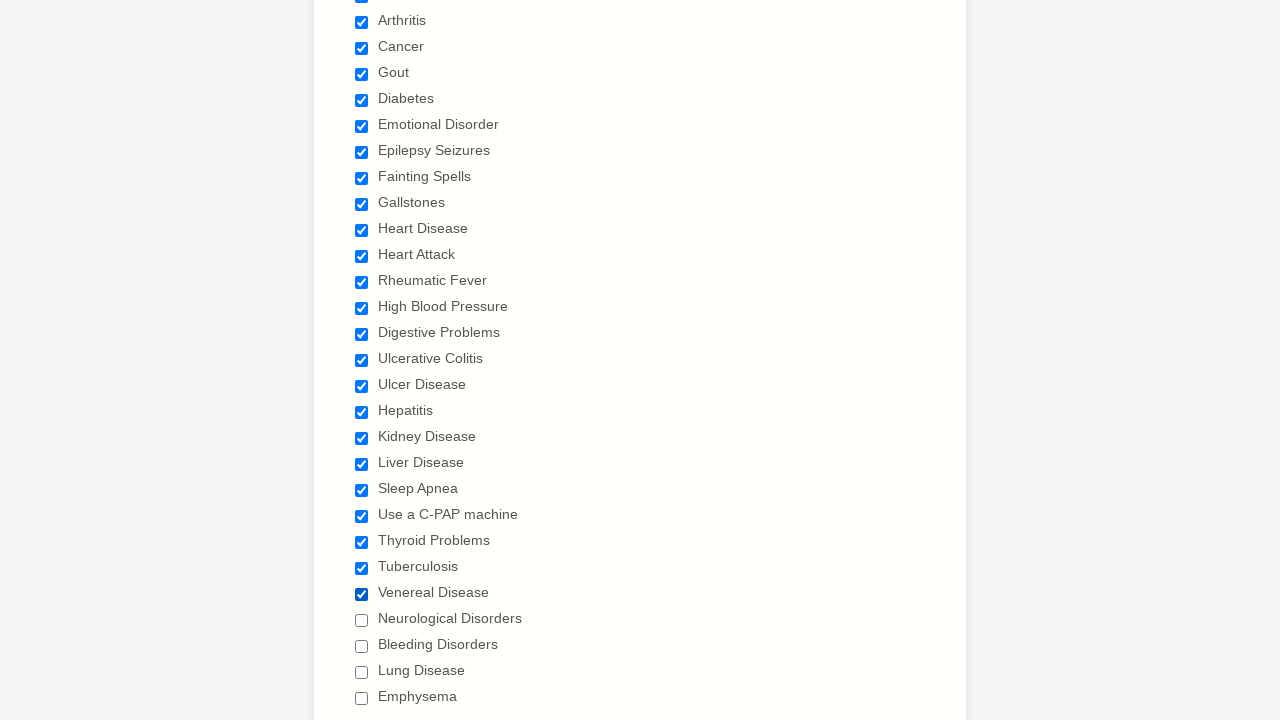

Verified checkbox 25 is checked
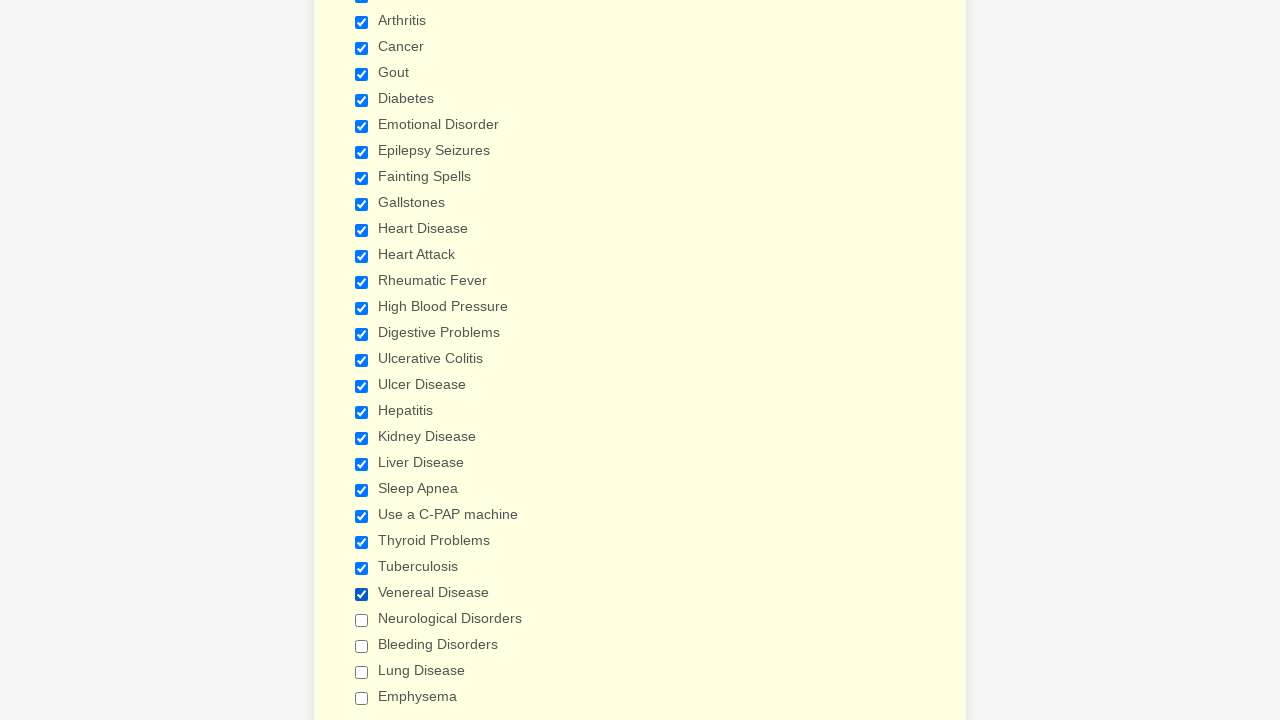

Selected checkbox 26 of 29 at (362, 620) on xpath=//label[contains(text(),'Have you ever had')]/following-sibling::div//inpu
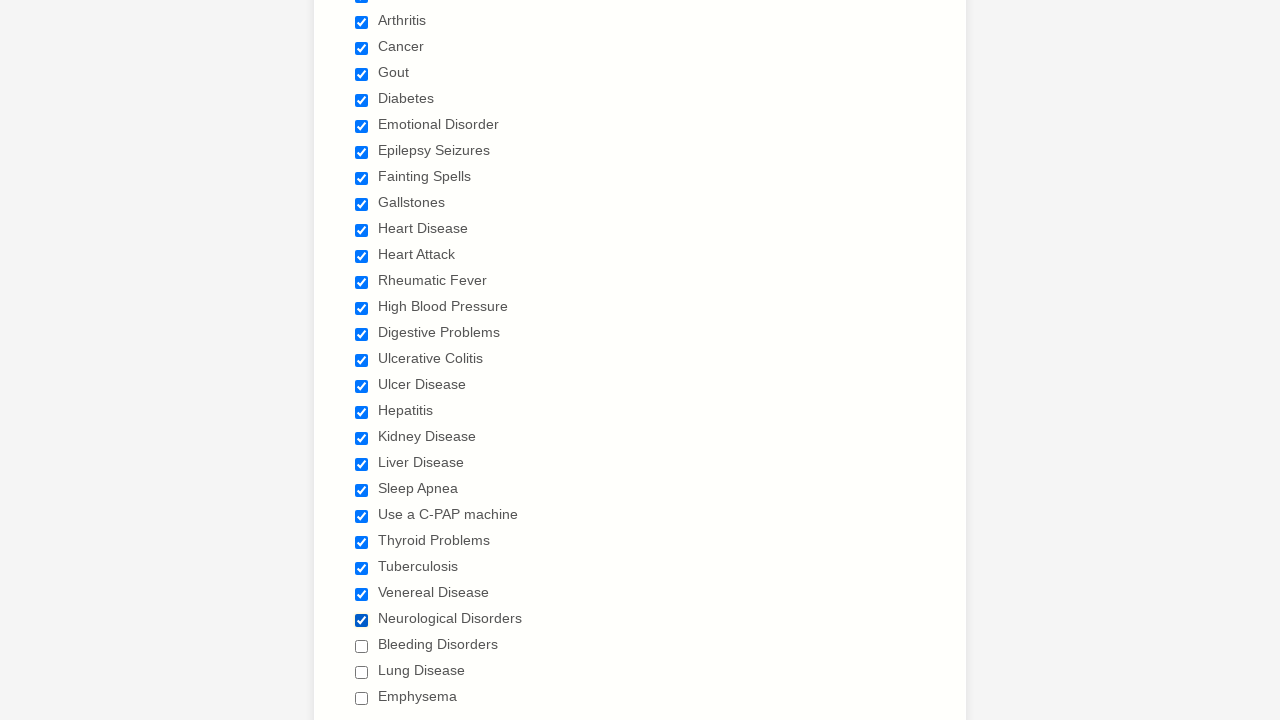

Verified checkbox 26 is checked
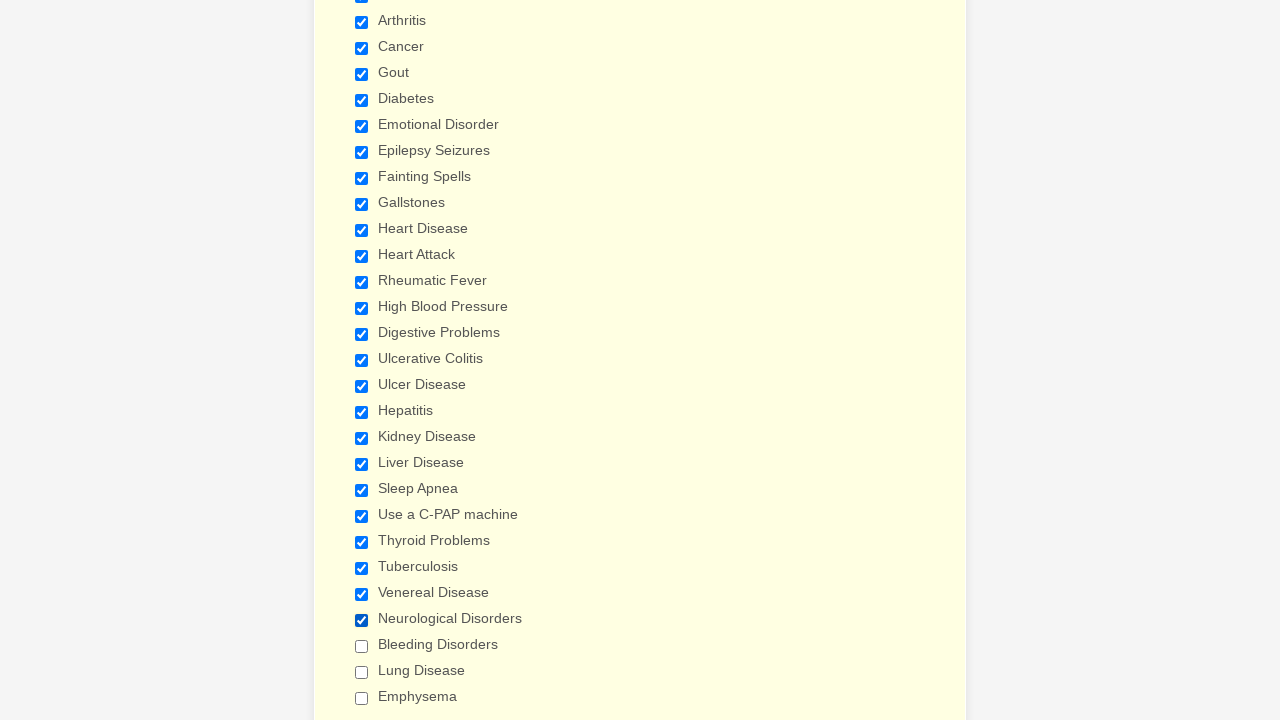

Selected checkbox 27 of 29 at (362, 646) on xpath=//label[contains(text(),'Have you ever had')]/following-sibling::div//inpu
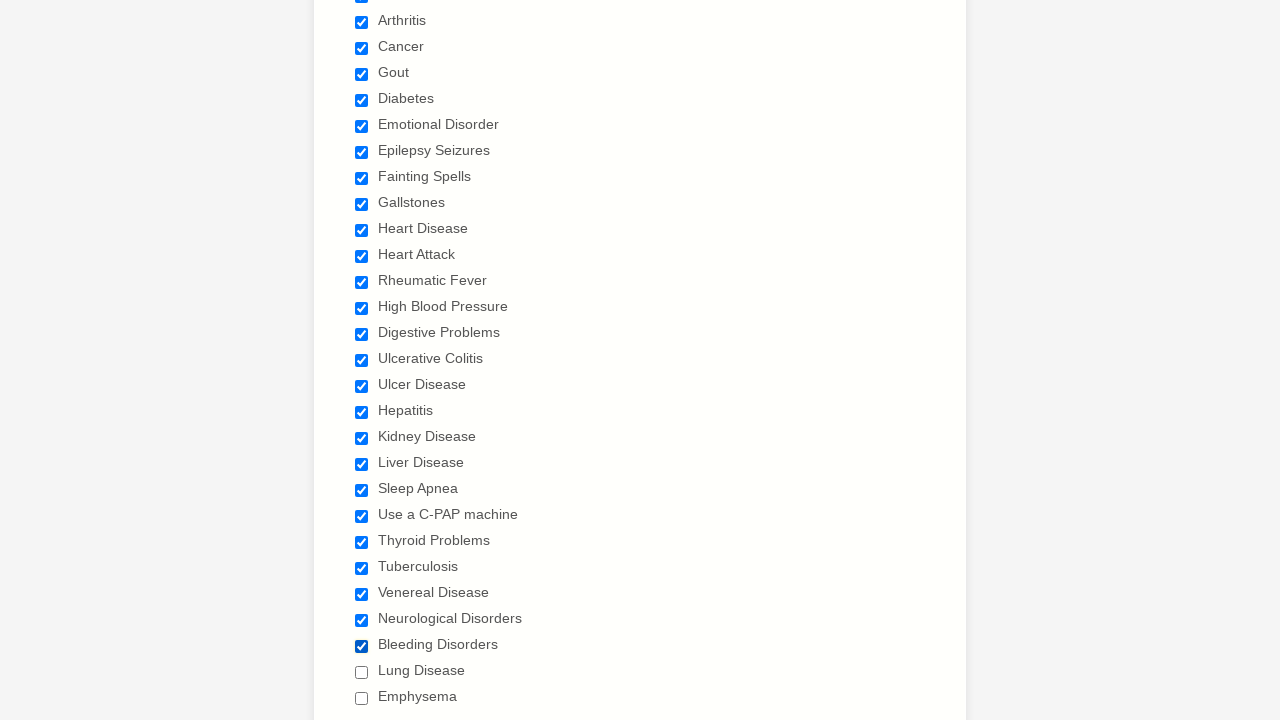

Verified checkbox 27 is checked
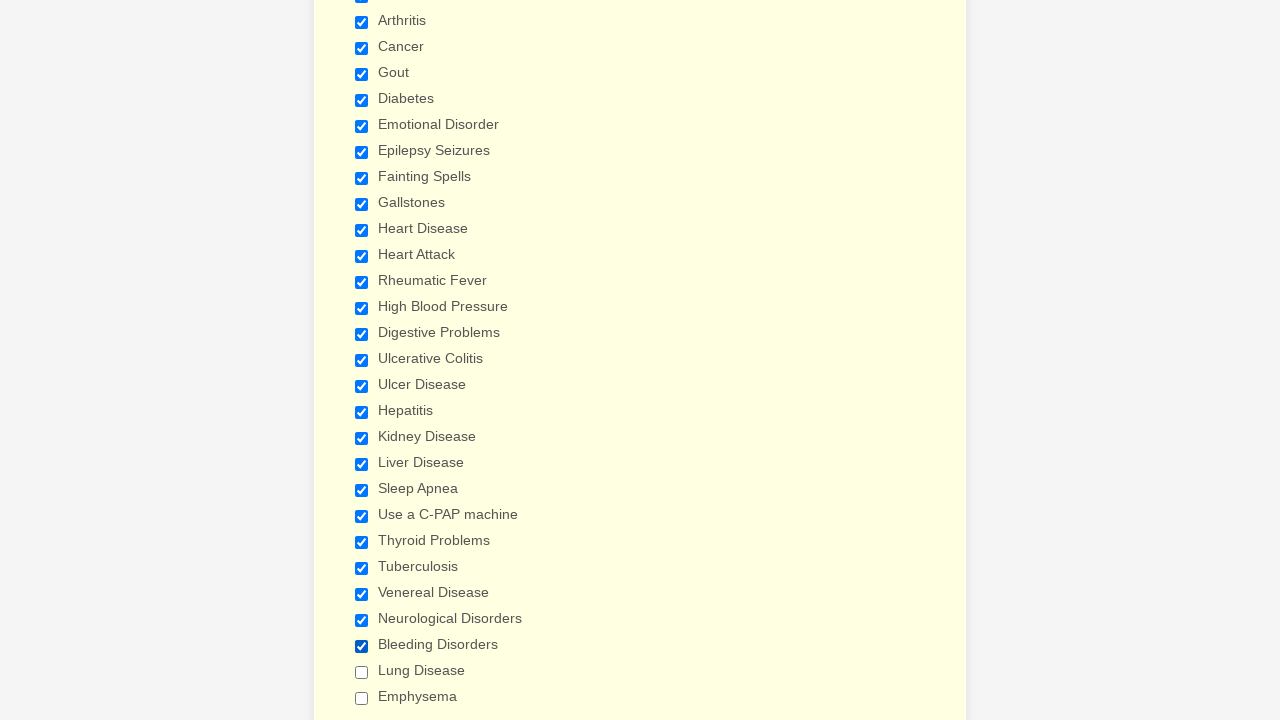

Selected checkbox 28 of 29 at (362, 672) on xpath=//label[contains(text(),'Have you ever had')]/following-sibling::div//inpu
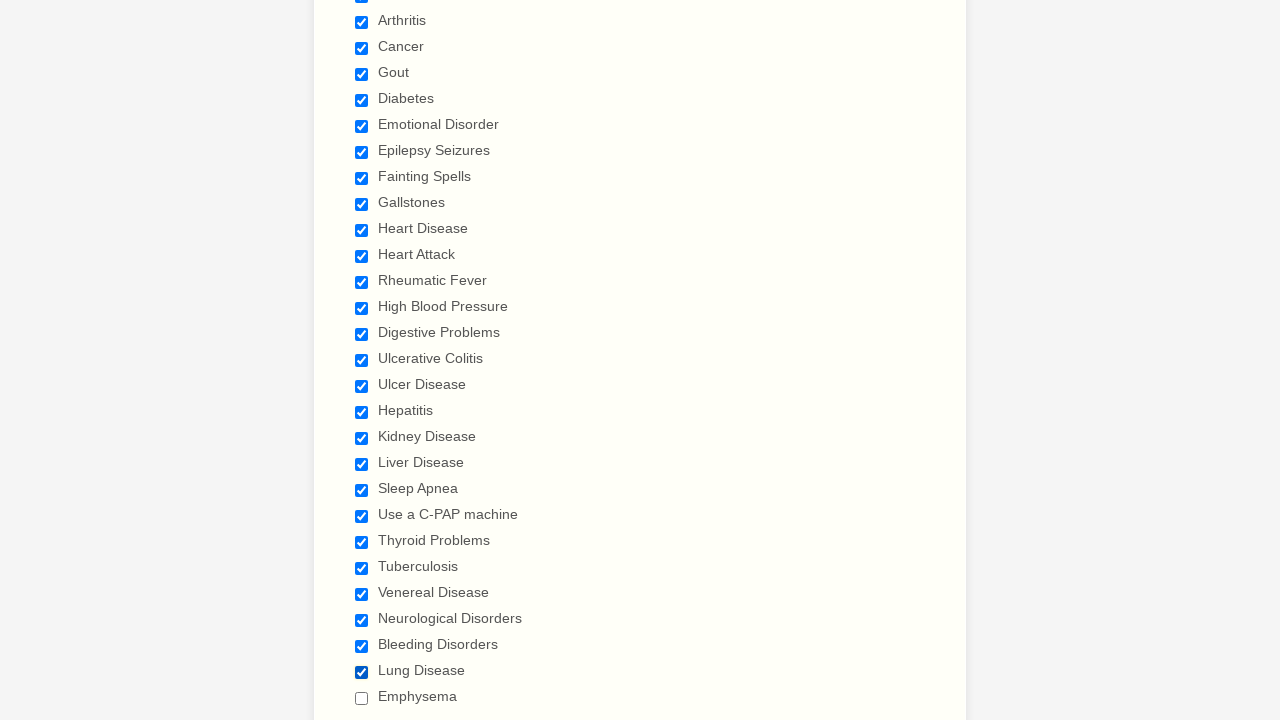

Verified checkbox 28 is checked
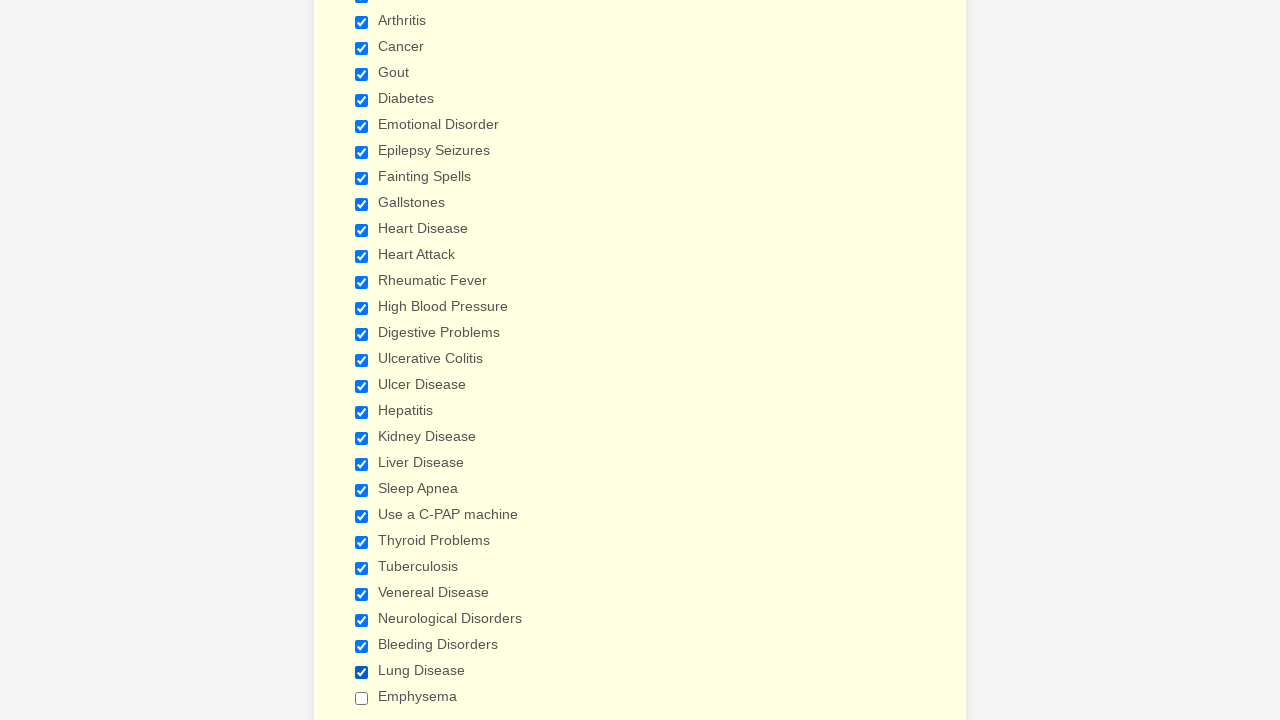

Selected checkbox 29 of 29 at (362, 698) on xpath=//label[contains(text(),'Have you ever had')]/following-sibling::div//inpu
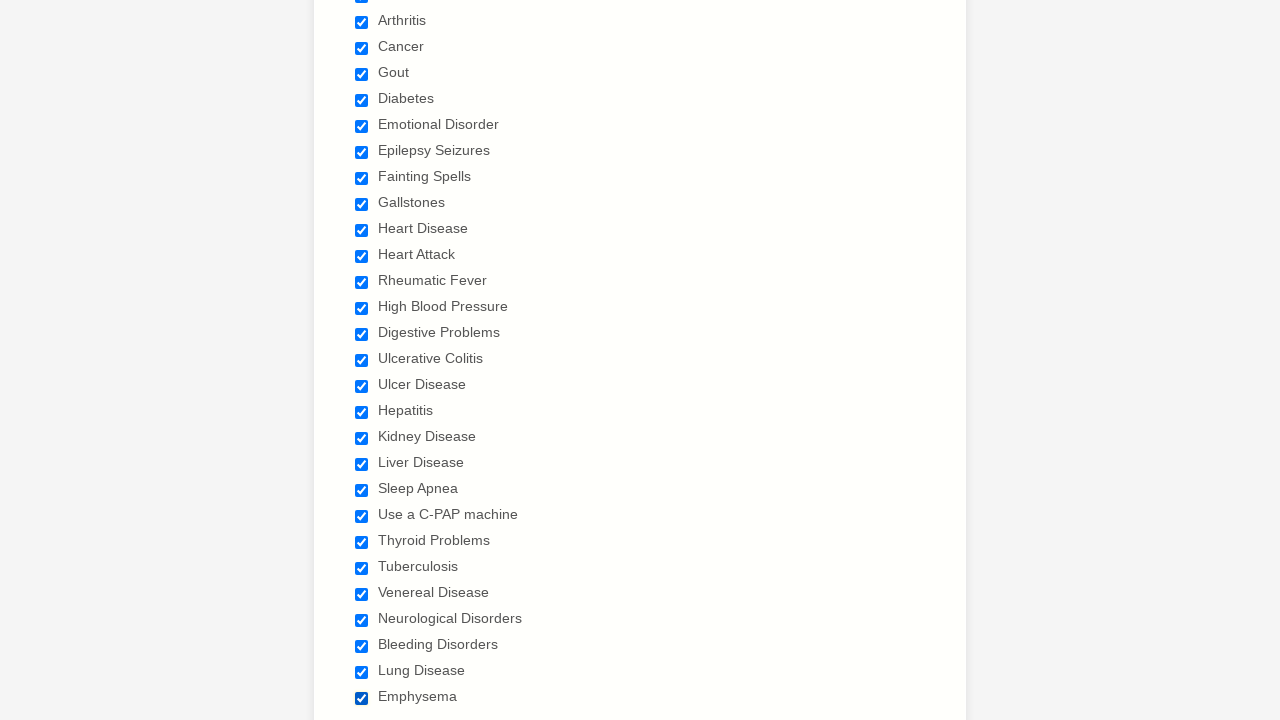

Verified checkbox 29 is checked
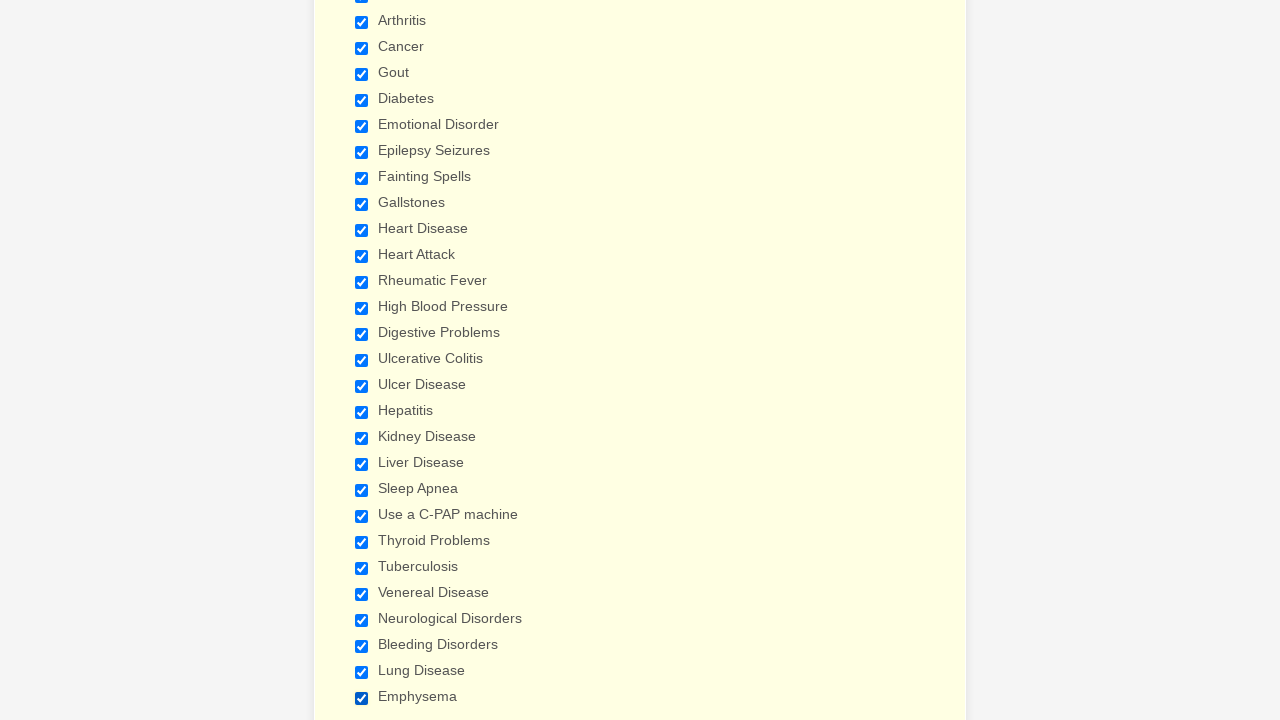

Deselected checkbox 1 of 29 at (362, 360) on xpath=//label[contains(text(),'Have you ever had')]/following-sibling::div//inpu
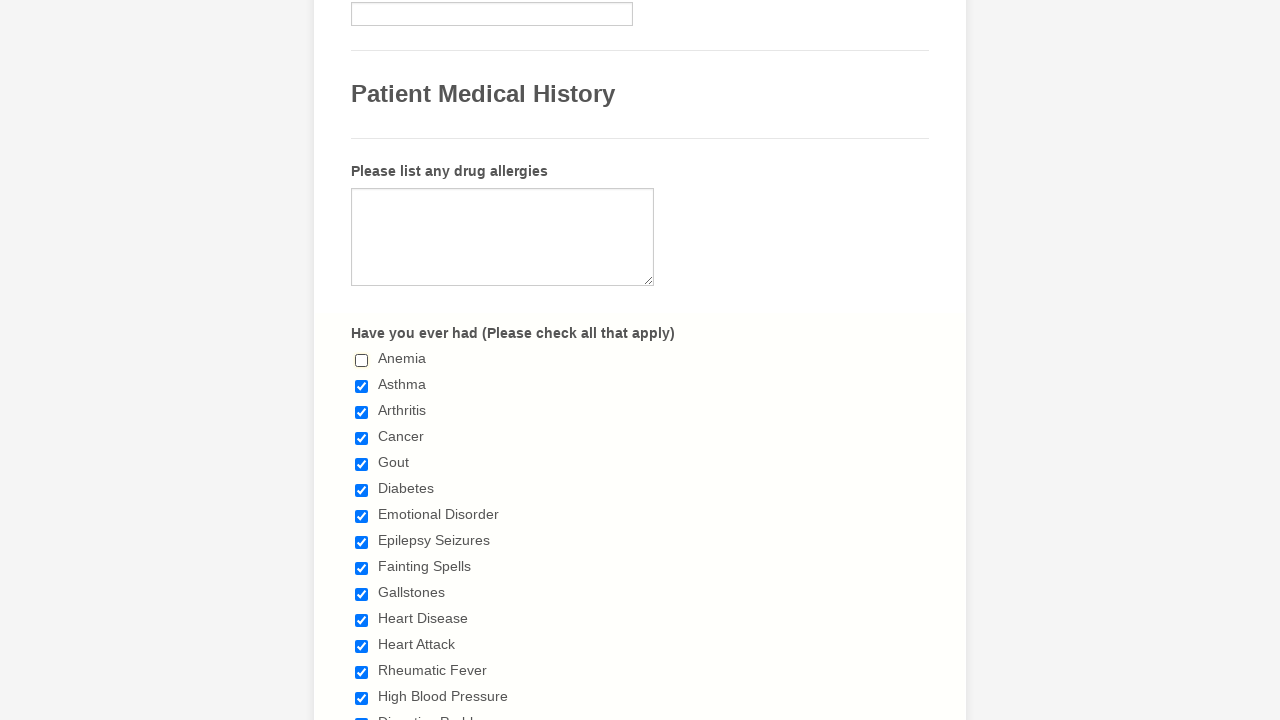

Verified checkbox 1 is unchecked
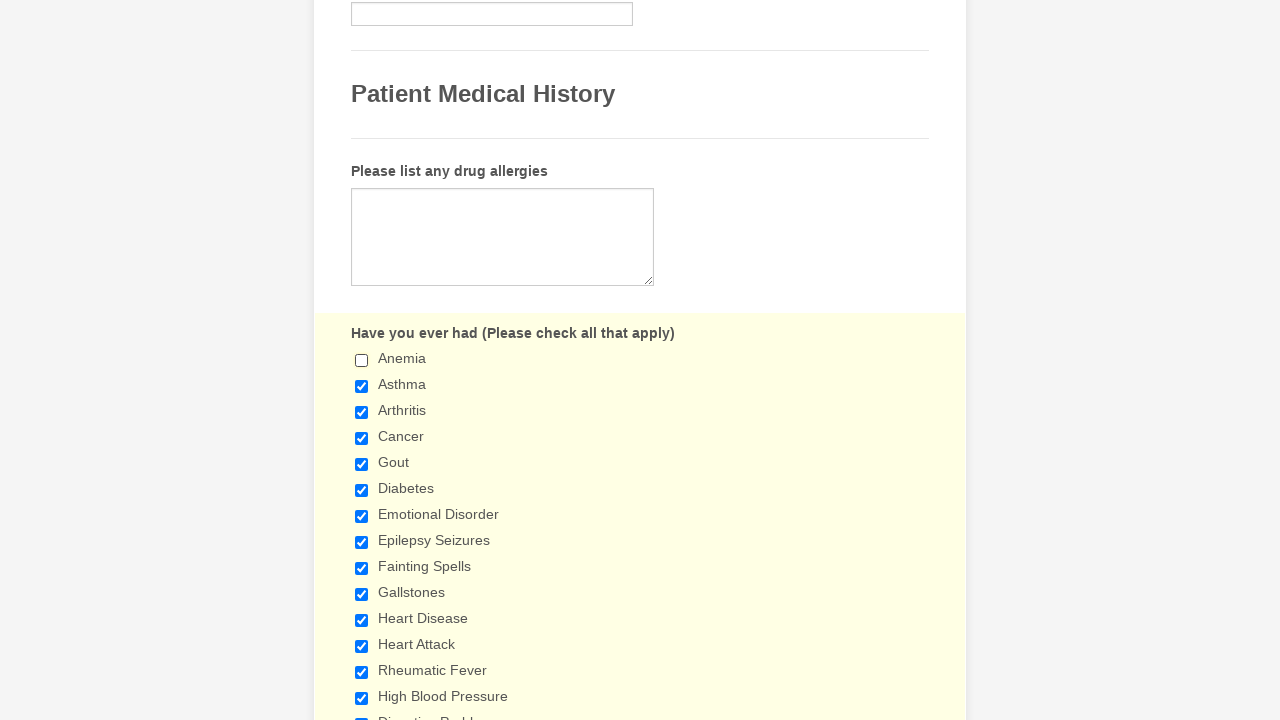

Deselected checkbox 2 of 29 at (362, 386) on xpath=//label[contains(text(),'Have you ever had')]/following-sibling::div//inpu
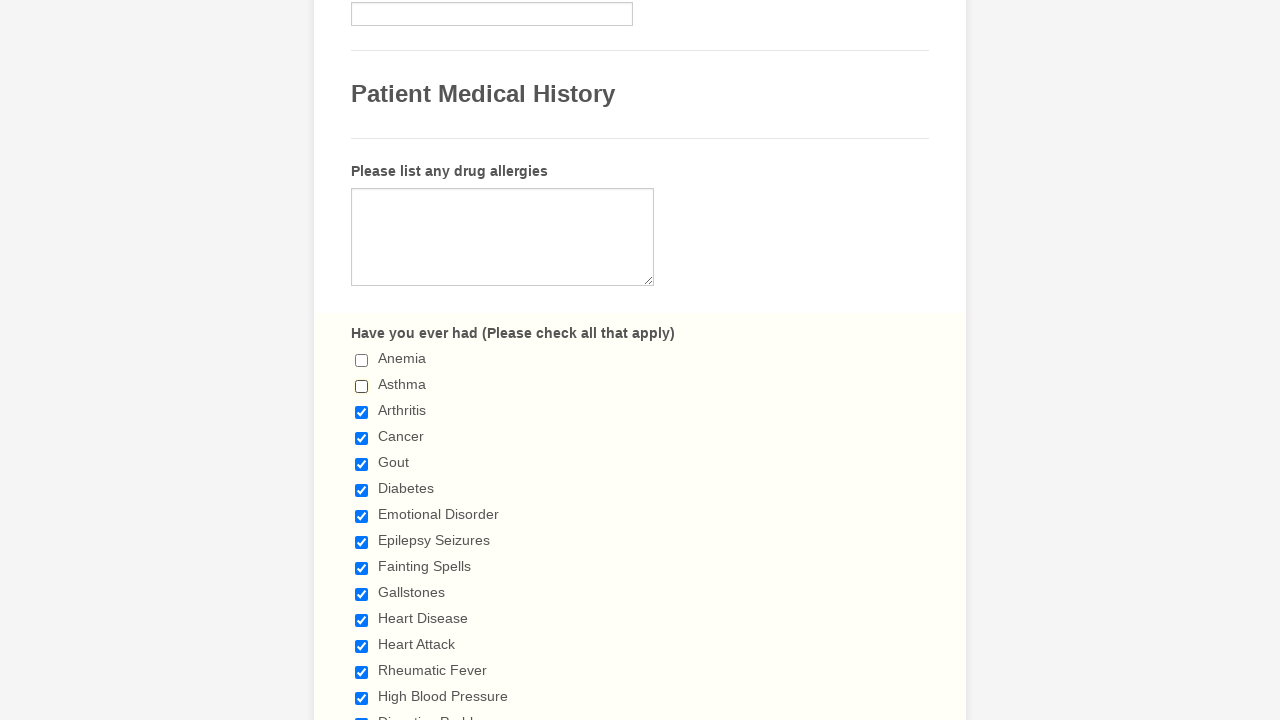

Verified checkbox 2 is unchecked
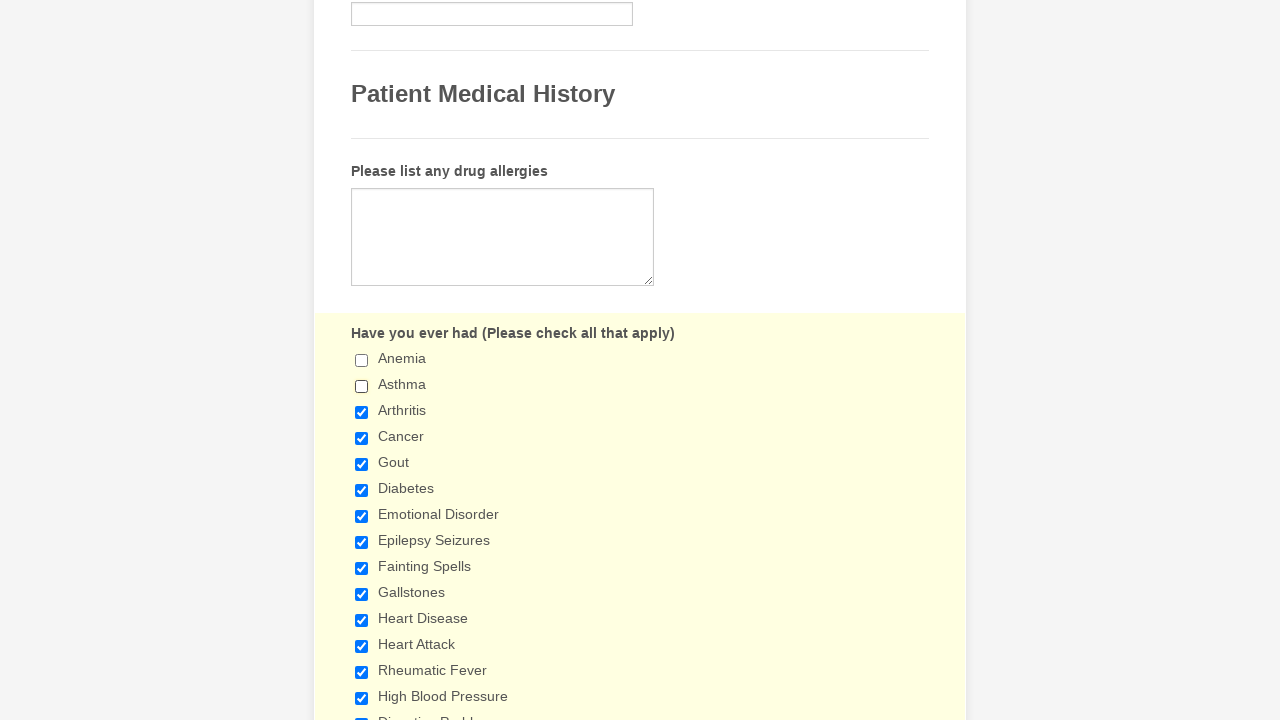

Deselected checkbox 3 of 29 at (362, 412) on xpath=//label[contains(text(),'Have you ever had')]/following-sibling::div//inpu
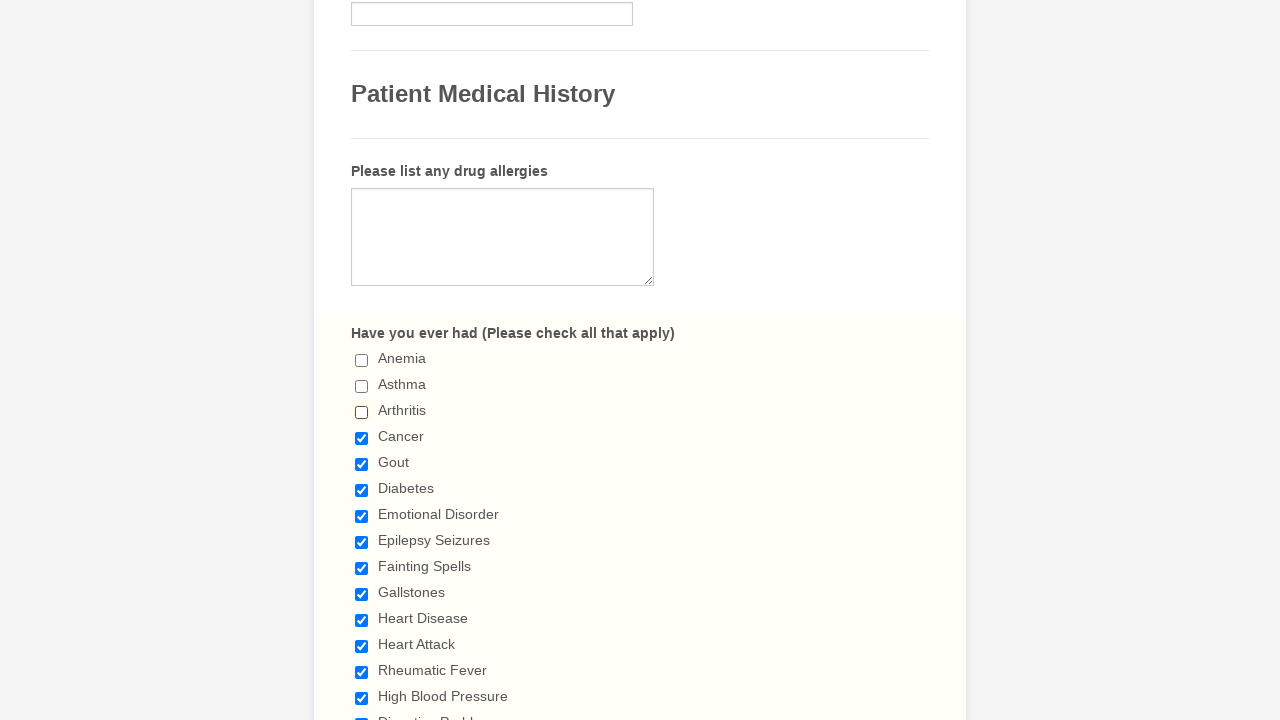

Verified checkbox 3 is unchecked
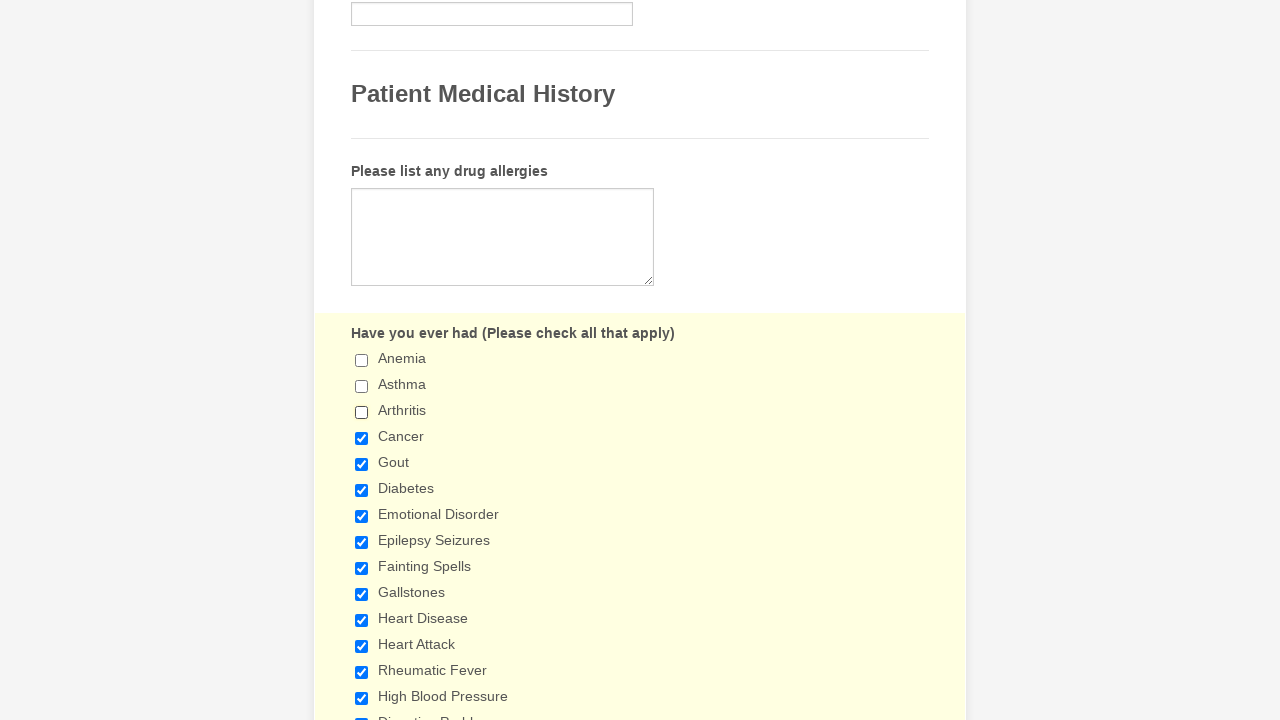

Deselected checkbox 4 of 29 at (362, 438) on xpath=//label[contains(text(),'Have you ever had')]/following-sibling::div//inpu
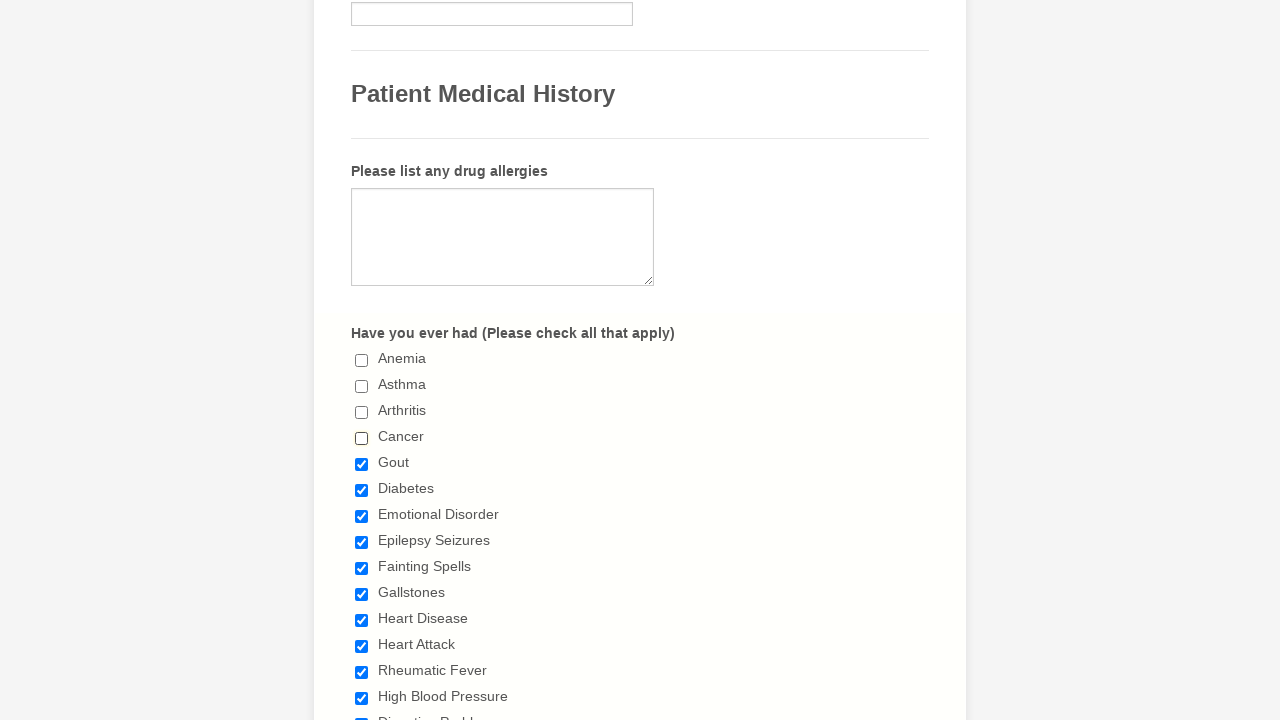

Verified checkbox 4 is unchecked
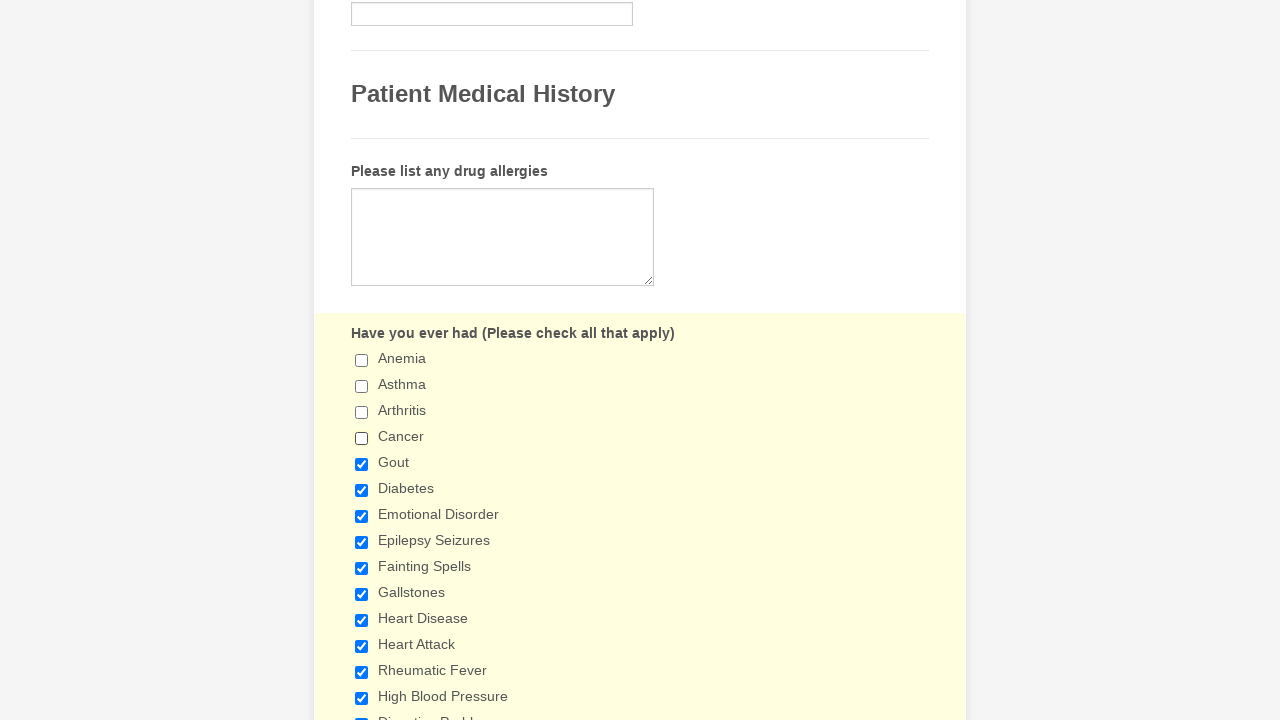

Deselected checkbox 5 of 29 at (362, 464) on xpath=//label[contains(text(),'Have you ever had')]/following-sibling::div//inpu
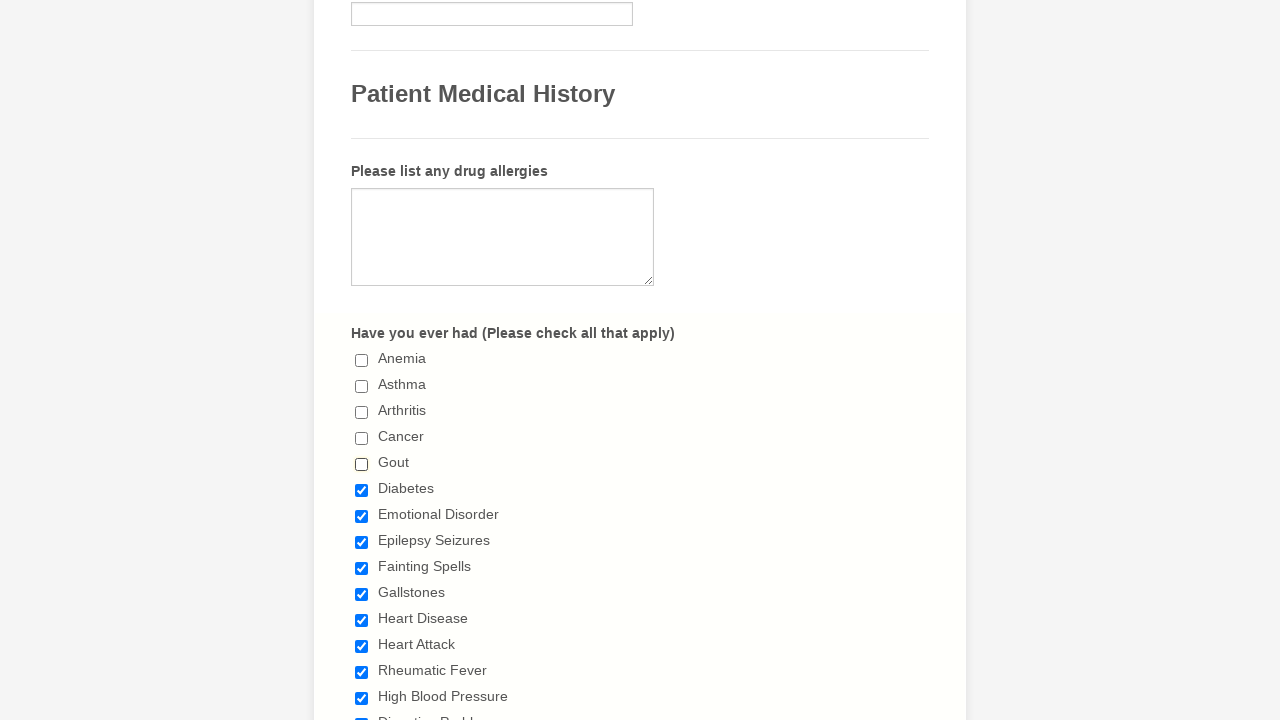

Verified checkbox 5 is unchecked
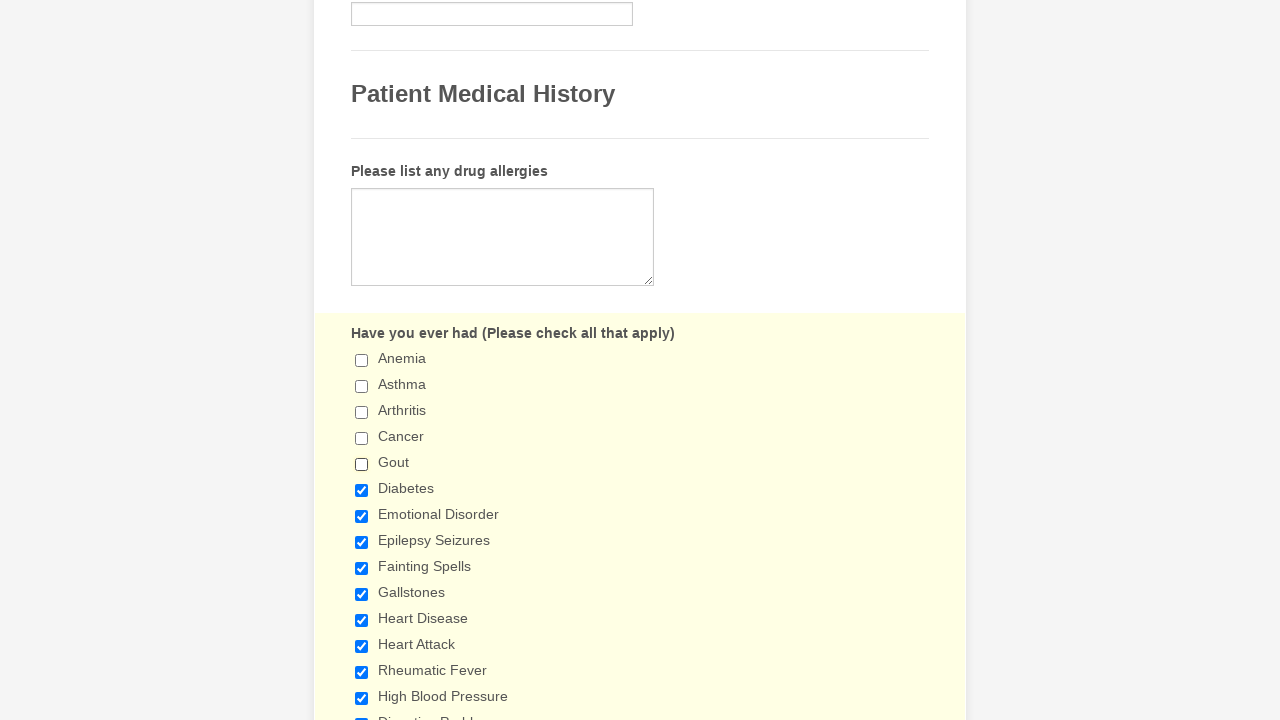

Deselected checkbox 6 of 29 at (362, 490) on xpath=//label[contains(text(),'Have you ever had')]/following-sibling::div//inpu
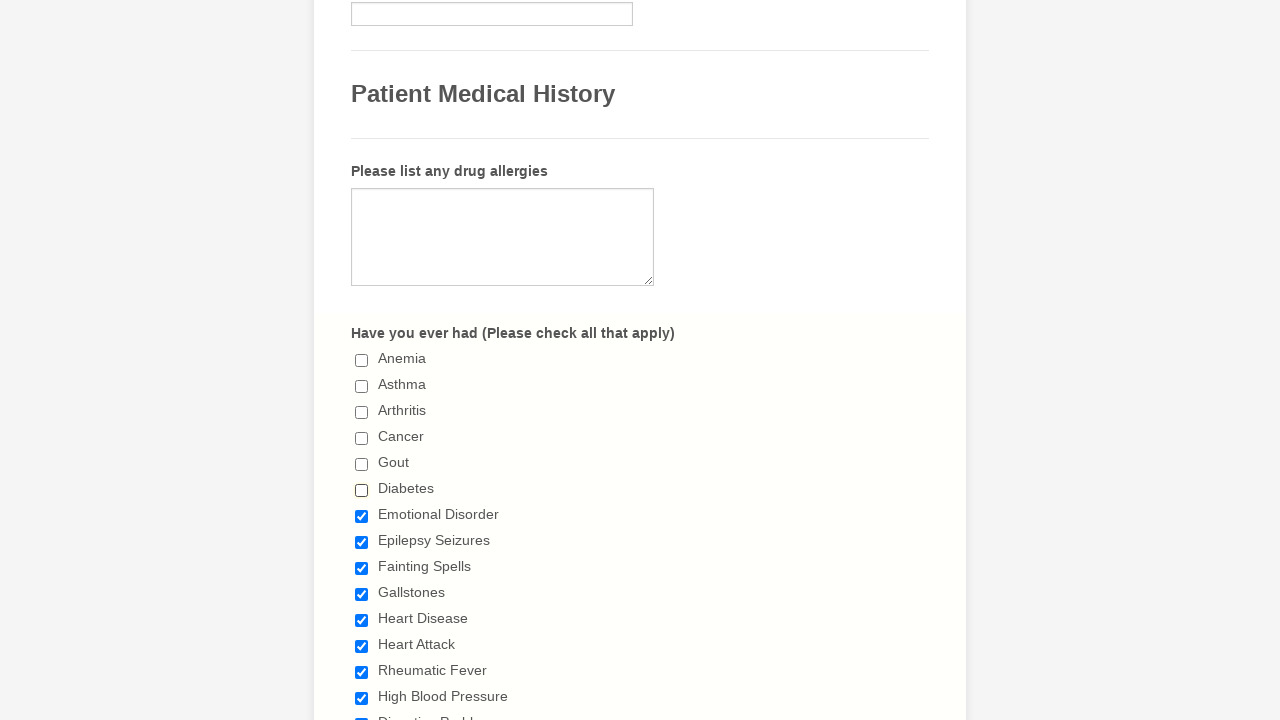

Verified checkbox 6 is unchecked
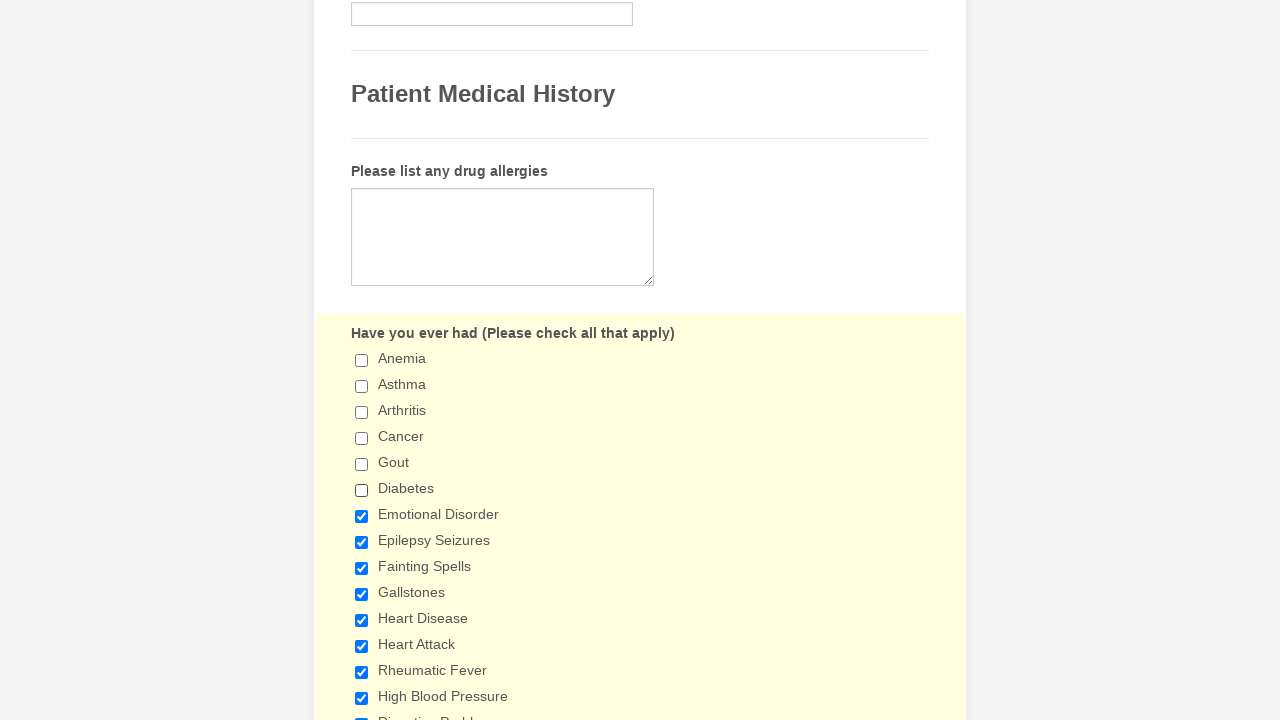

Deselected checkbox 7 of 29 at (362, 516) on xpath=//label[contains(text(),'Have you ever had')]/following-sibling::div//inpu
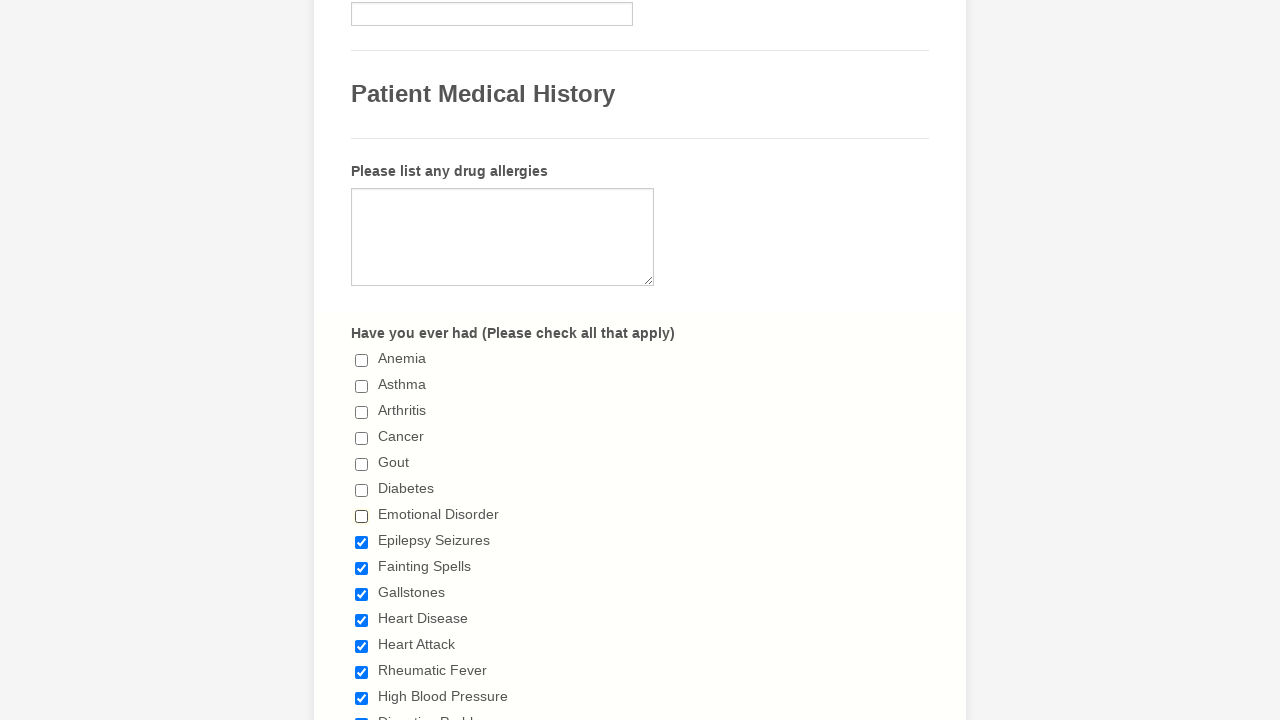

Verified checkbox 7 is unchecked
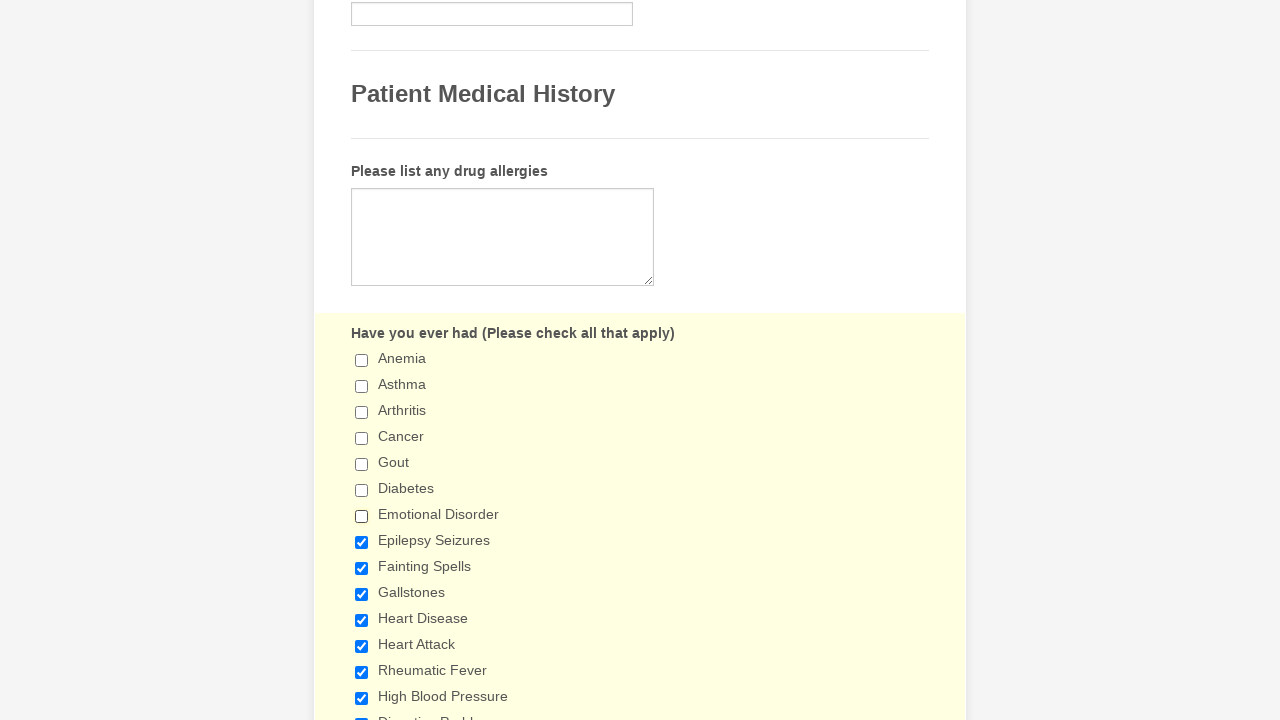

Deselected checkbox 8 of 29 at (362, 542) on xpath=//label[contains(text(),'Have you ever had')]/following-sibling::div//inpu
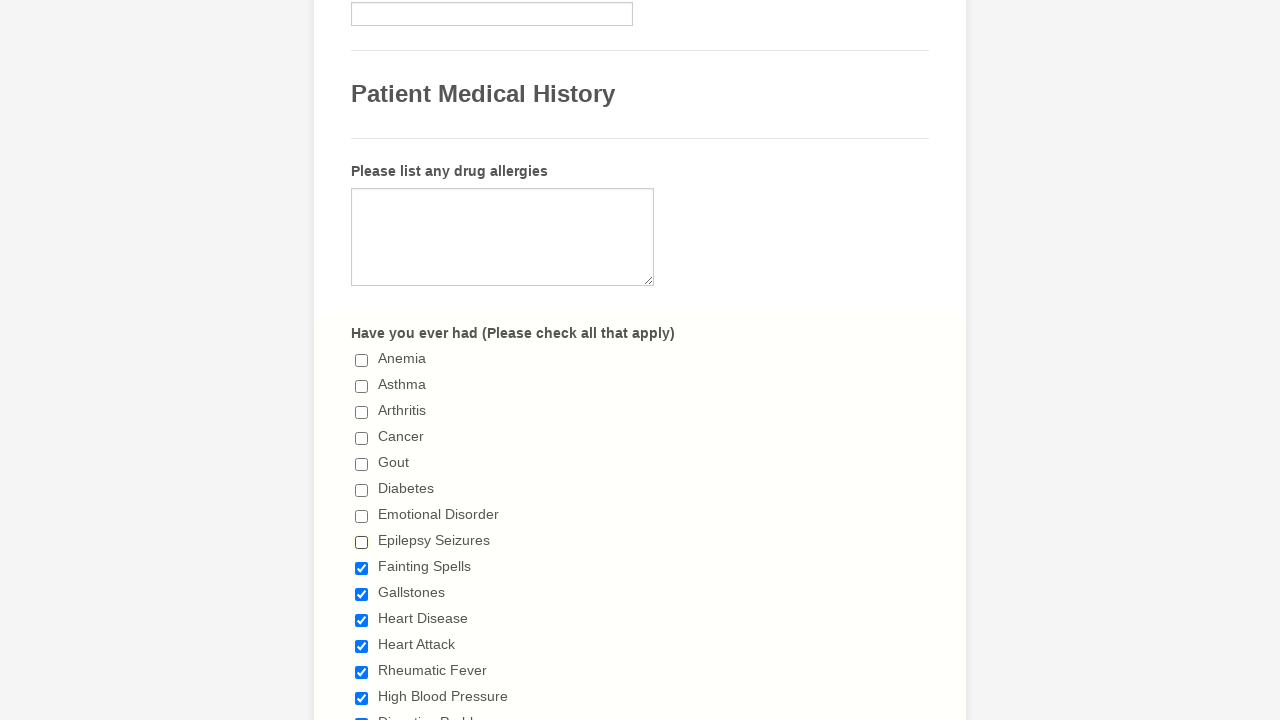

Verified checkbox 8 is unchecked
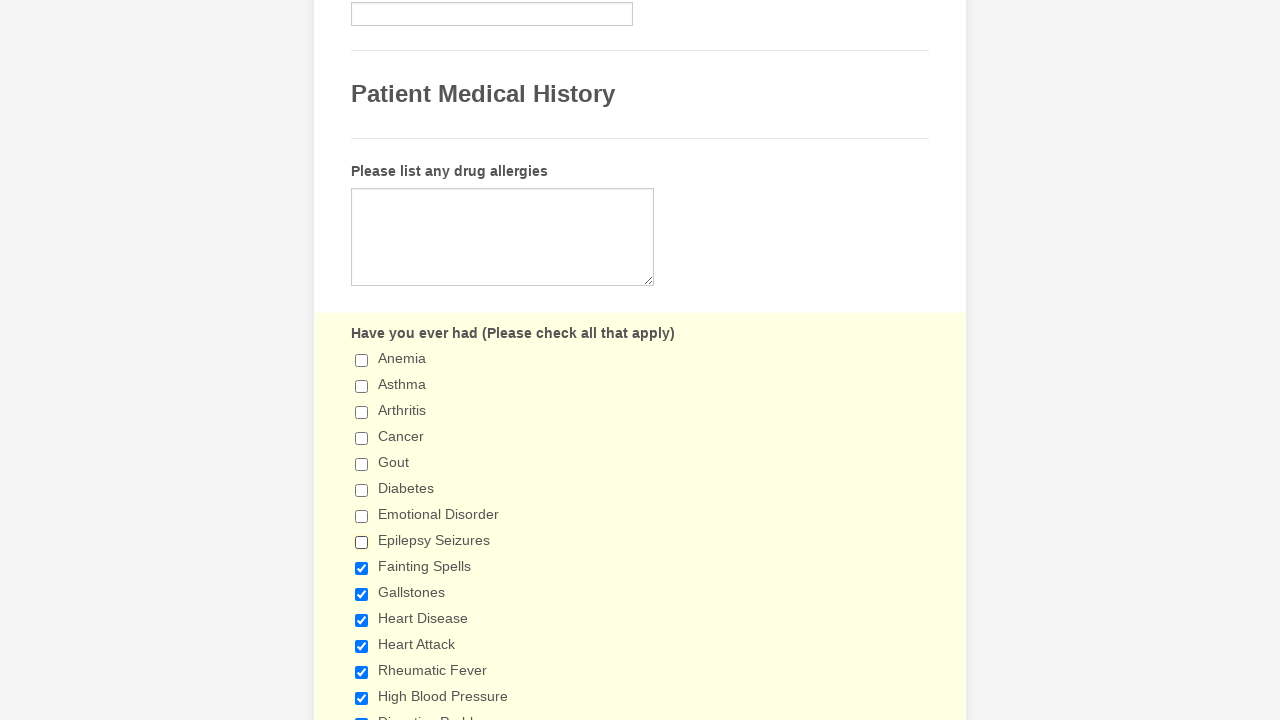

Deselected checkbox 9 of 29 at (362, 568) on xpath=//label[contains(text(),'Have you ever had')]/following-sibling::div//inpu
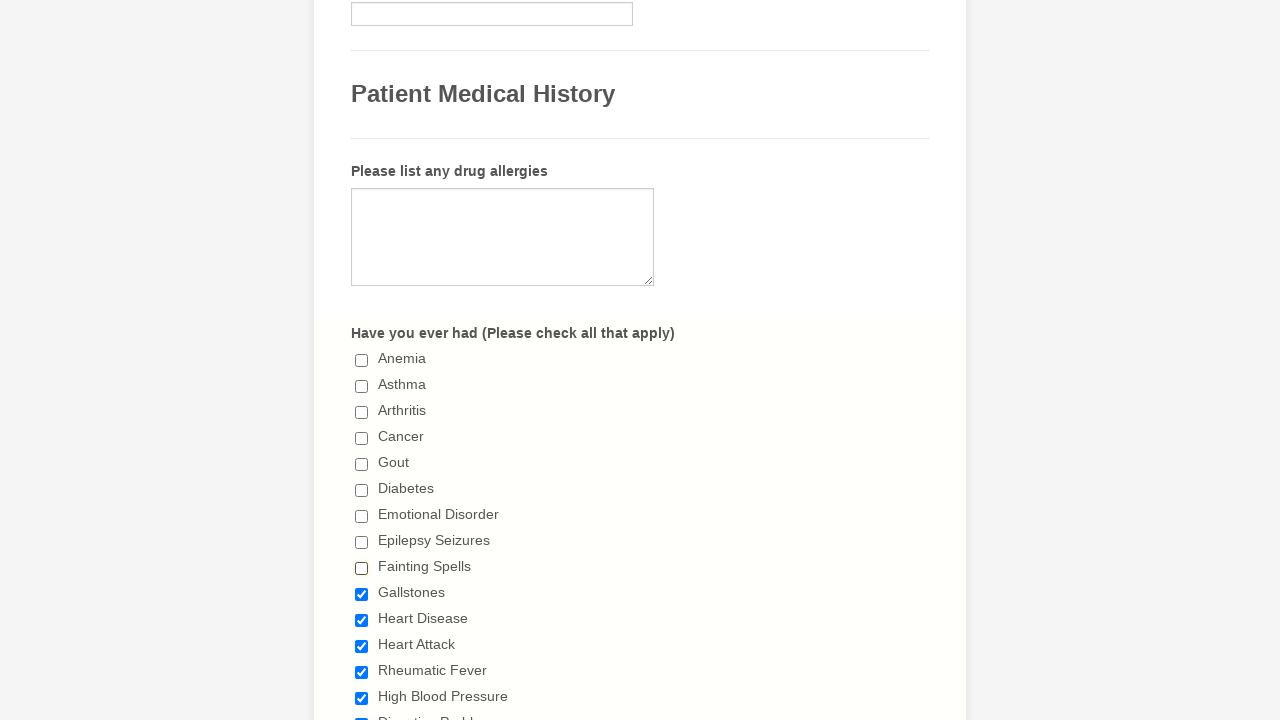

Verified checkbox 9 is unchecked
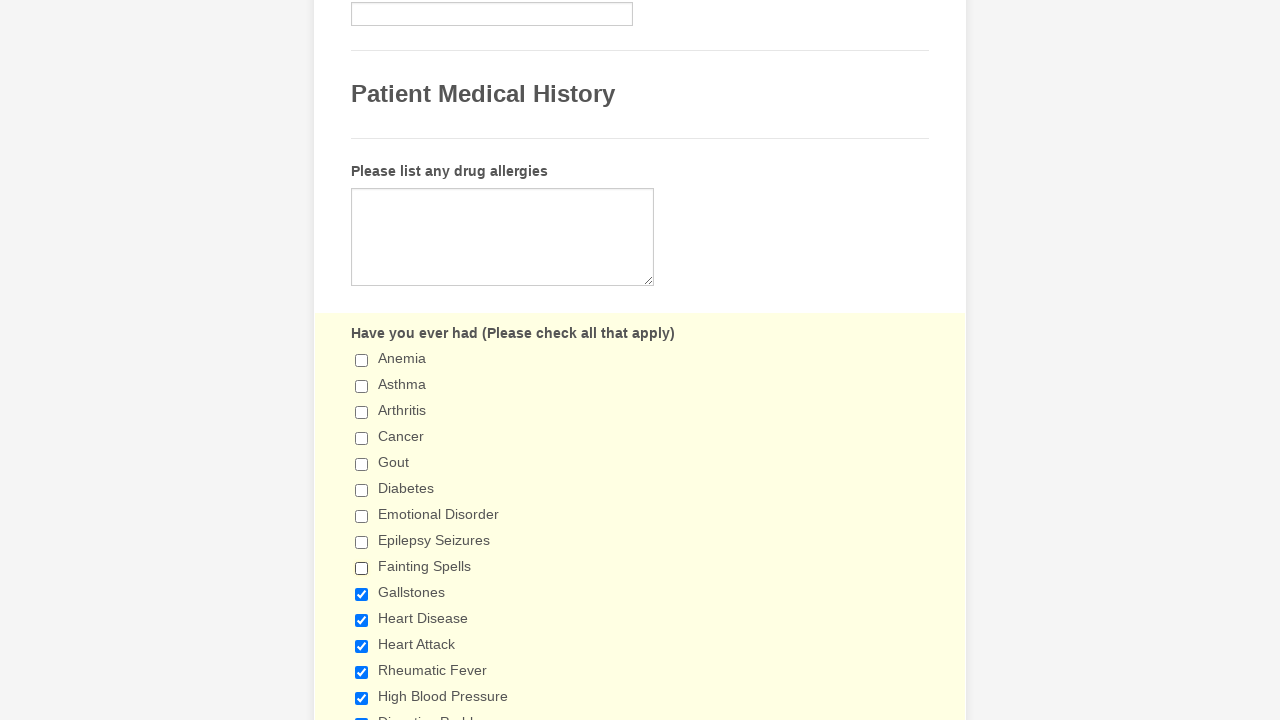

Deselected checkbox 10 of 29 at (362, 594) on xpath=//label[contains(text(),'Have you ever had')]/following-sibling::div//inpu
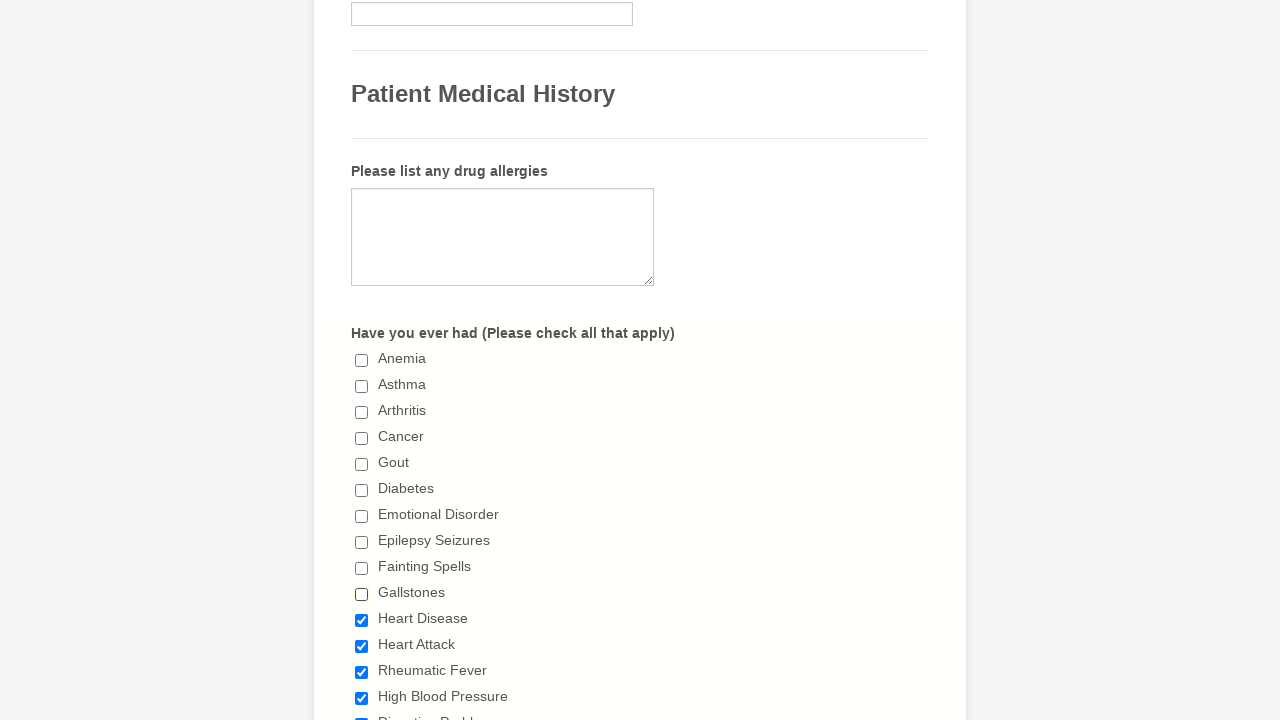

Verified checkbox 10 is unchecked
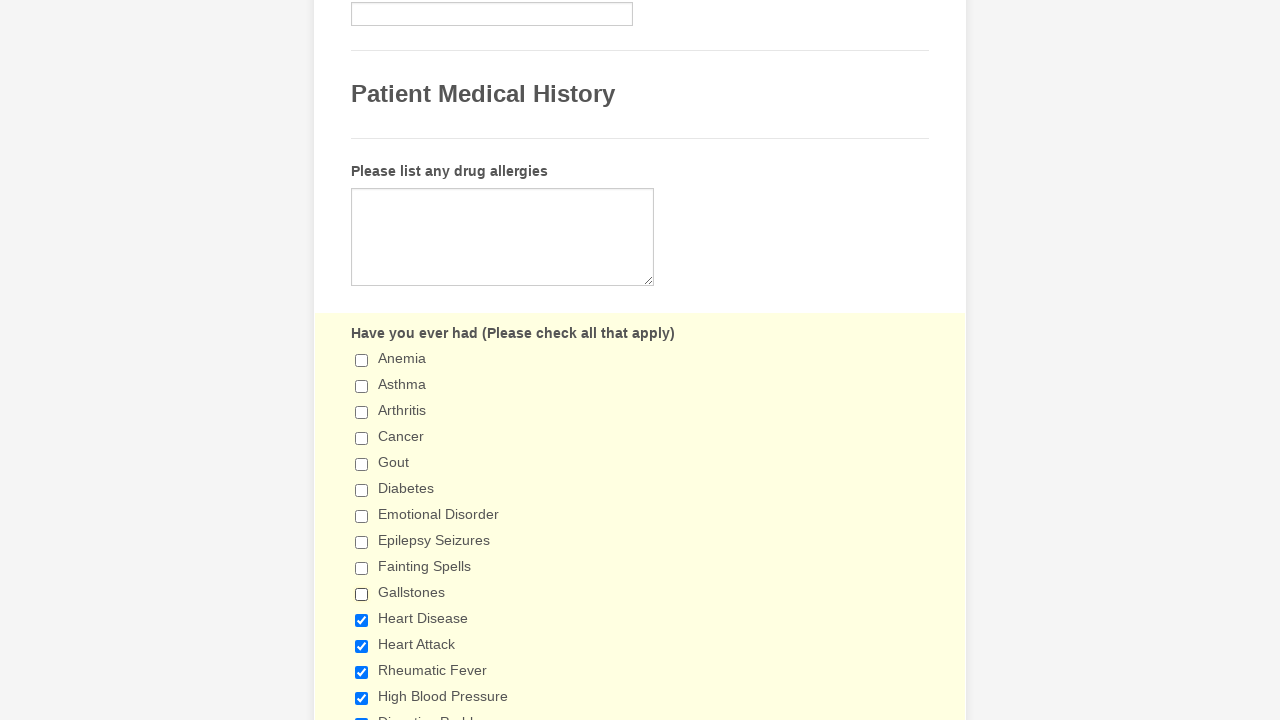

Deselected checkbox 11 of 29 at (362, 620) on xpath=//label[contains(text(),'Have you ever had')]/following-sibling::div//inpu
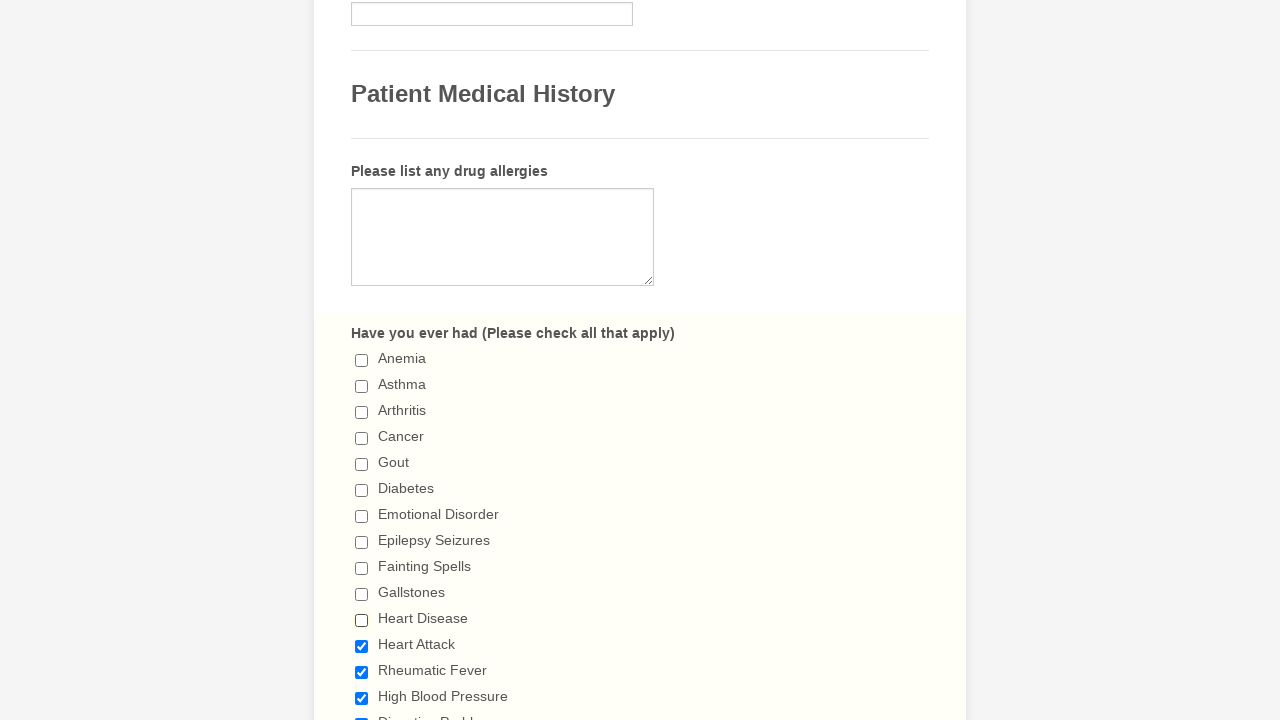

Verified checkbox 11 is unchecked
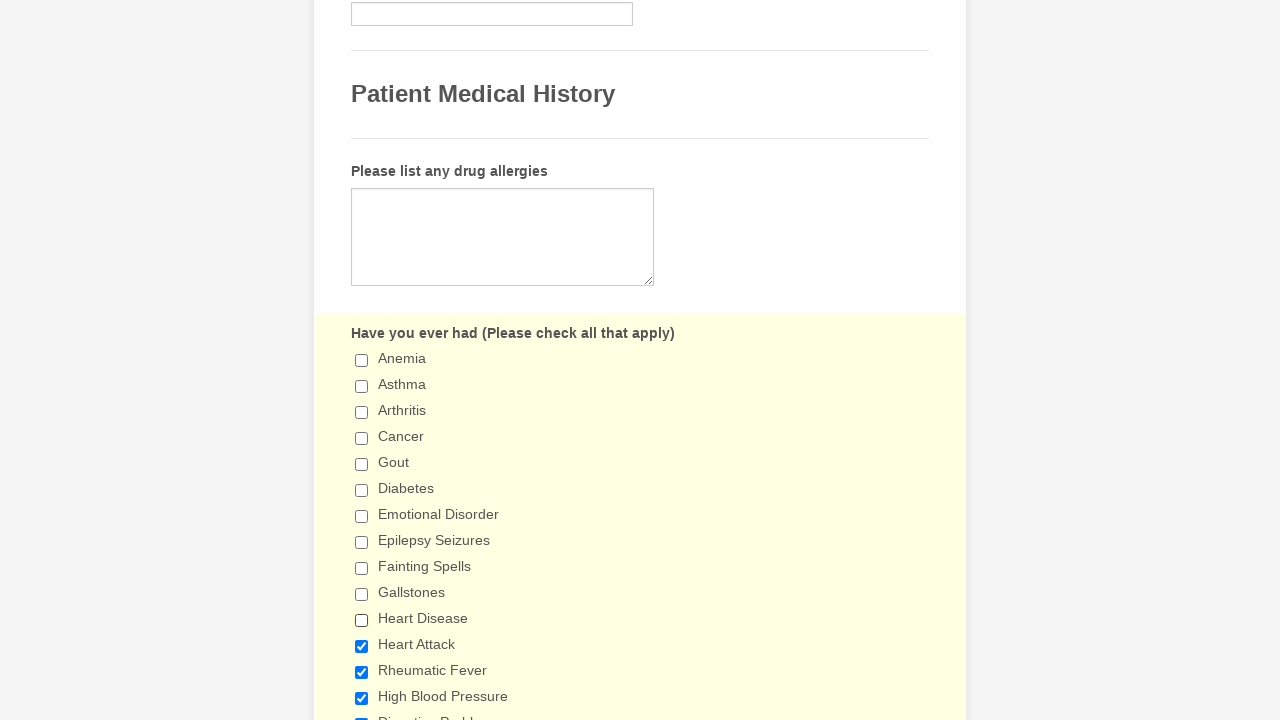

Deselected checkbox 12 of 29 at (362, 646) on xpath=//label[contains(text(),'Have you ever had')]/following-sibling::div//inpu
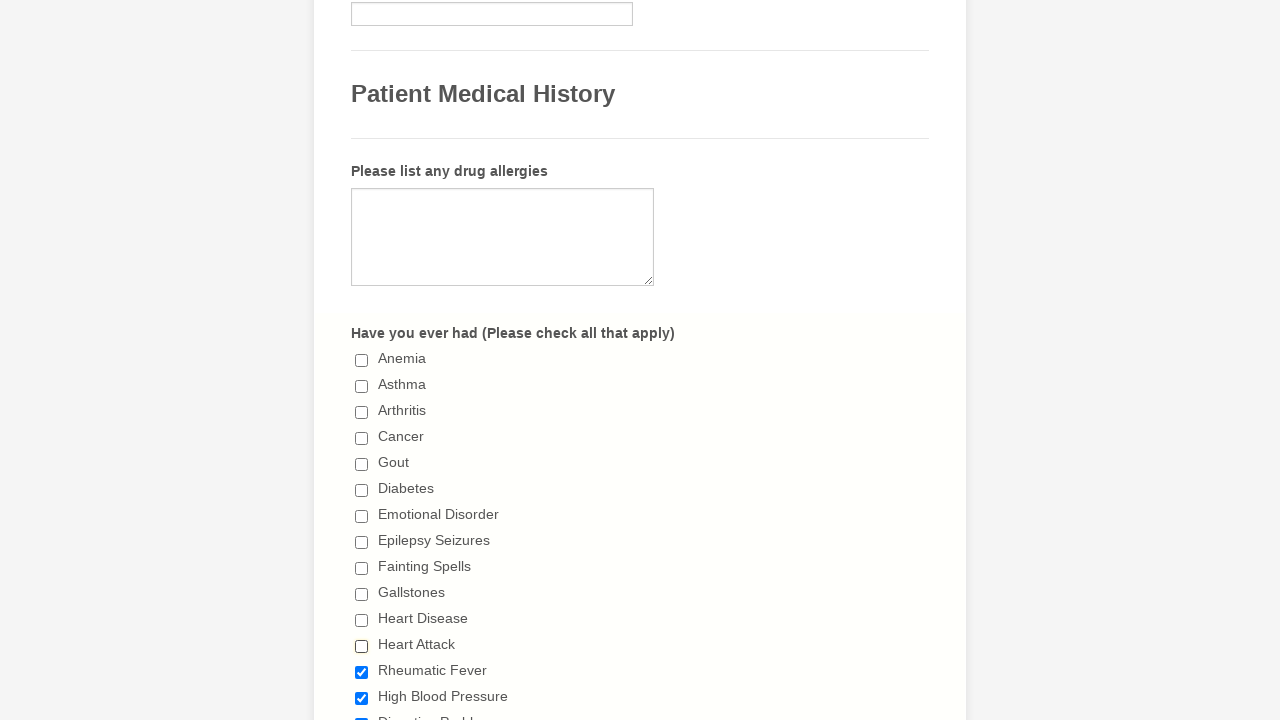

Verified checkbox 12 is unchecked
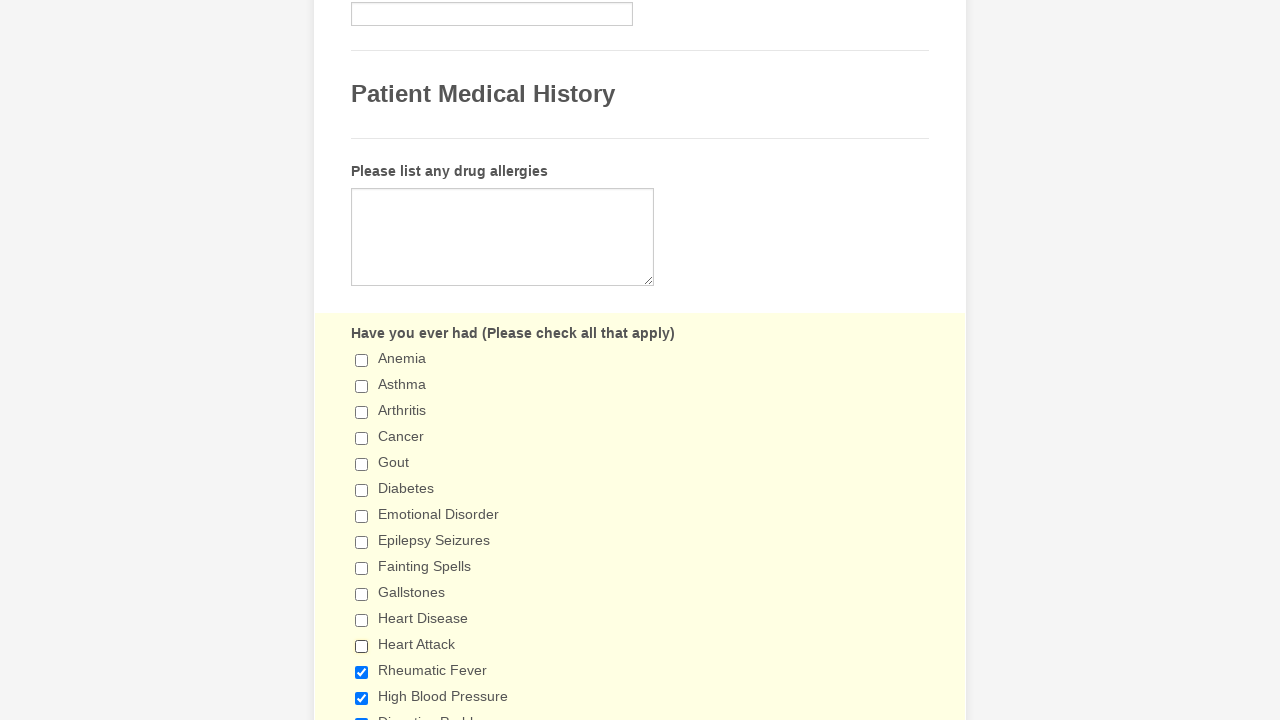

Deselected checkbox 13 of 29 at (362, 672) on xpath=//label[contains(text(),'Have you ever had')]/following-sibling::div//inpu
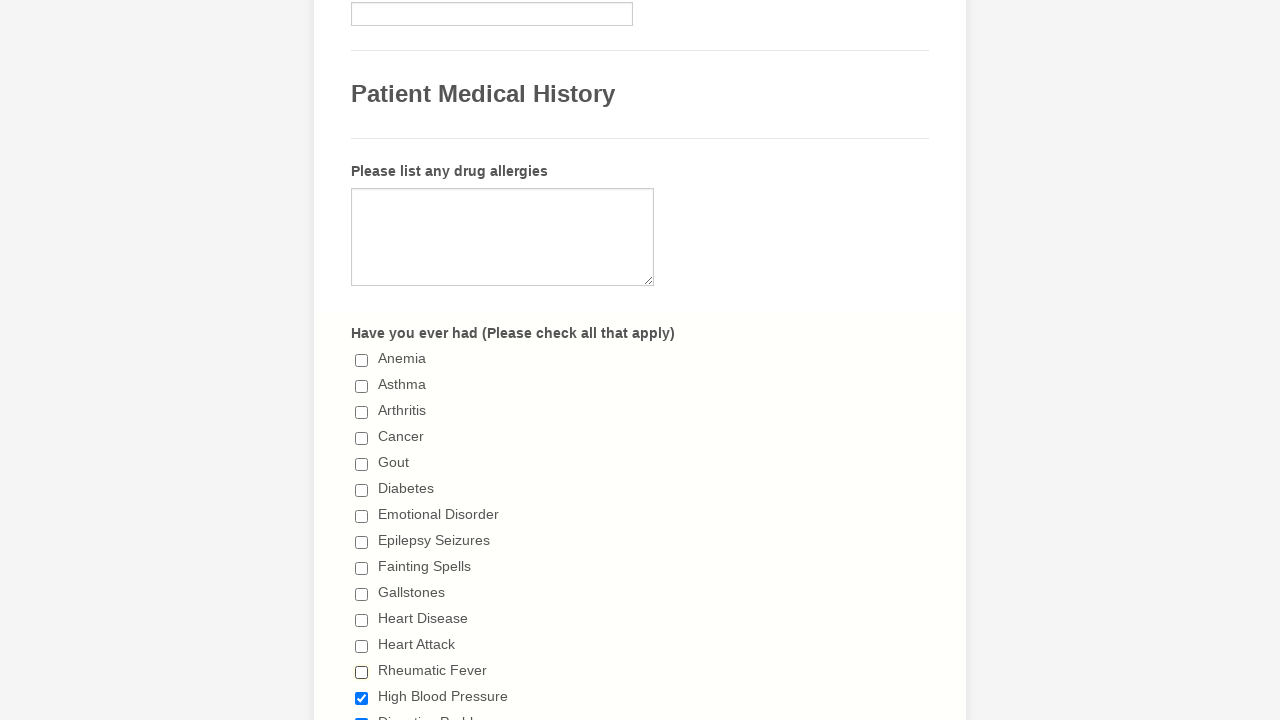

Verified checkbox 13 is unchecked
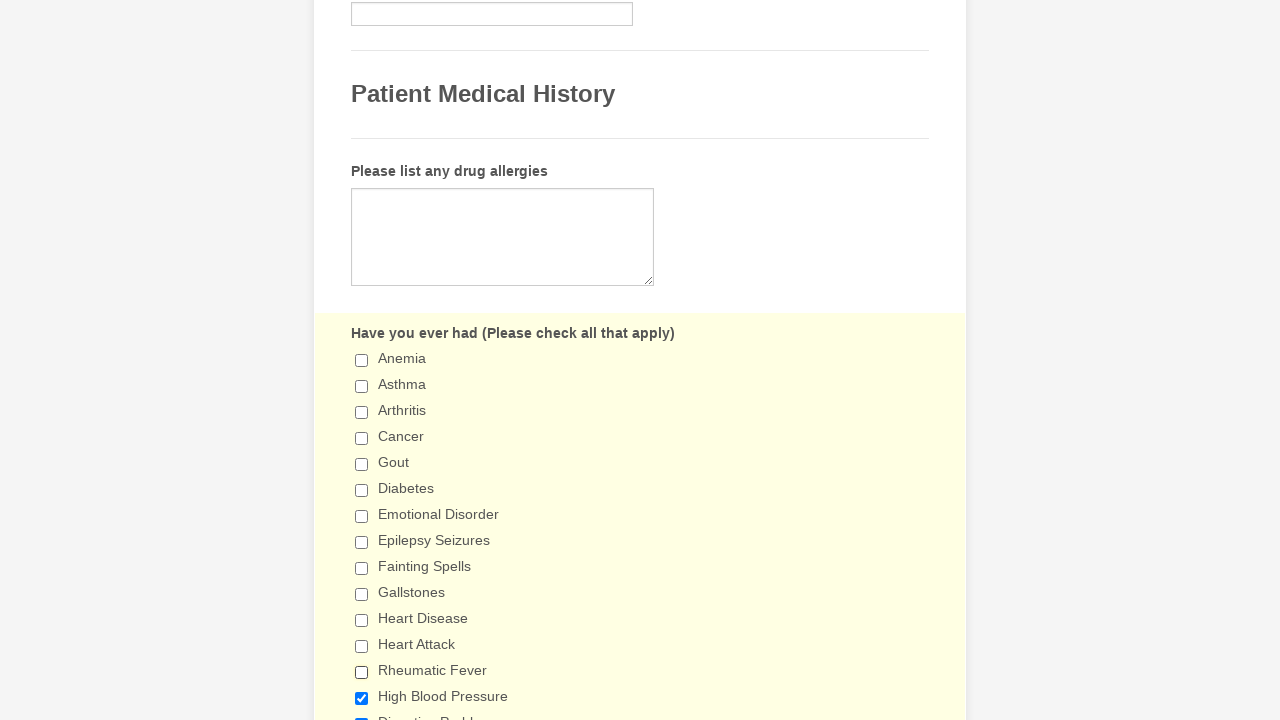

Deselected checkbox 14 of 29 at (362, 698) on xpath=//label[contains(text(),'Have you ever had')]/following-sibling::div//inpu
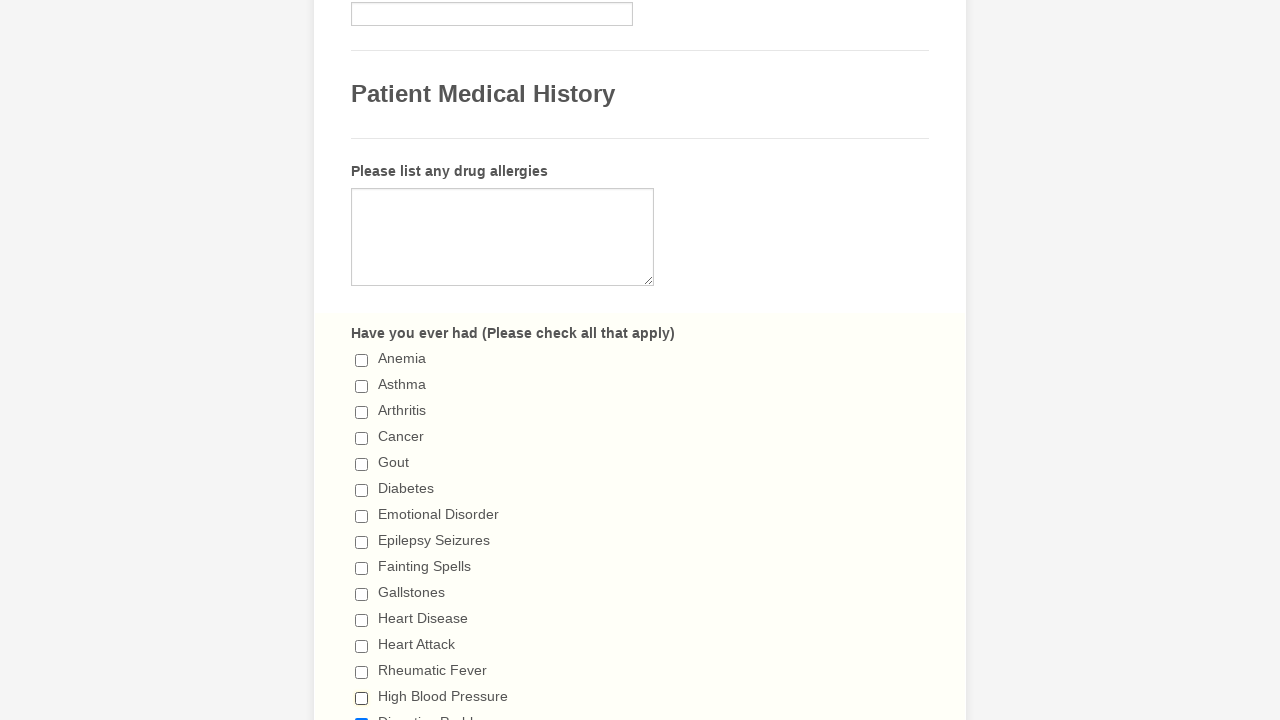

Verified checkbox 14 is unchecked
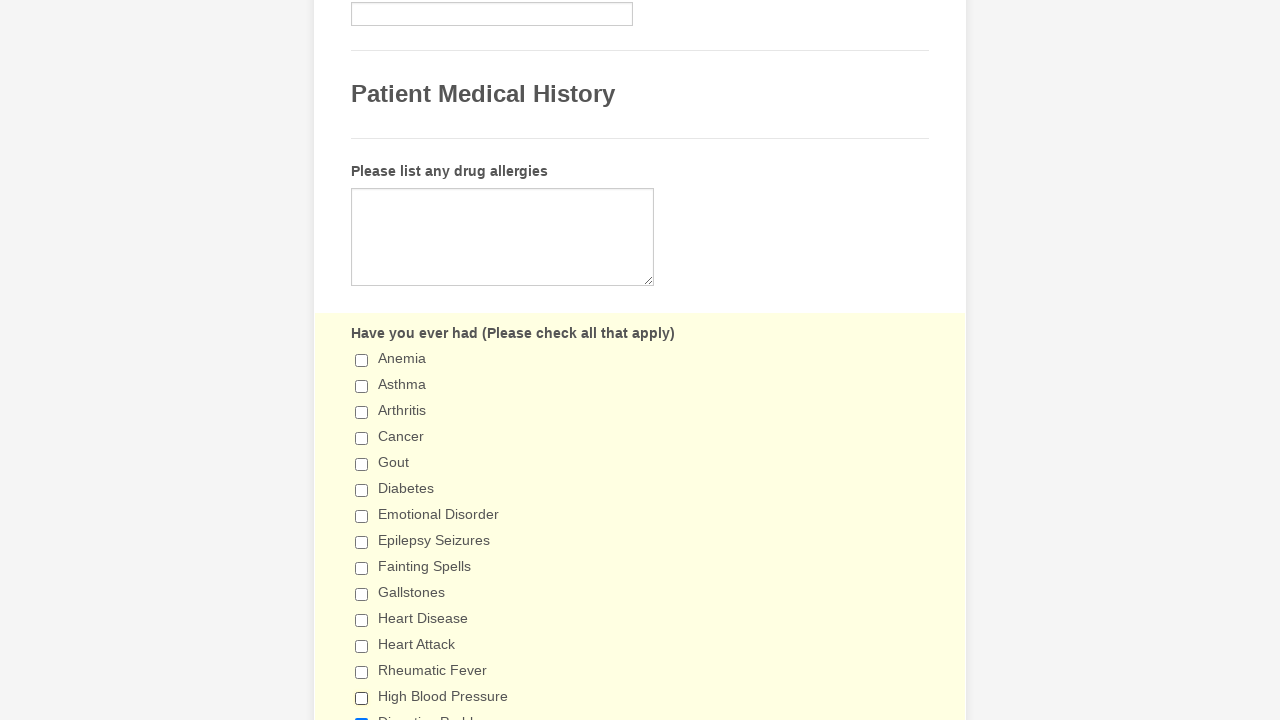

Deselected checkbox 15 of 29 at (362, 714) on xpath=//label[contains(text(),'Have you ever had')]/following-sibling::div//inpu
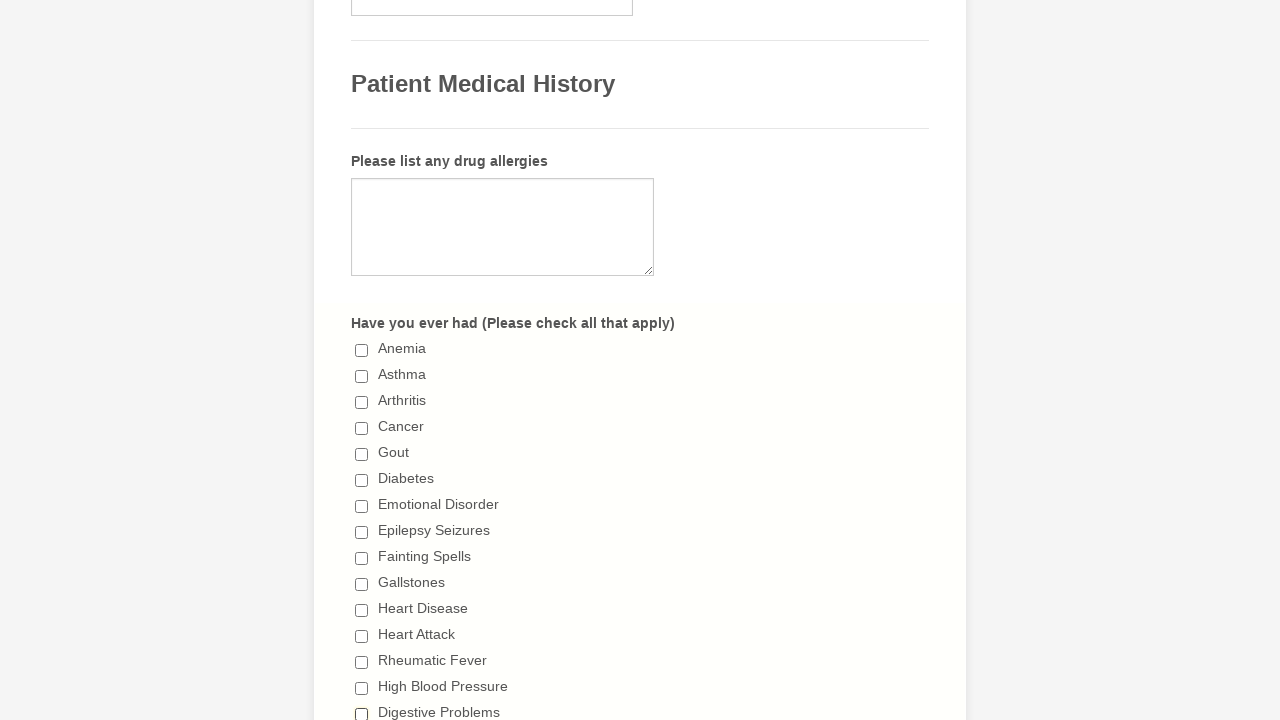

Verified checkbox 15 is unchecked
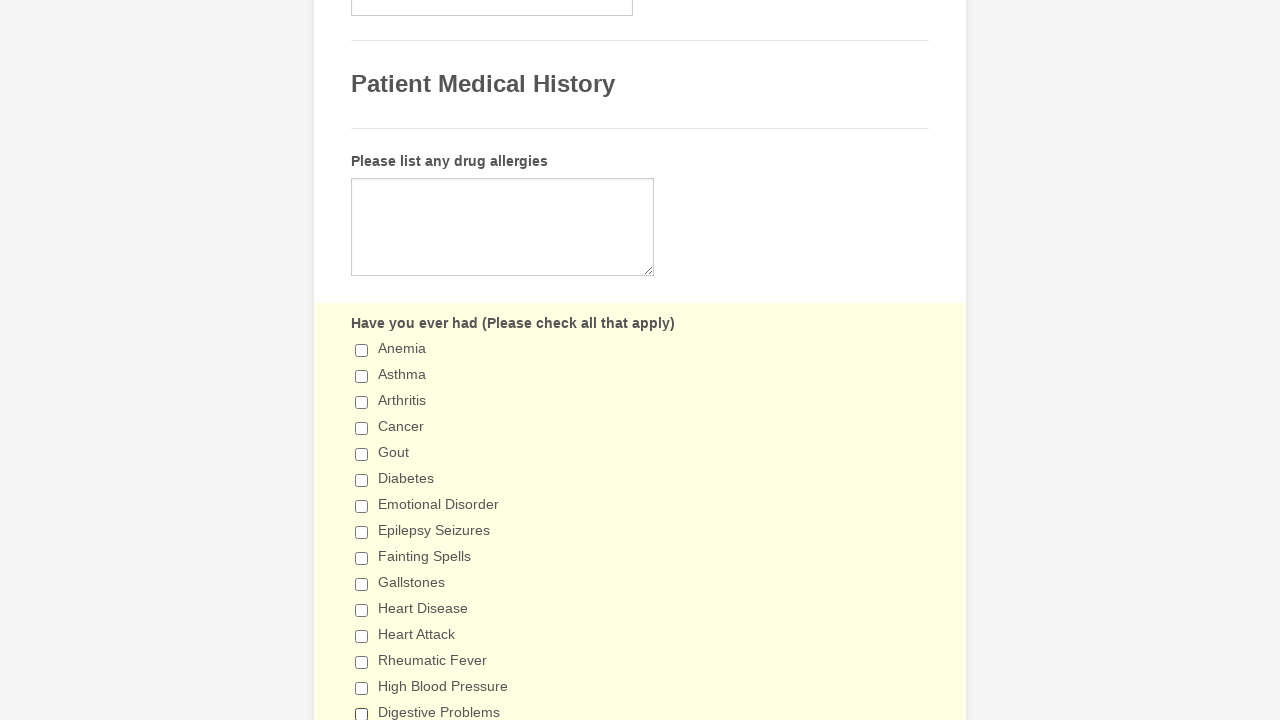

Deselected checkbox 16 of 29 at (362, 360) on xpath=//label[contains(text(),'Have you ever had')]/following-sibling::div//inpu
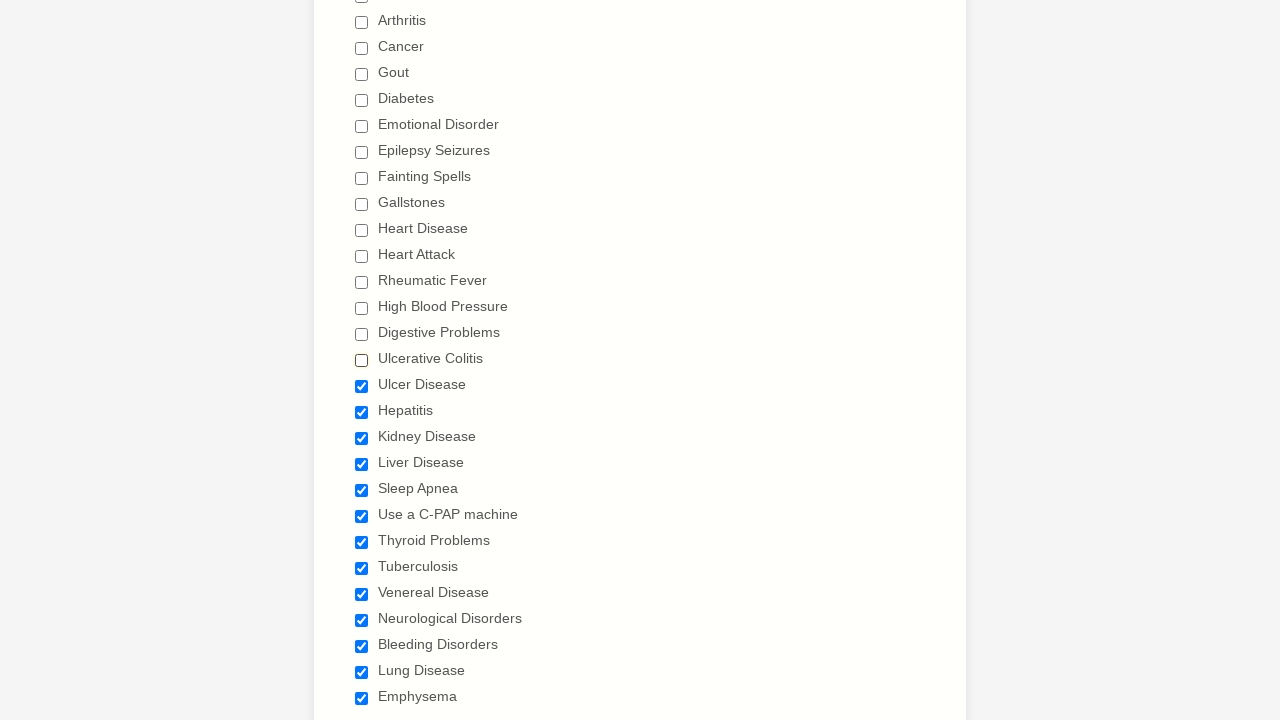

Verified checkbox 16 is unchecked
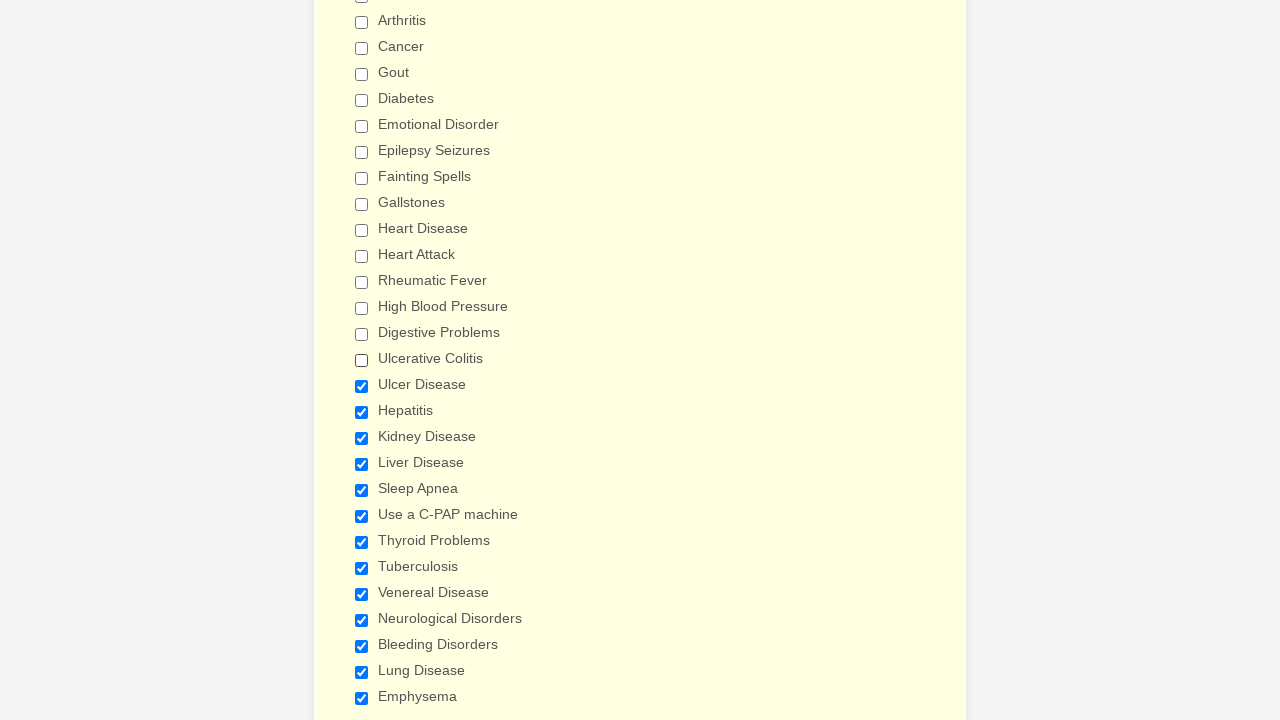

Deselected checkbox 17 of 29 at (362, 386) on xpath=//label[contains(text(),'Have you ever had')]/following-sibling::div//inpu
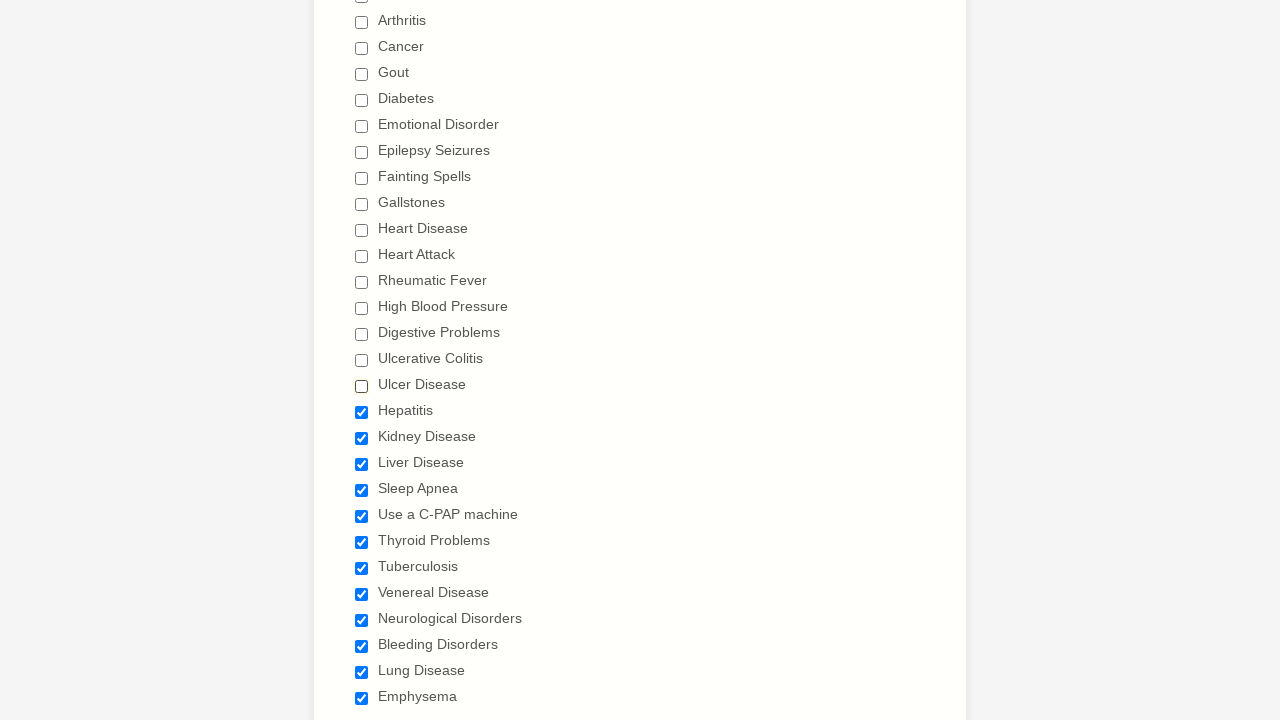

Verified checkbox 17 is unchecked
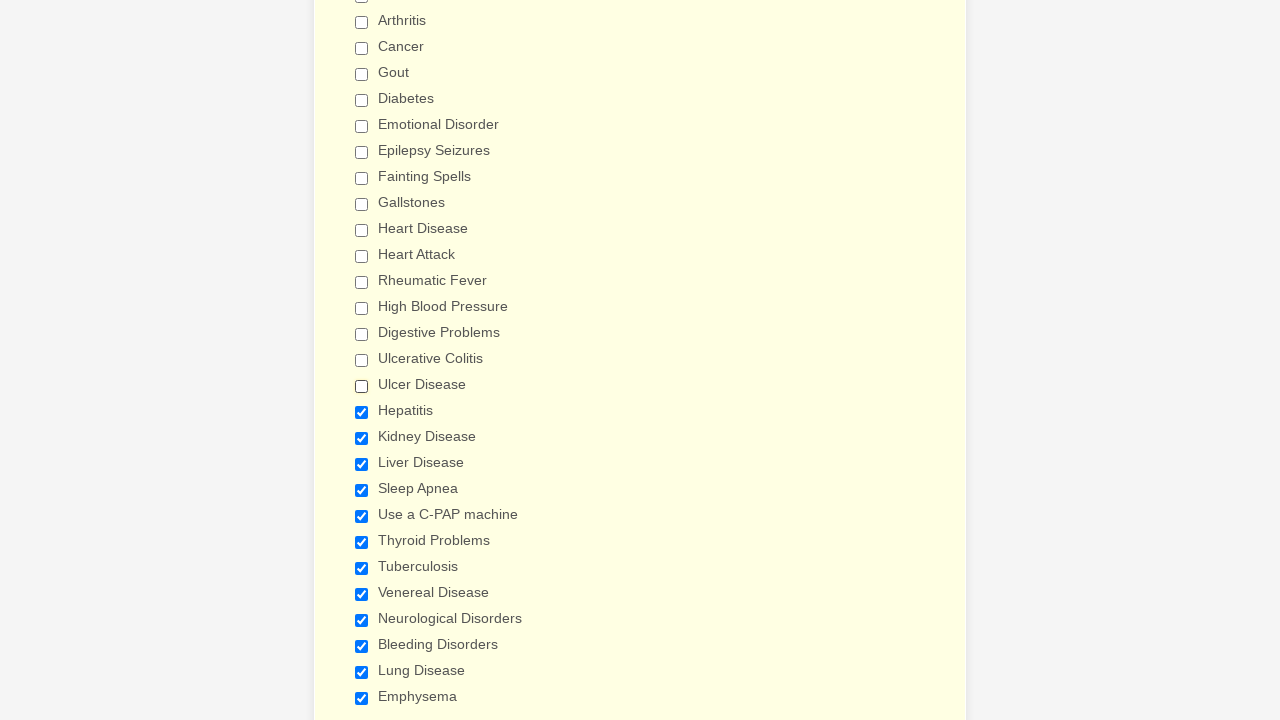

Deselected checkbox 18 of 29 at (362, 412) on xpath=//label[contains(text(),'Have you ever had')]/following-sibling::div//inpu
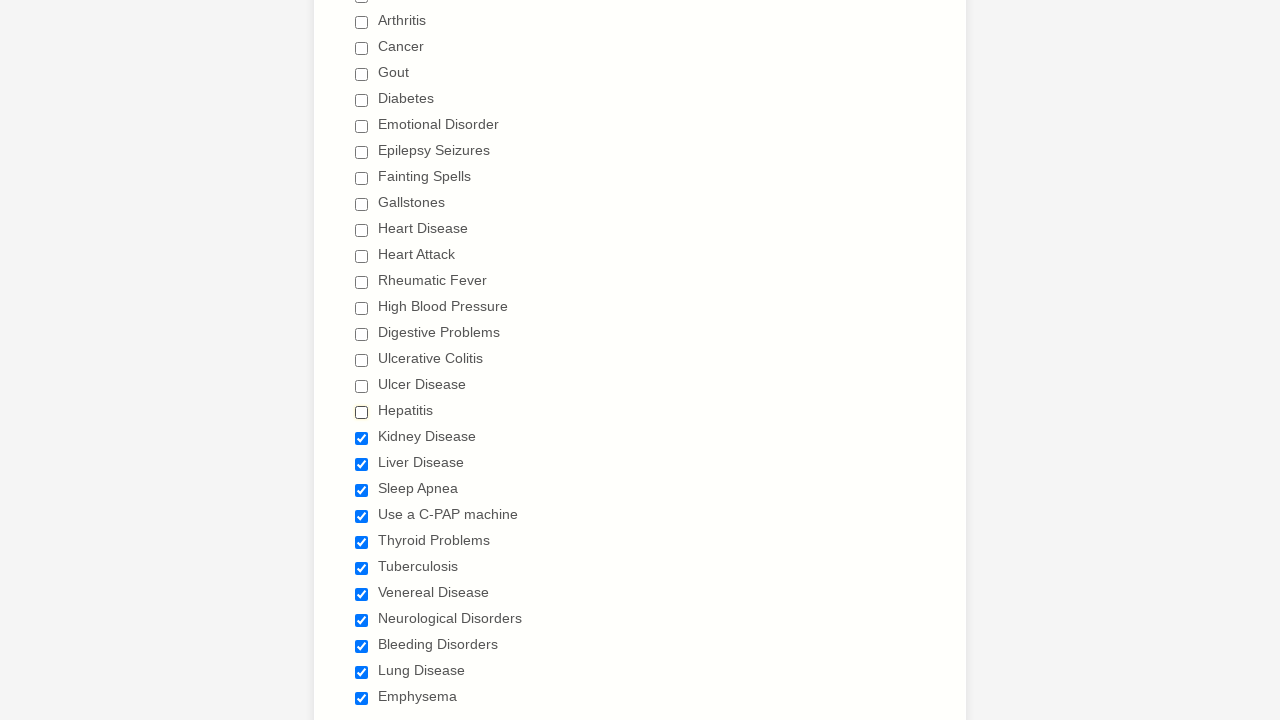

Verified checkbox 18 is unchecked
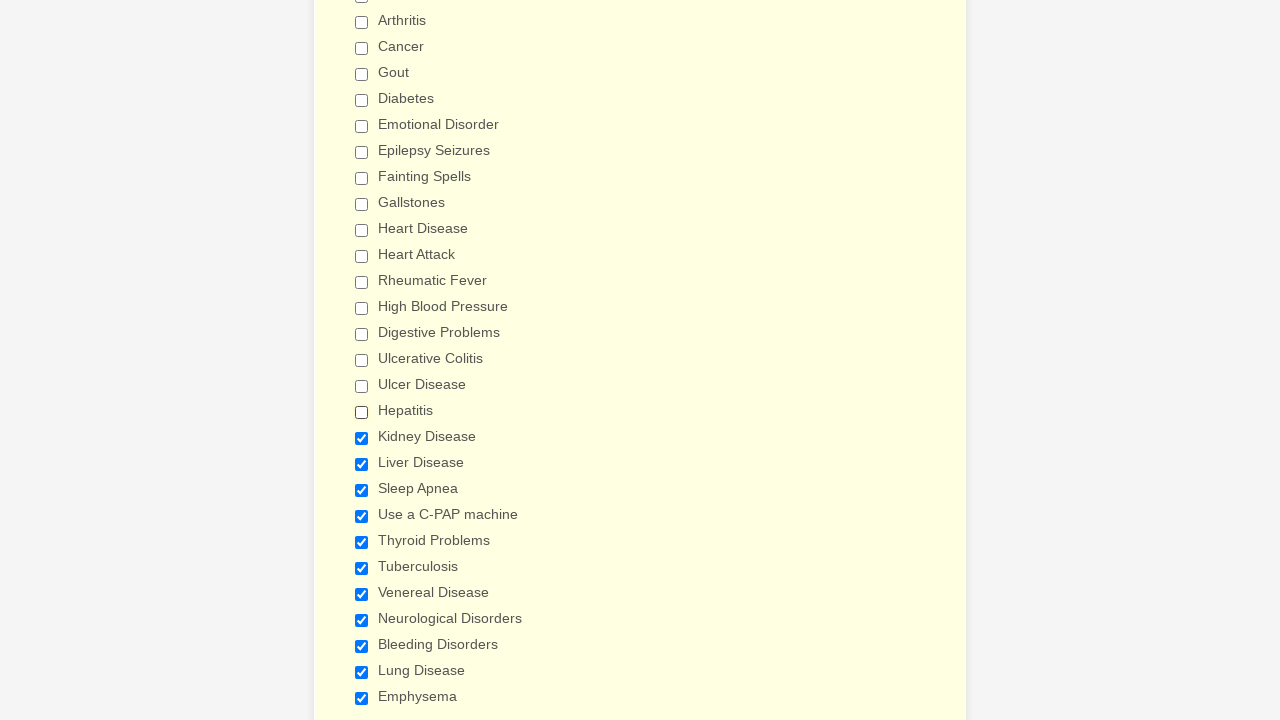

Deselected checkbox 19 of 29 at (362, 438) on xpath=//label[contains(text(),'Have you ever had')]/following-sibling::div//inpu
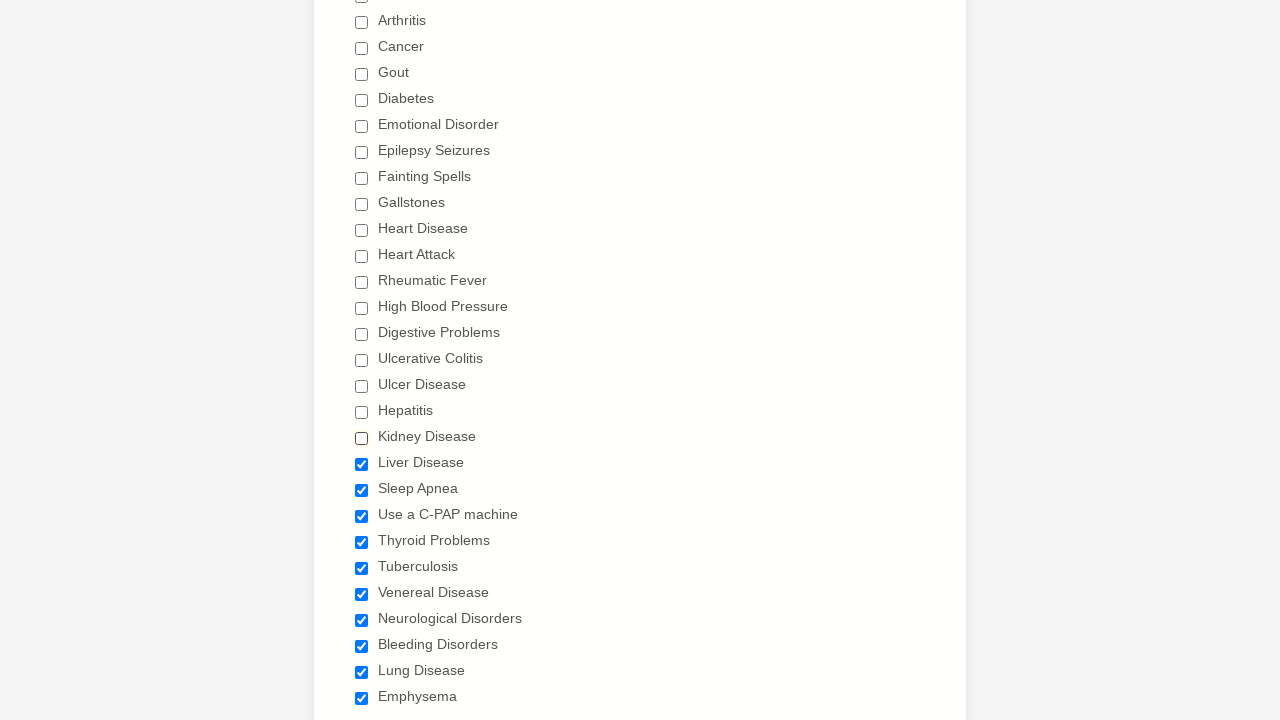

Verified checkbox 19 is unchecked
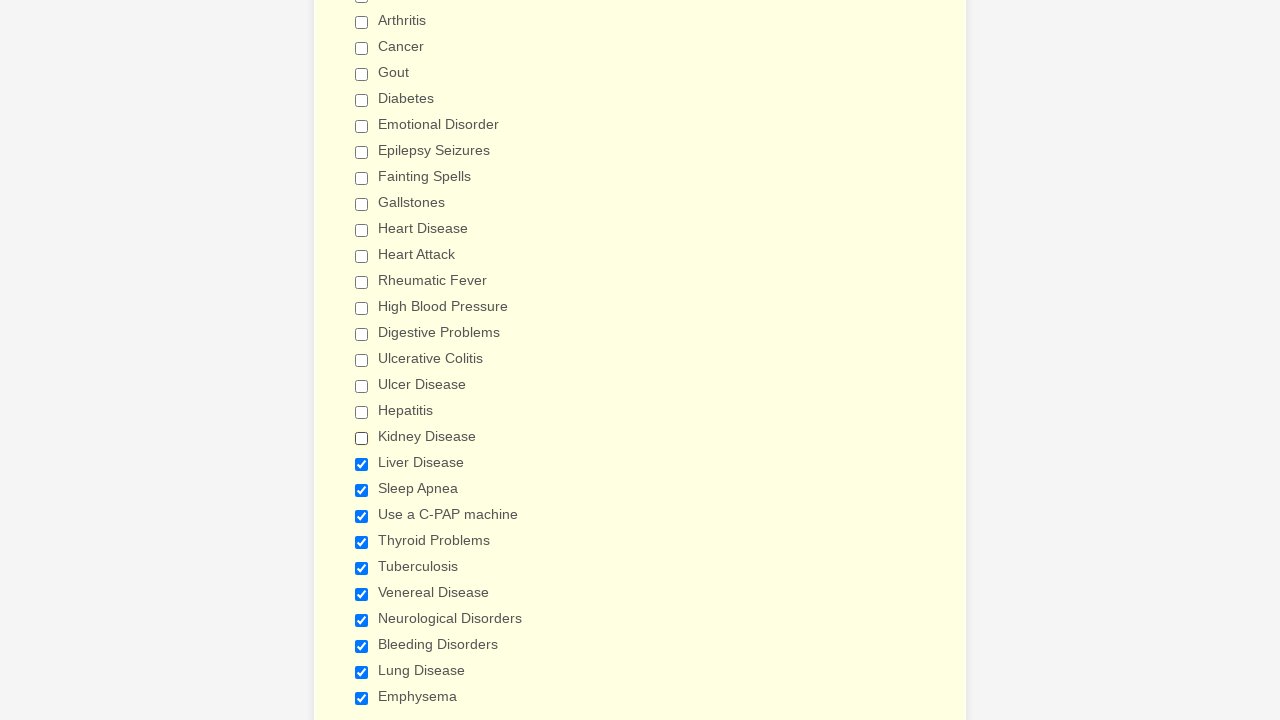

Deselected checkbox 20 of 29 at (362, 464) on xpath=//label[contains(text(),'Have you ever had')]/following-sibling::div//inpu
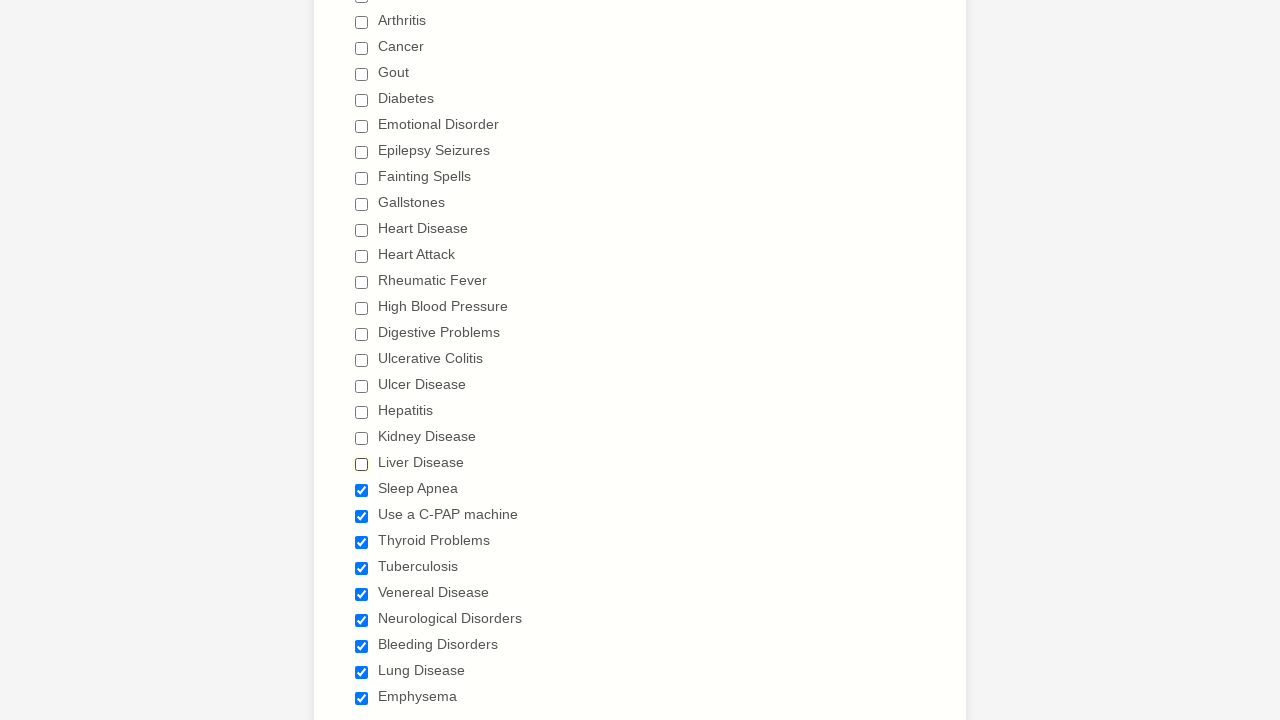

Verified checkbox 20 is unchecked
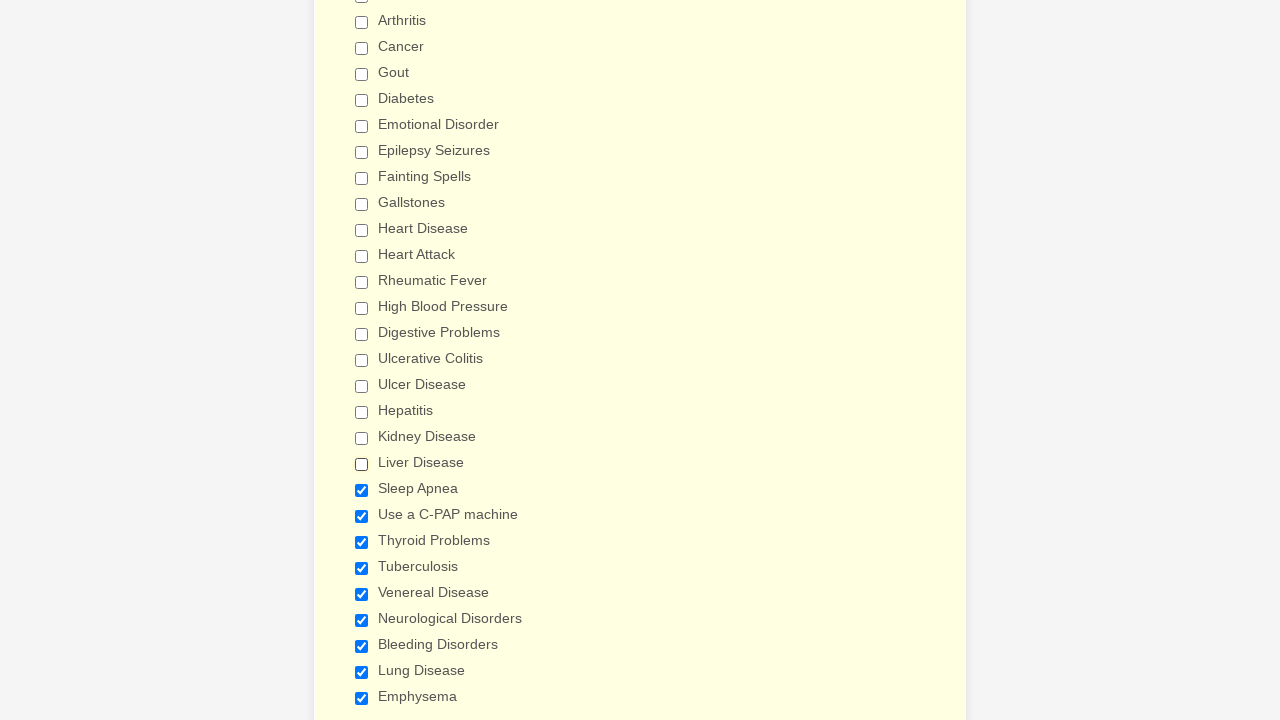

Deselected checkbox 21 of 29 at (362, 490) on xpath=//label[contains(text(),'Have you ever had')]/following-sibling::div//inpu
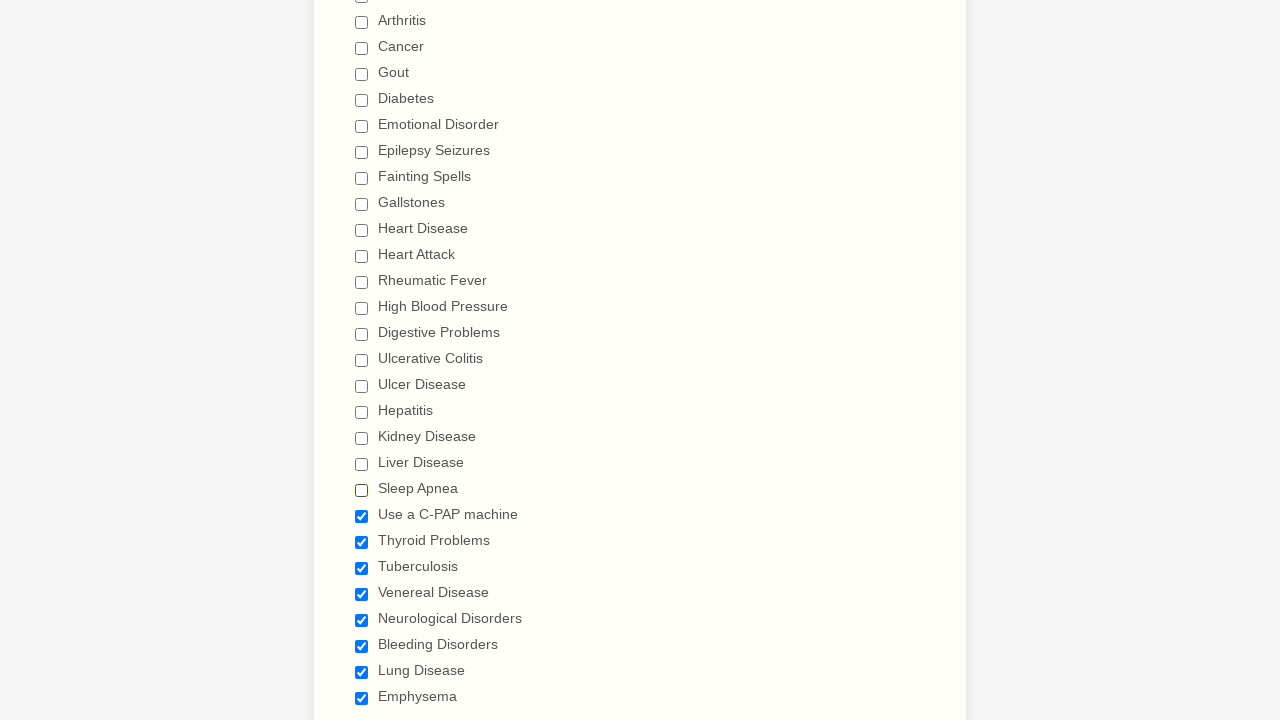

Verified checkbox 21 is unchecked
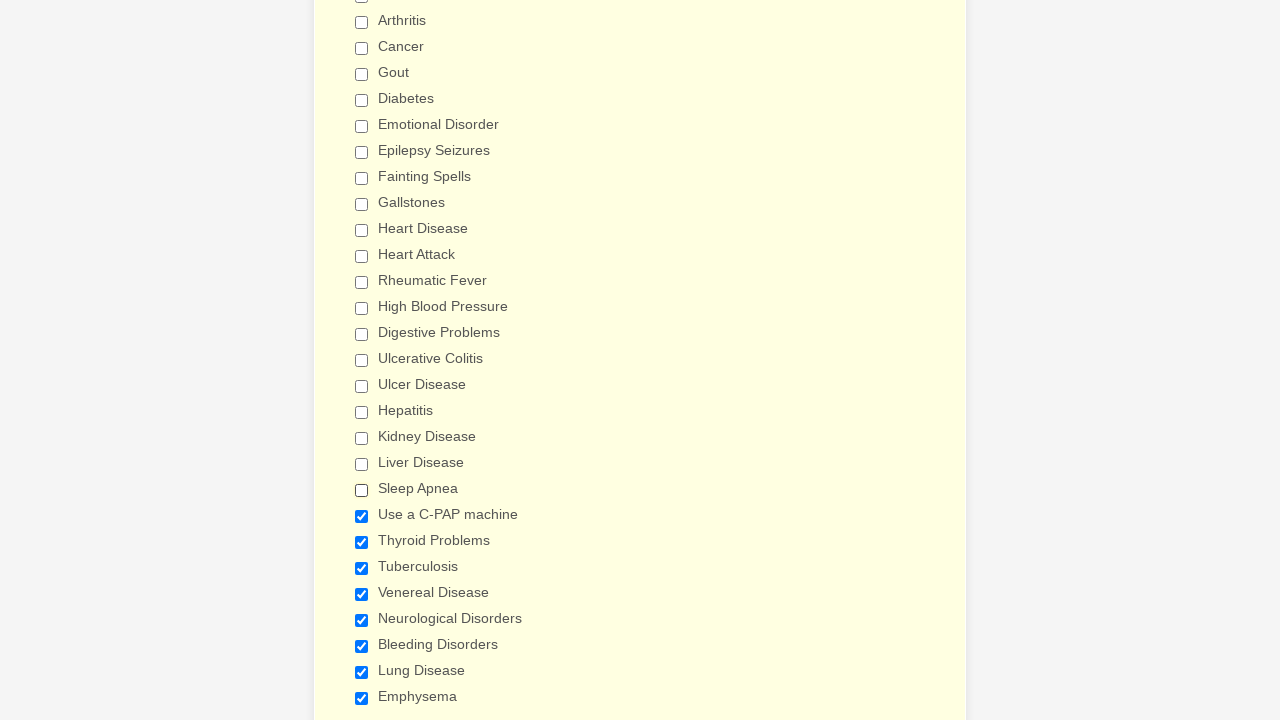

Deselected checkbox 22 of 29 at (362, 516) on xpath=//label[contains(text(),'Have you ever had')]/following-sibling::div//inpu
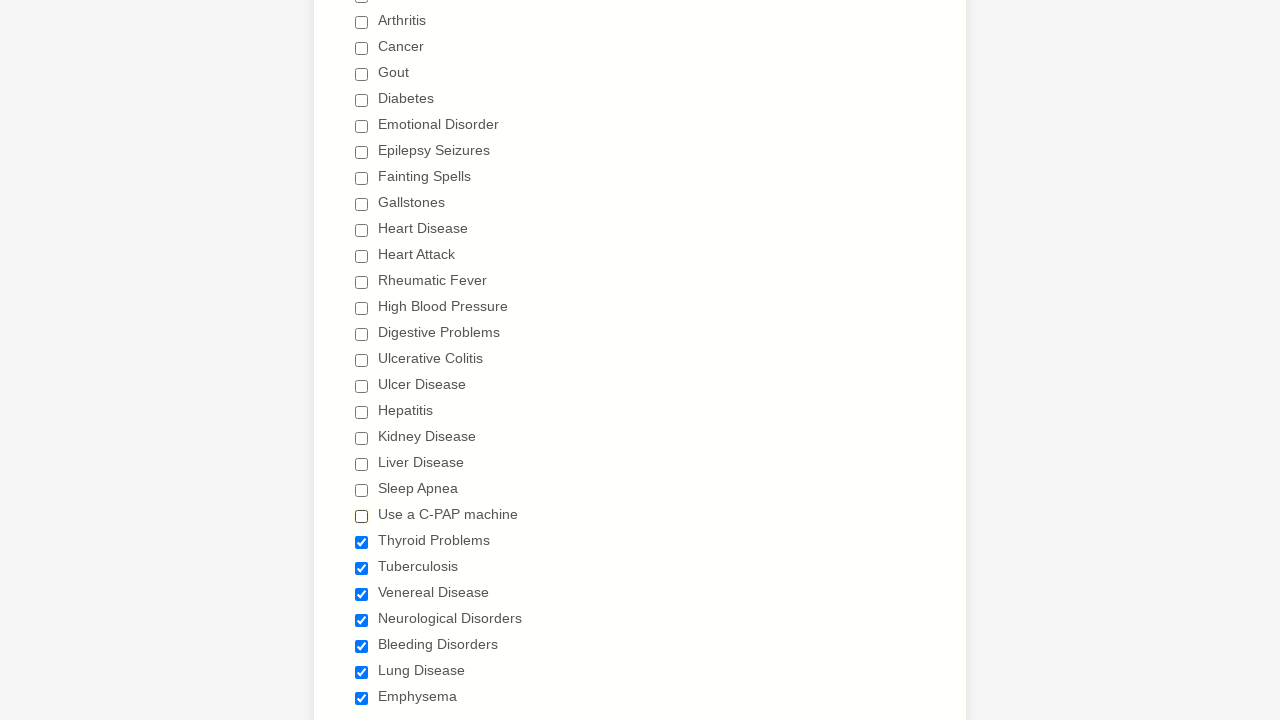

Verified checkbox 22 is unchecked
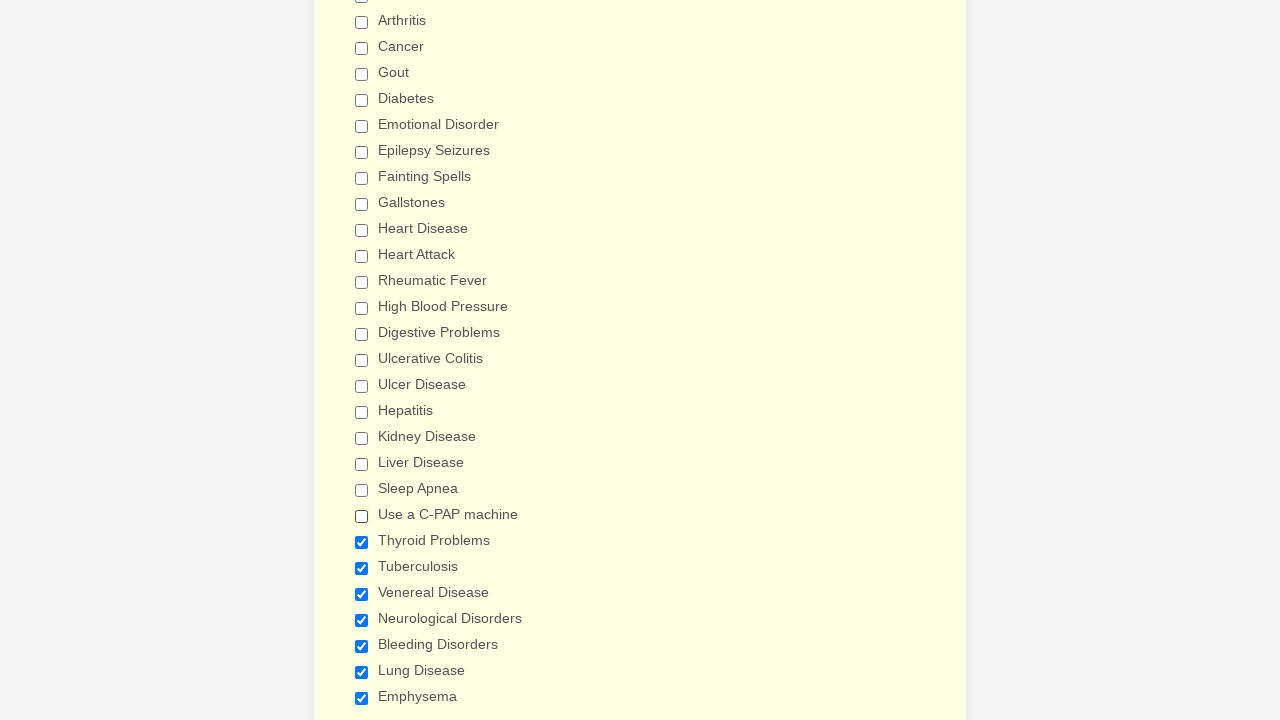

Deselected checkbox 23 of 29 at (362, 542) on xpath=//label[contains(text(),'Have you ever had')]/following-sibling::div//inpu
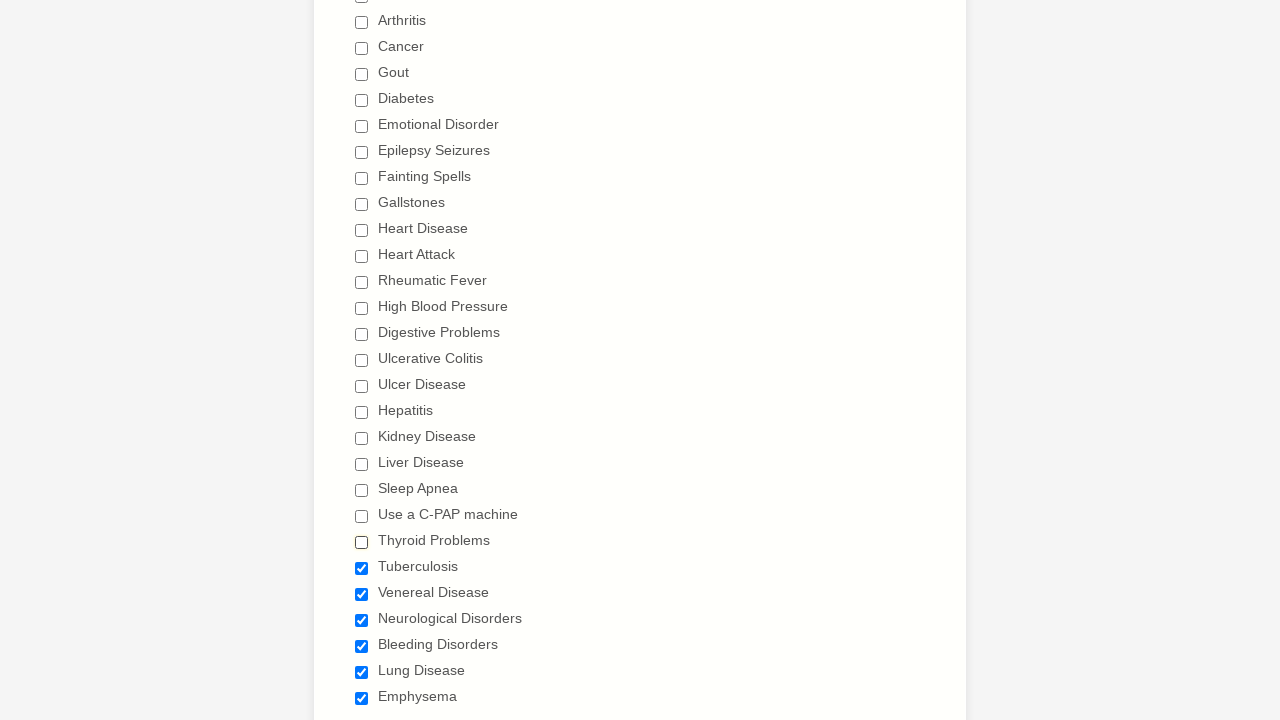

Verified checkbox 23 is unchecked
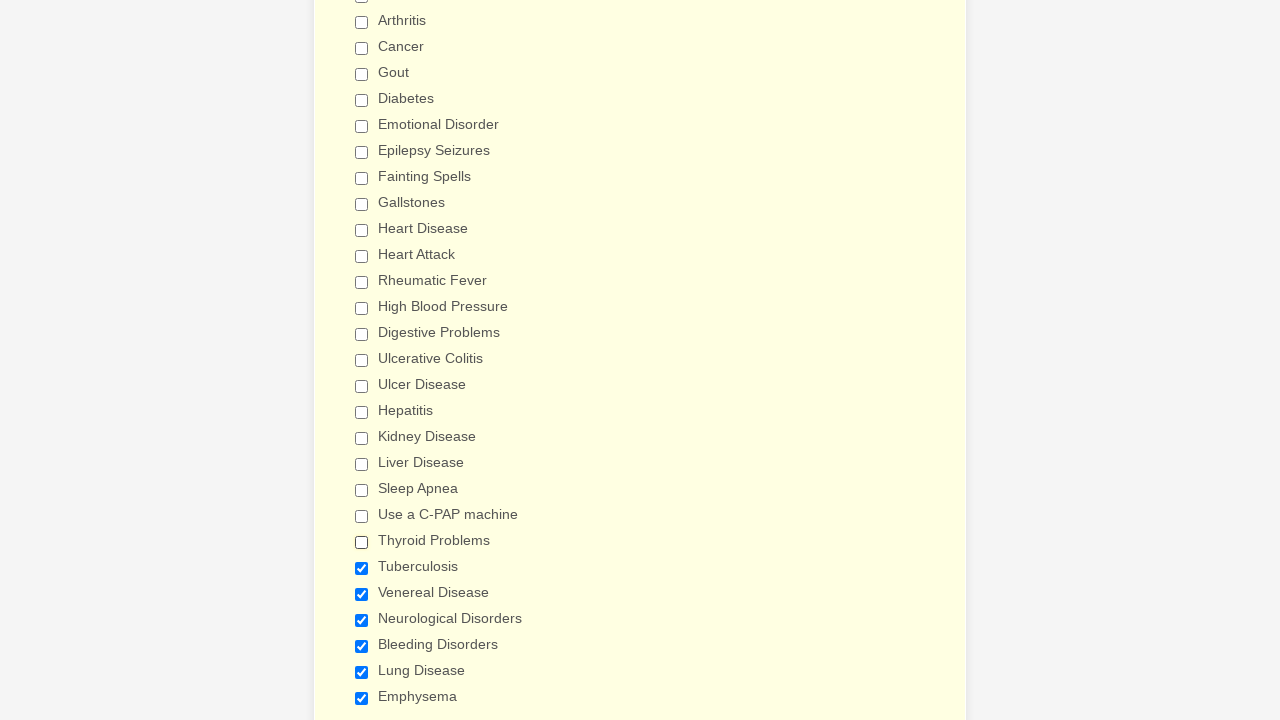

Deselected checkbox 24 of 29 at (362, 568) on xpath=//label[contains(text(),'Have you ever had')]/following-sibling::div//inpu
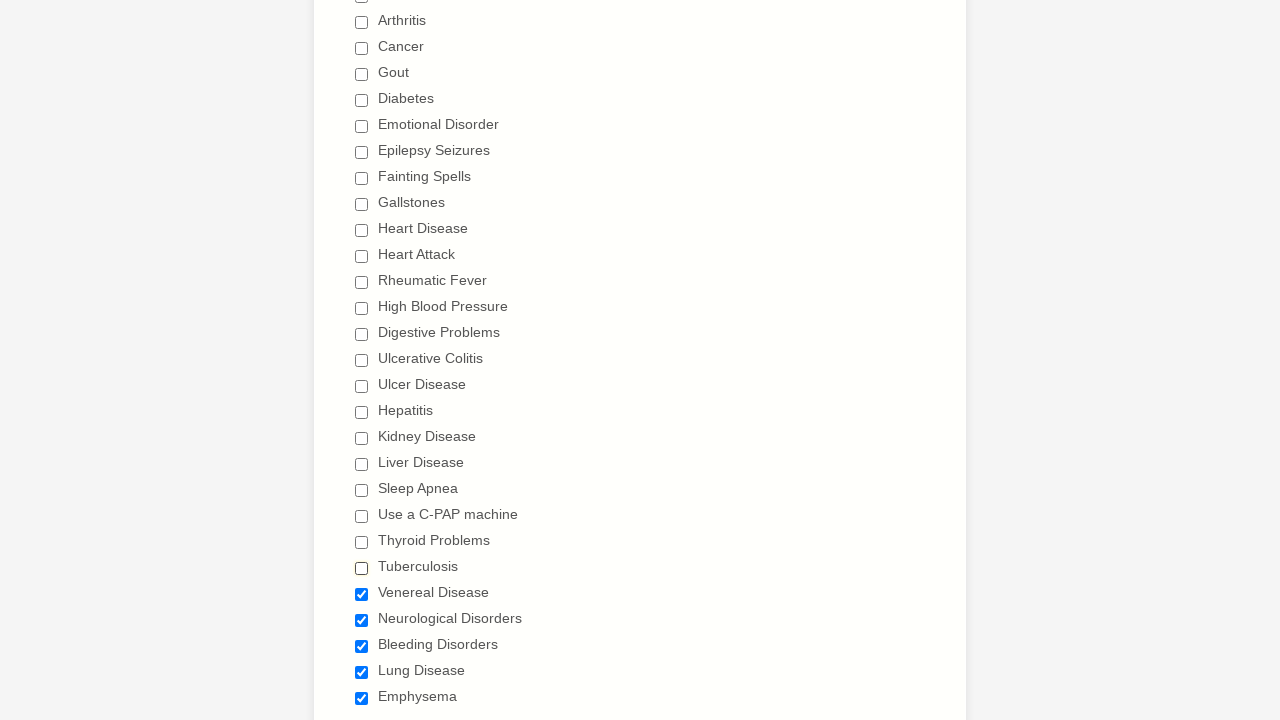

Verified checkbox 24 is unchecked
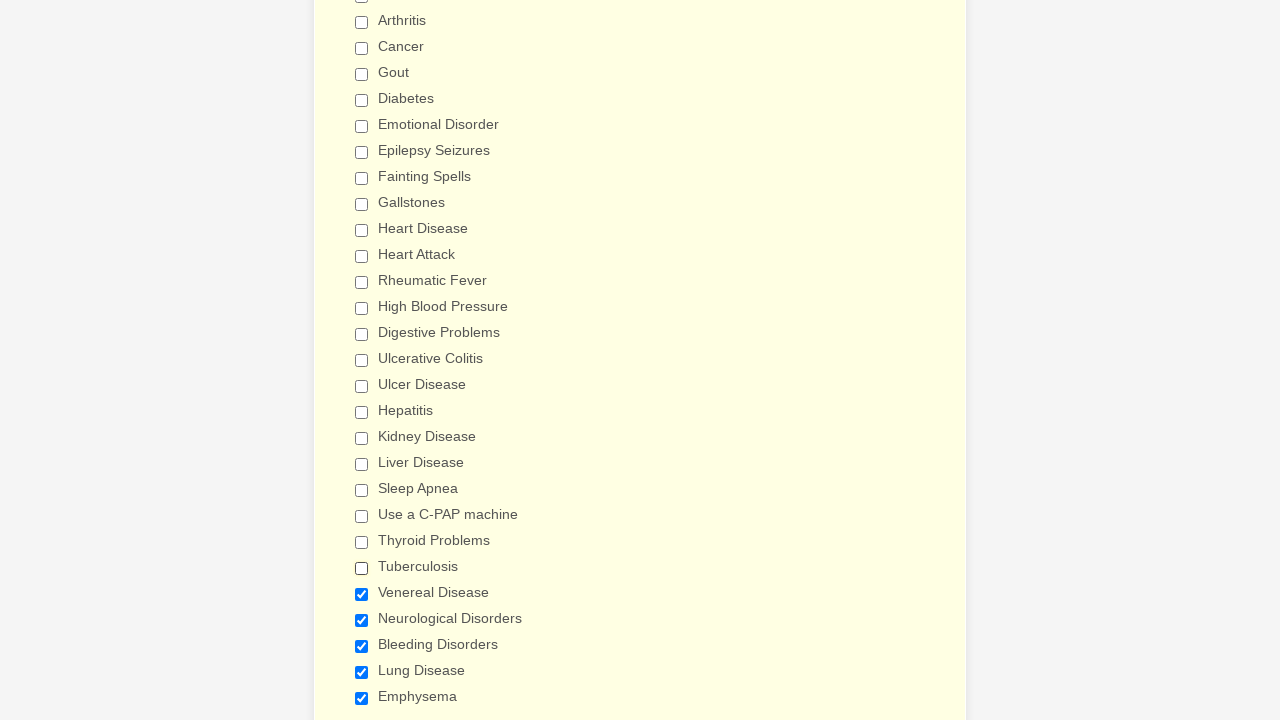

Deselected checkbox 25 of 29 at (362, 594) on xpath=//label[contains(text(),'Have you ever had')]/following-sibling::div//inpu
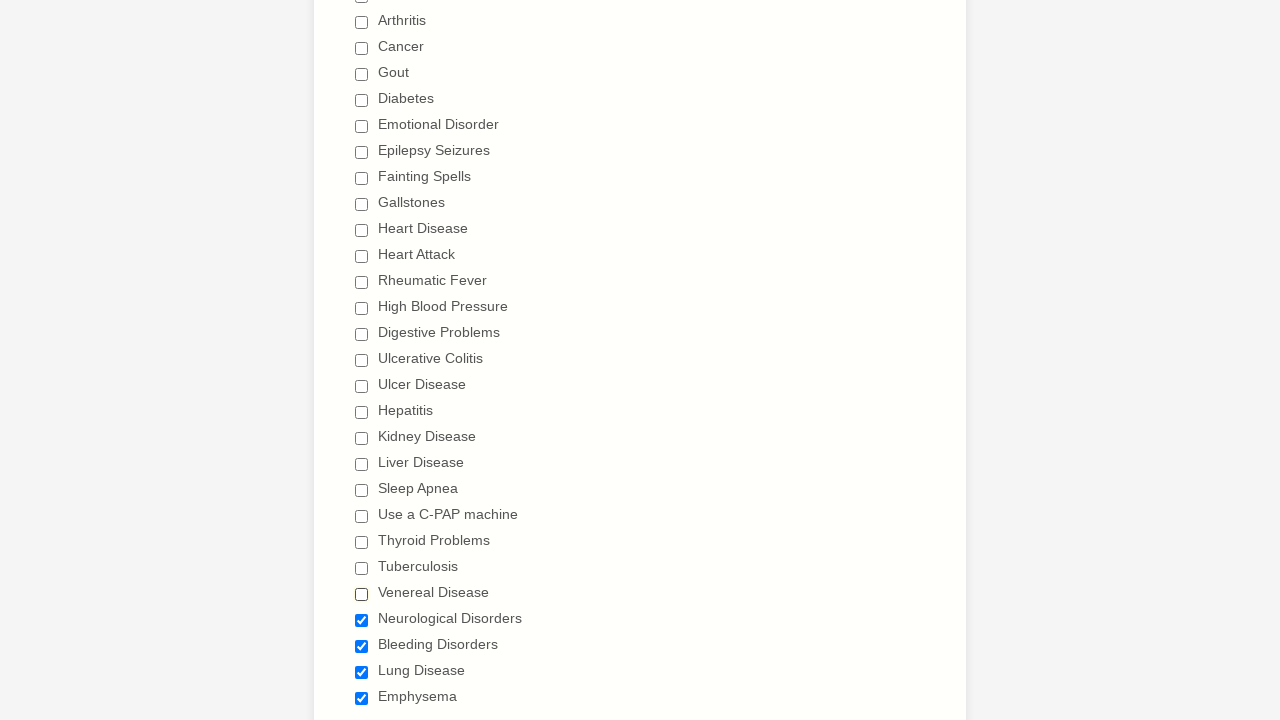

Verified checkbox 25 is unchecked
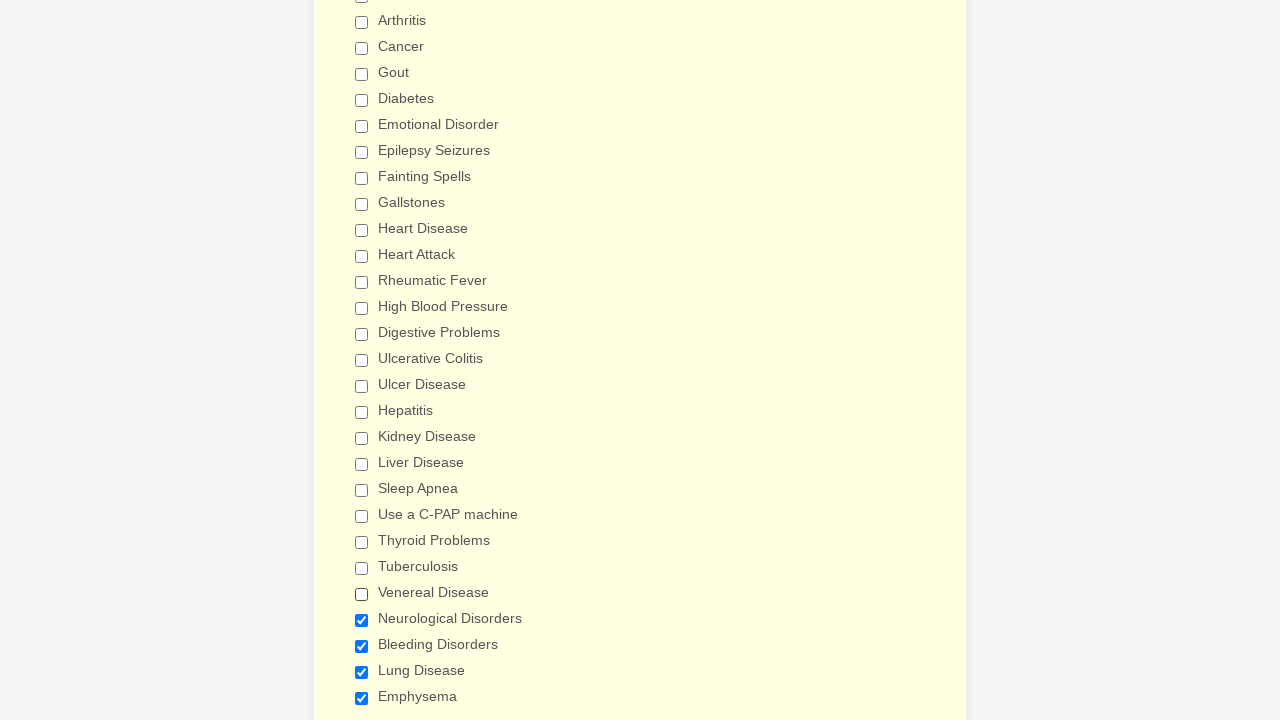

Deselected checkbox 26 of 29 at (362, 620) on xpath=//label[contains(text(),'Have you ever had')]/following-sibling::div//inpu
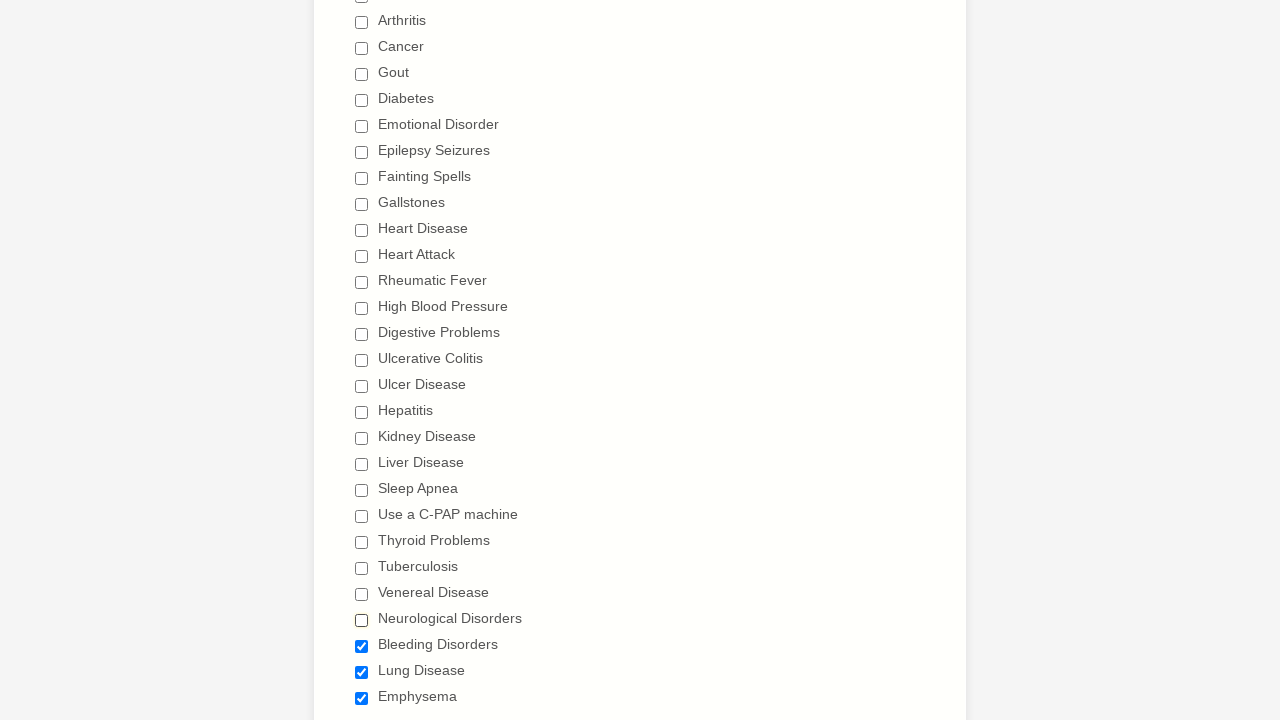

Verified checkbox 26 is unchecked
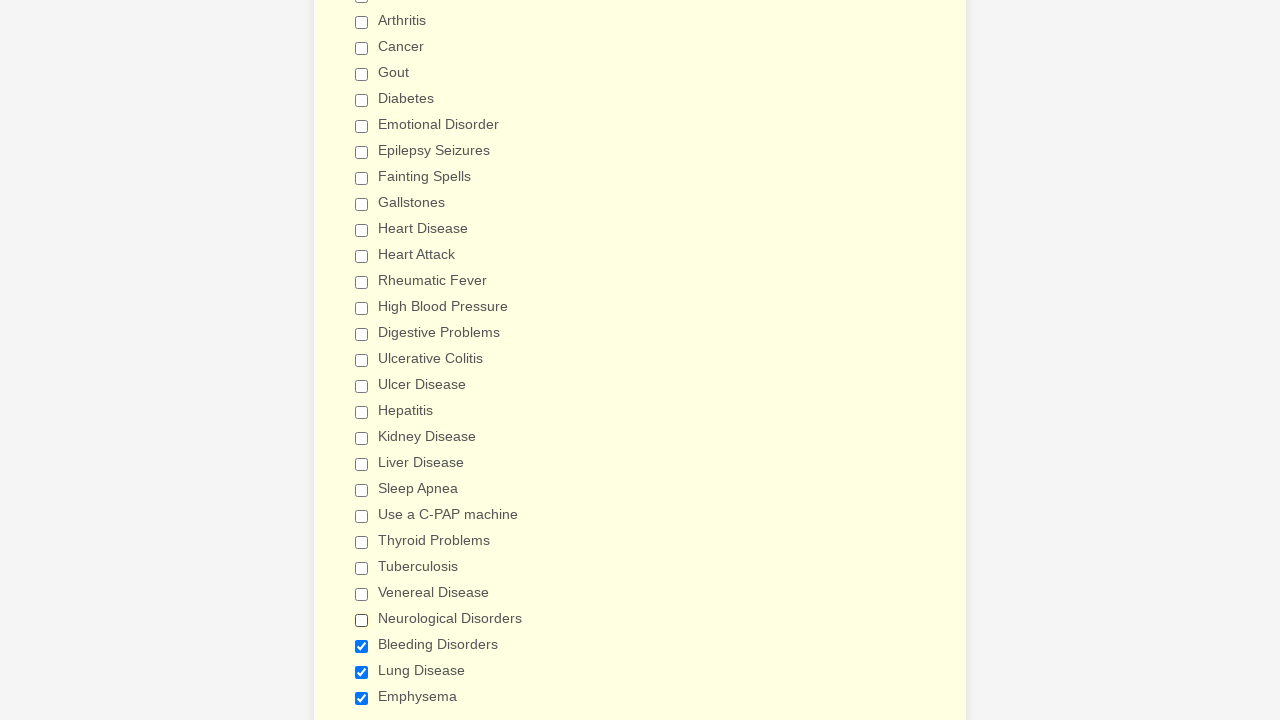

Deselected checkbox 27 of 29 at (362, 646) on xpath=//label[contains(text(),'Have you ever had')]/following-sibling::div//inpu
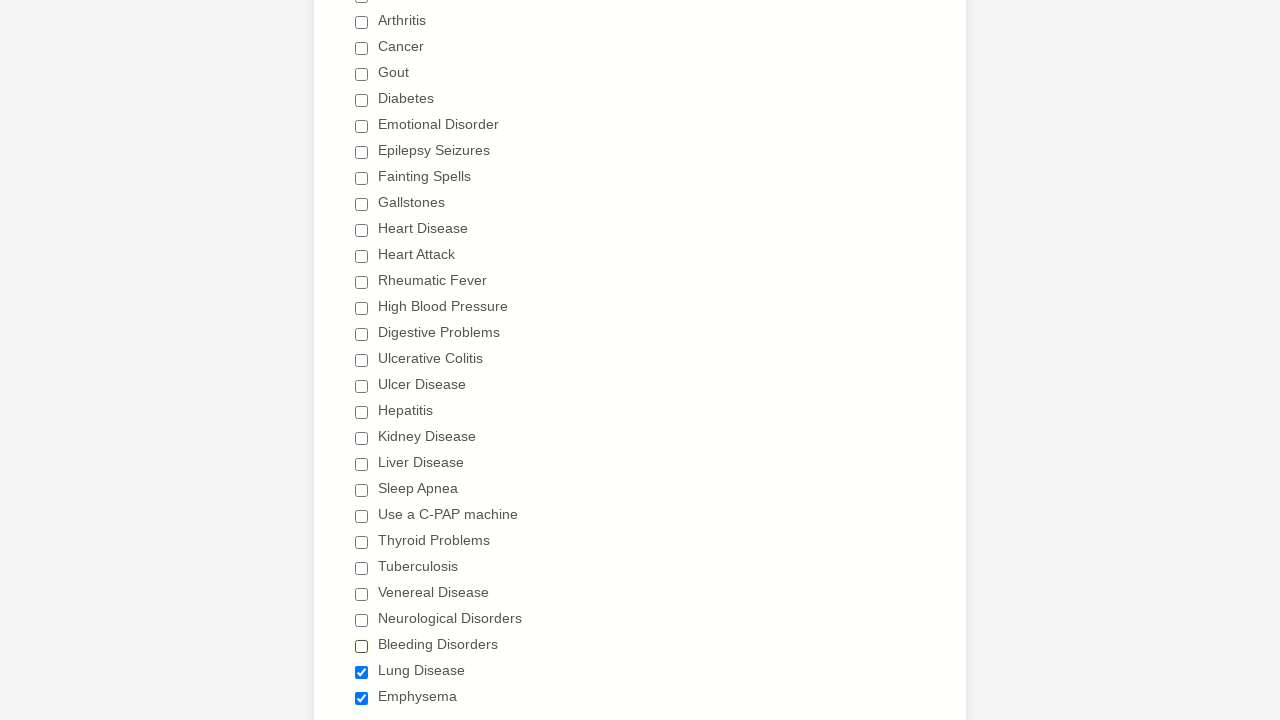

Verified checkbox 27 is unchecked
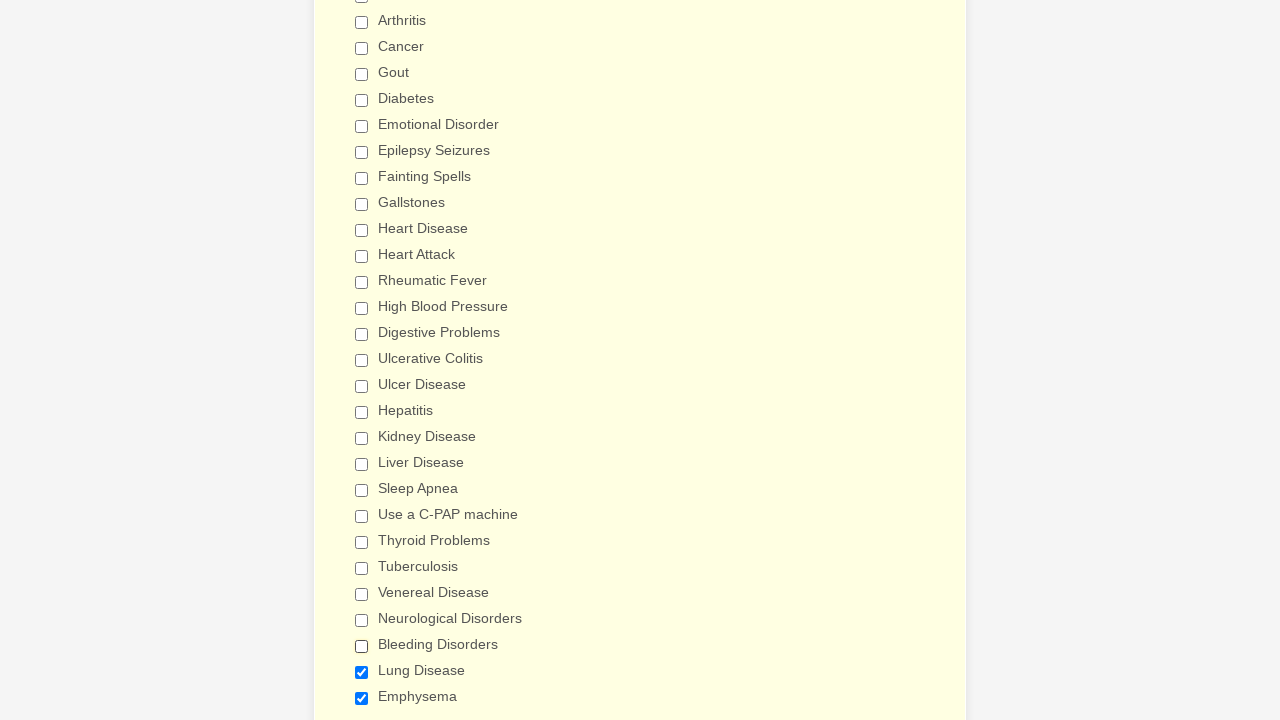

Deselected checkbox 28 of 29 at (362, 672) on xpath=//label[contains(text(),'Have you ever had')]/following-sibling::div//inpu
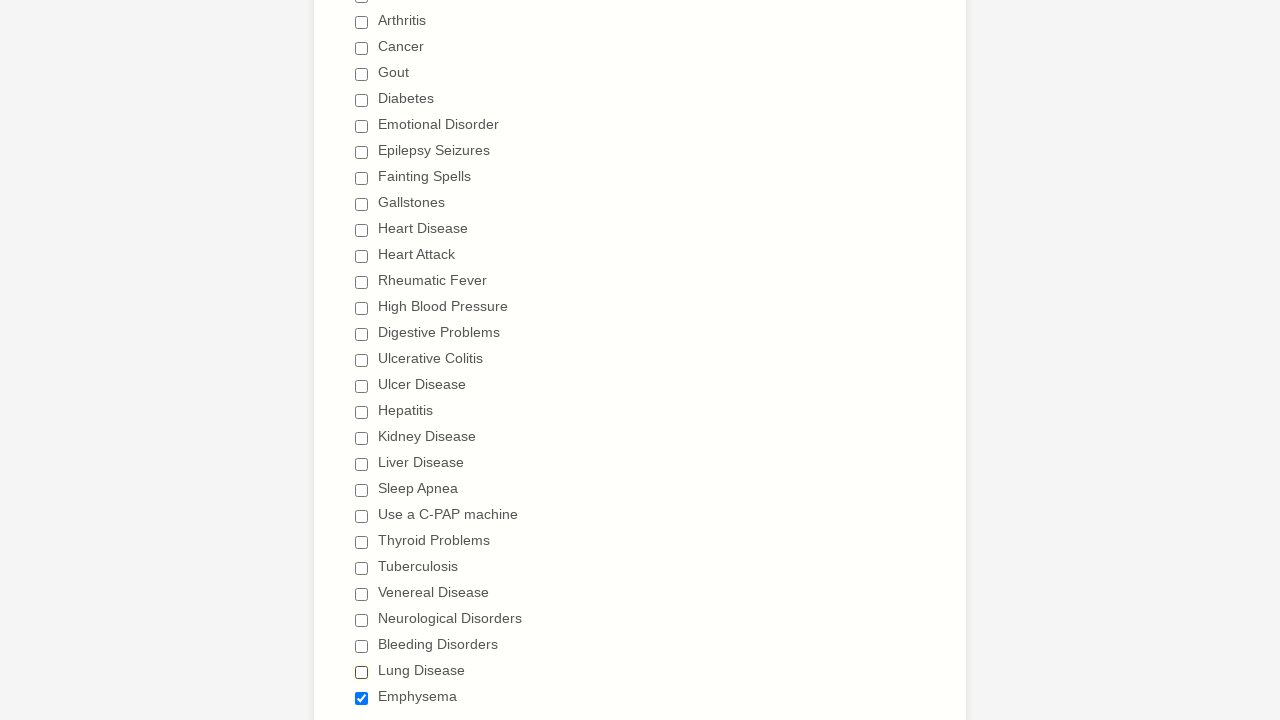

Verified checkbox 28 is unchecked
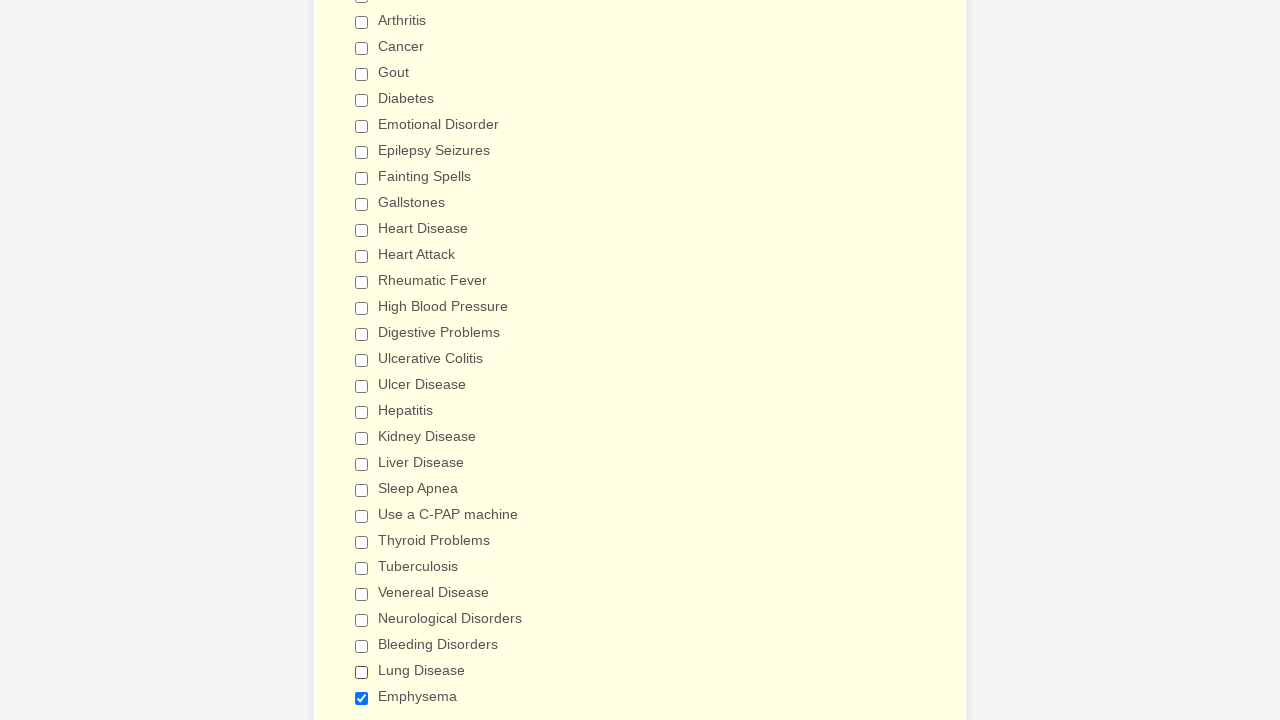

Deselected checkbox 29 of 29 at (362, 698) on xpath=//label[contains(text(),'Have you ever had')]/following-sibling::div//inpu
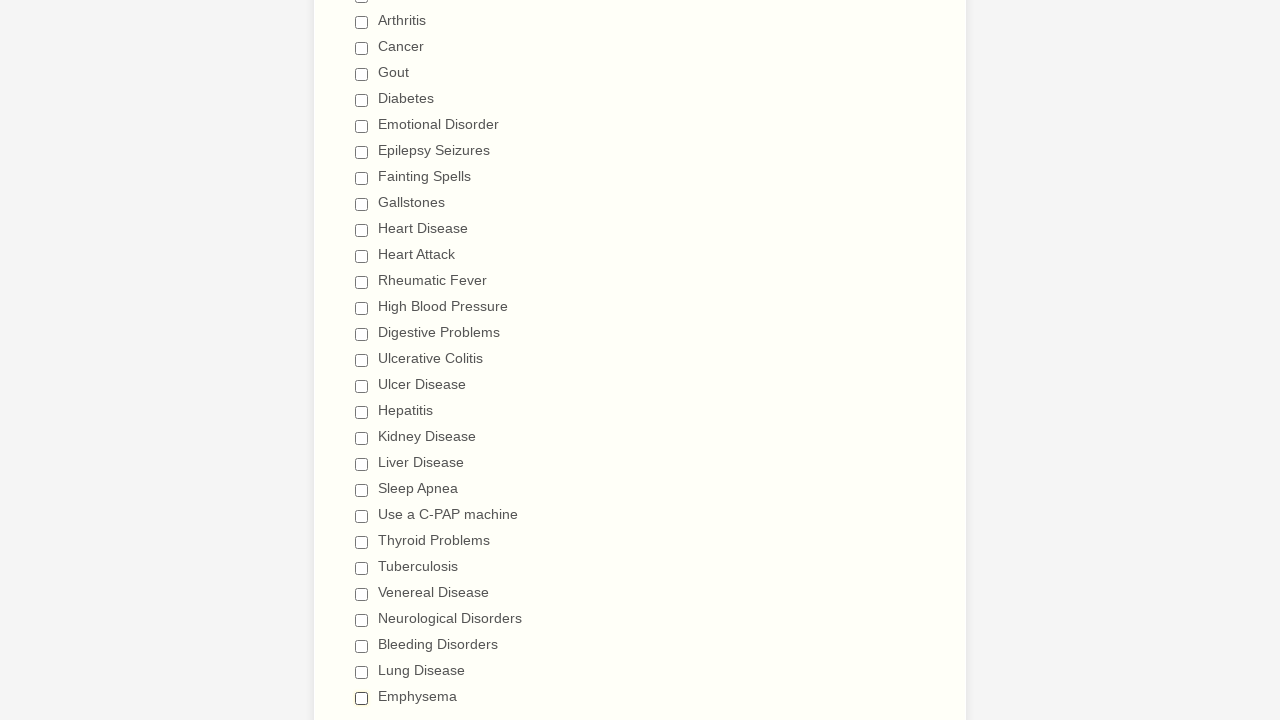

Verified checkbox 29 is unchecked
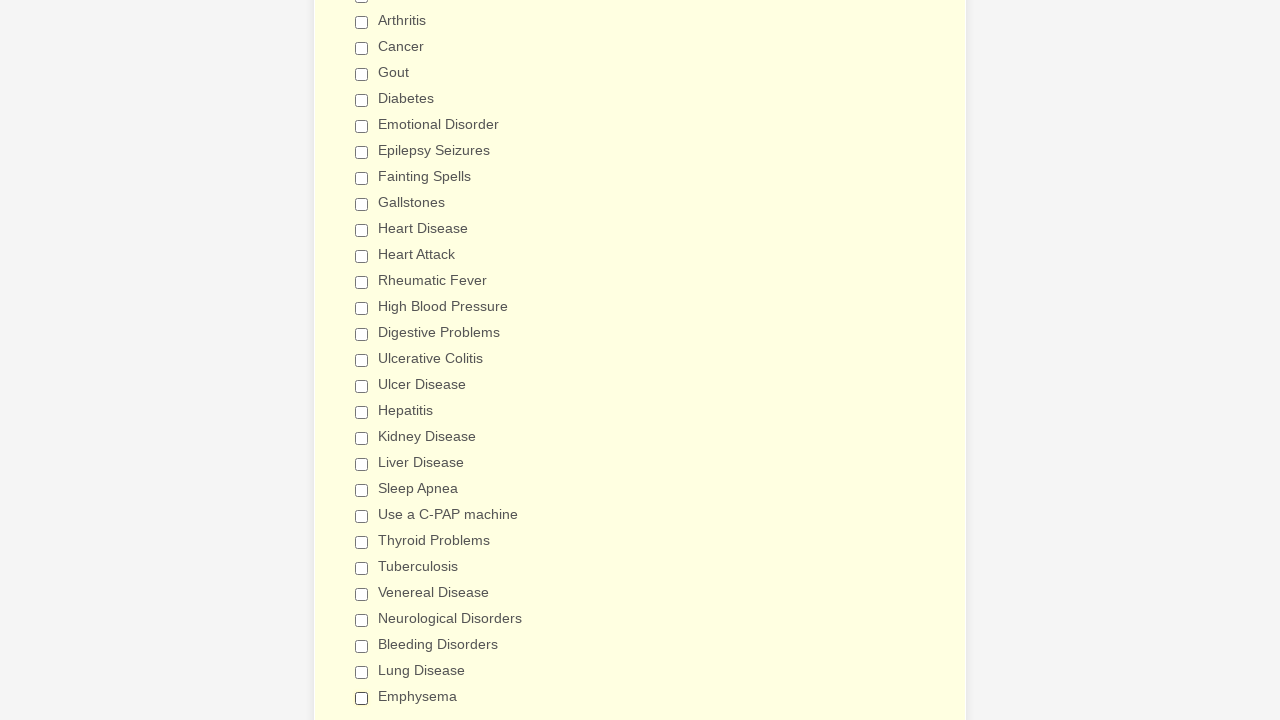

Located Heart Attack checkbox
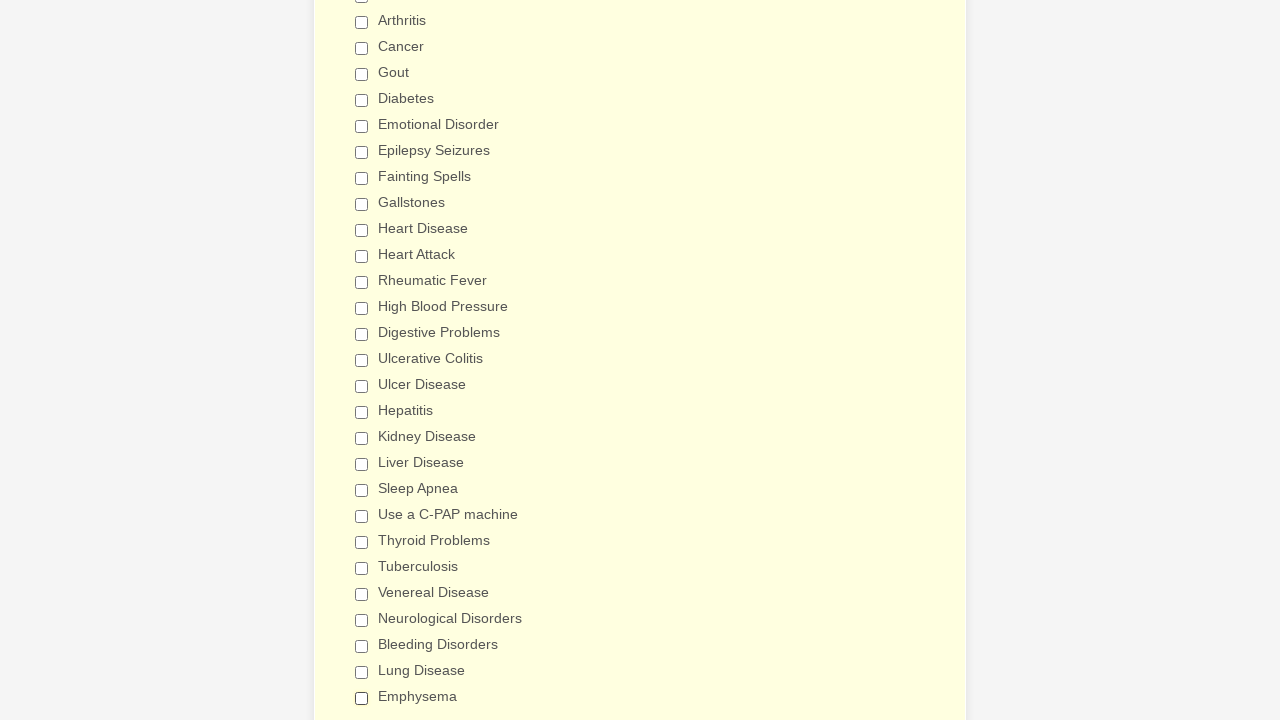

Selected only the Heart Attack checkbox at (362, 256) on xpath=//label[text()=' Heart Attack ']/preceding-sibling::input
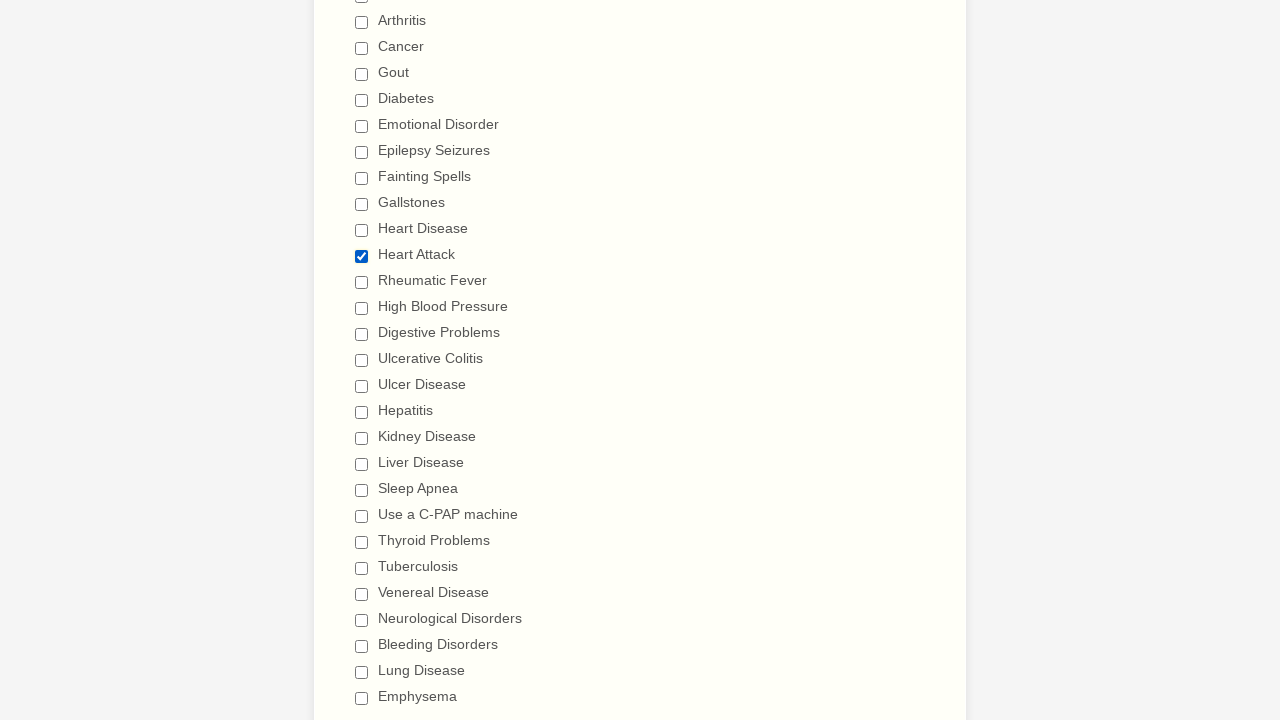

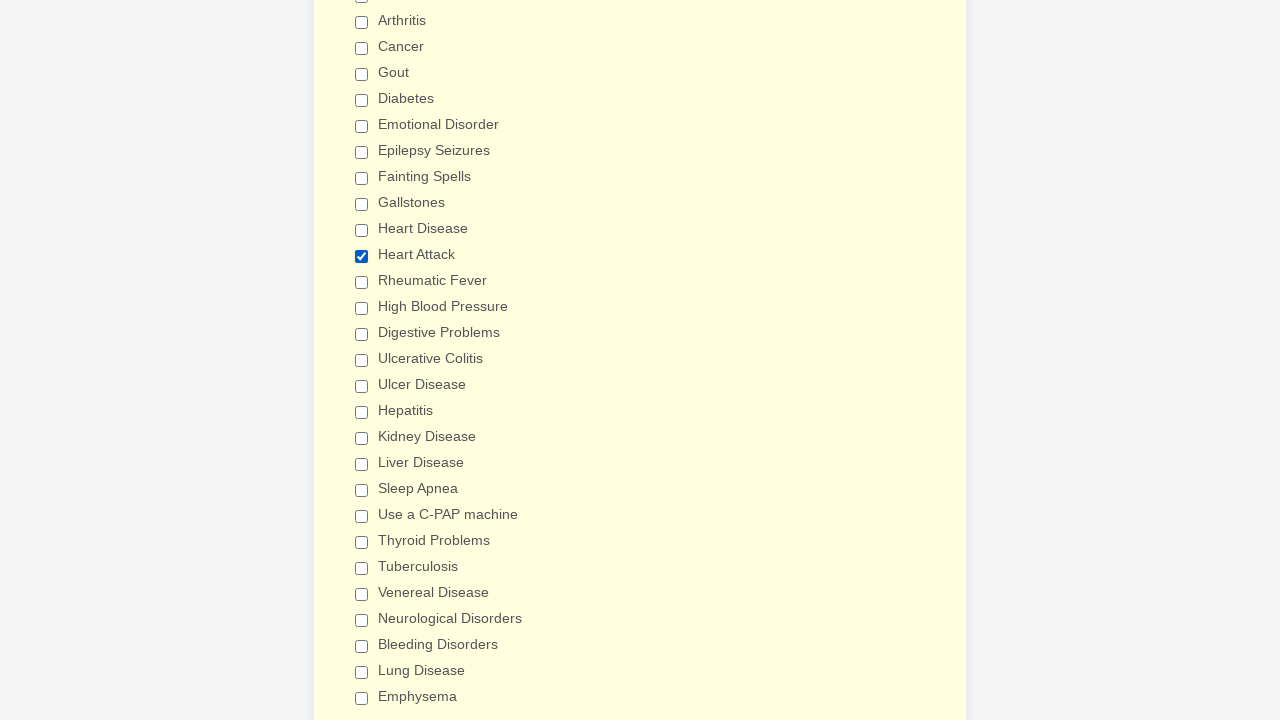